Tests filling out a large form by entering text into all input fields and submitting the form with a button click

Starting URL: http://suninjuly.github.io/huge_form.html

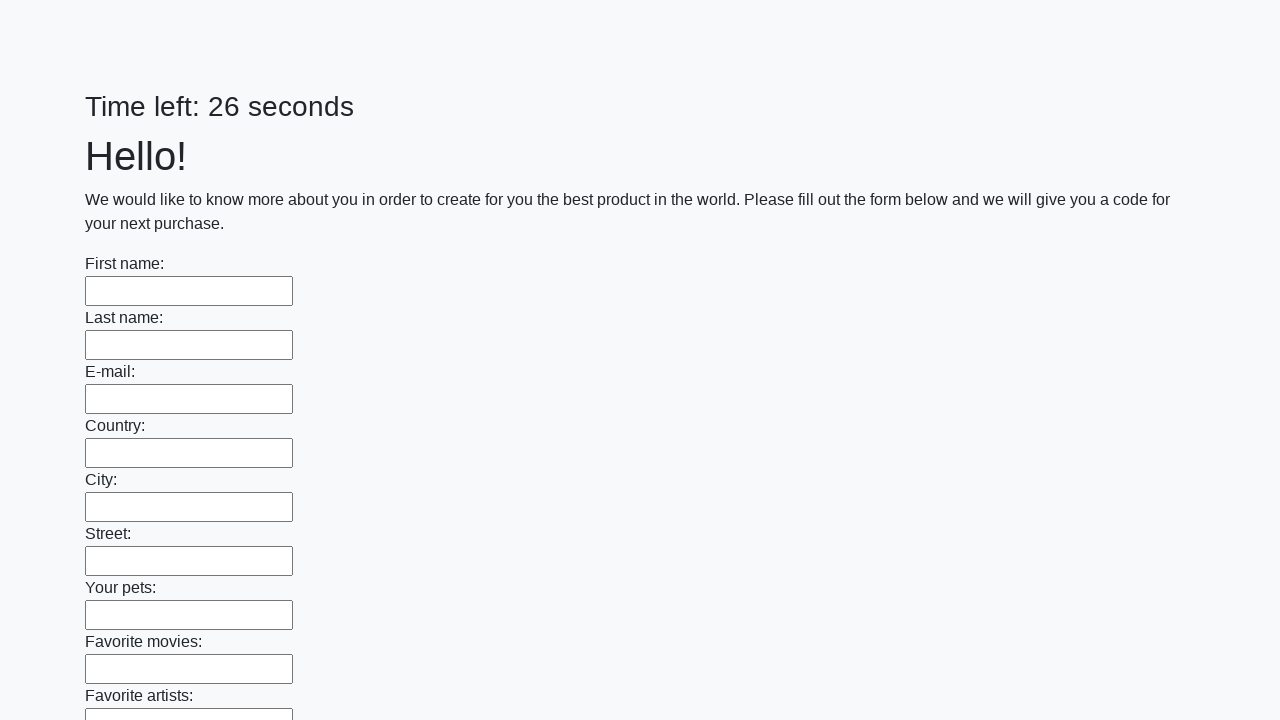

Located all input fields on the huge form
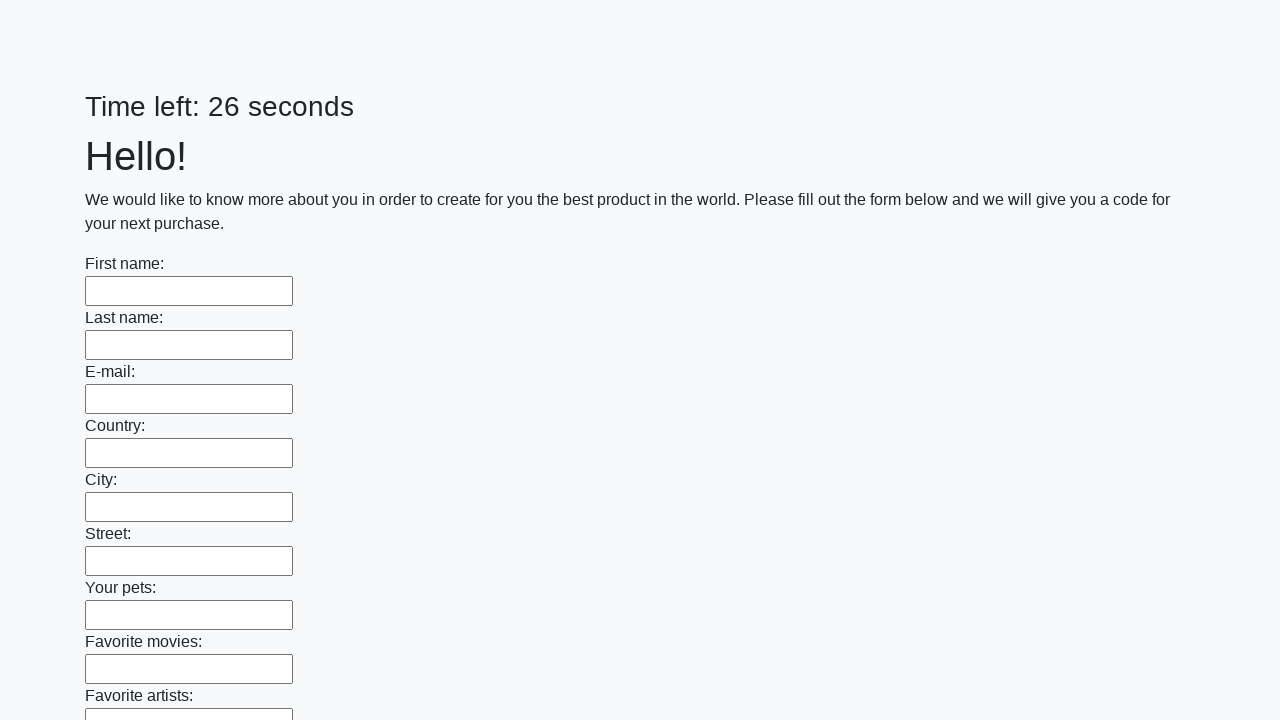

Filled input field with 'TestValue123' on input >> nth=0
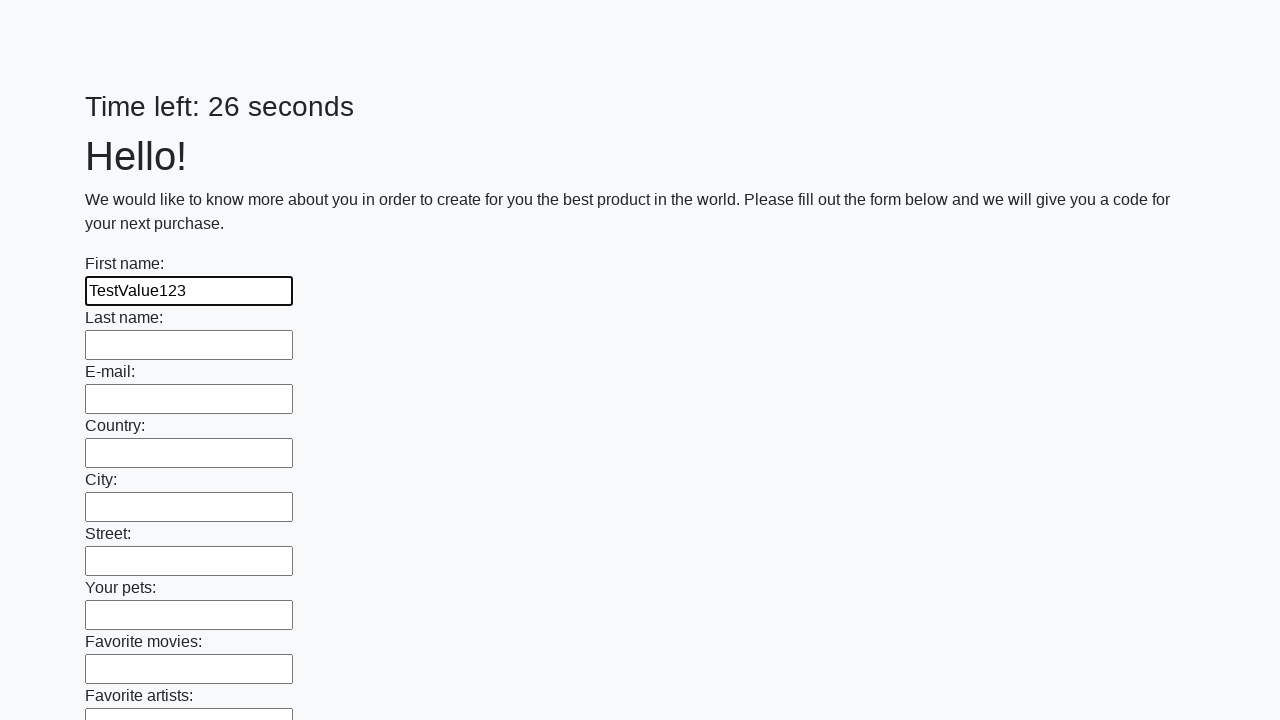

Filled input field with 'TestValue123' on input >> nth=1
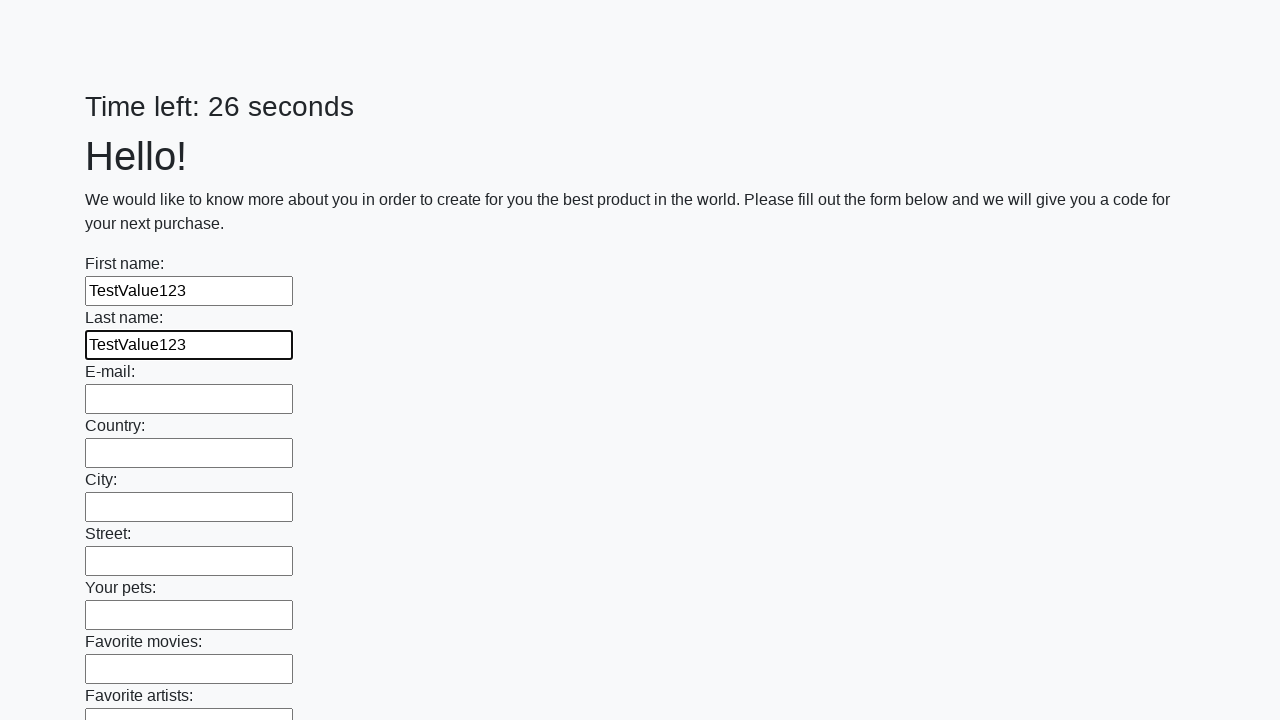

Filled input field with 'TestValue123' on input >> nth=2
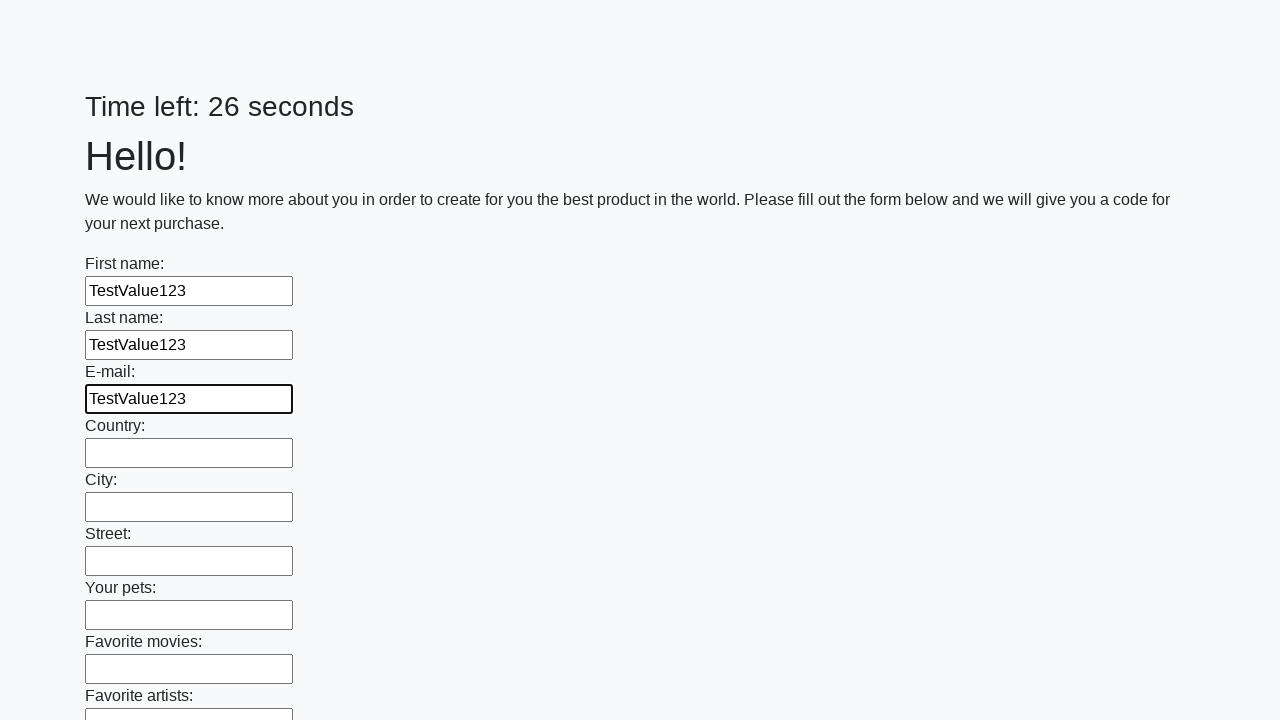

Filled input field with 'TestValue123' on input >> nth=3
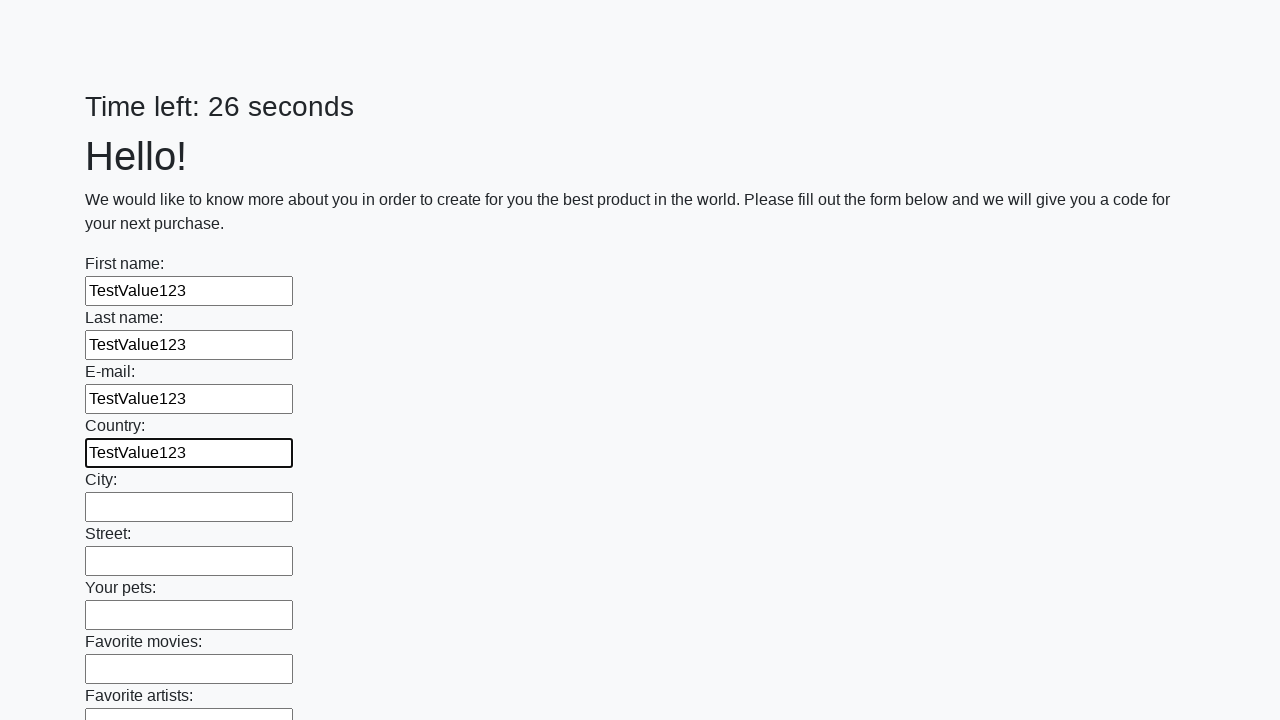

Filled input field with 'TestValue123' on input >> nth=4
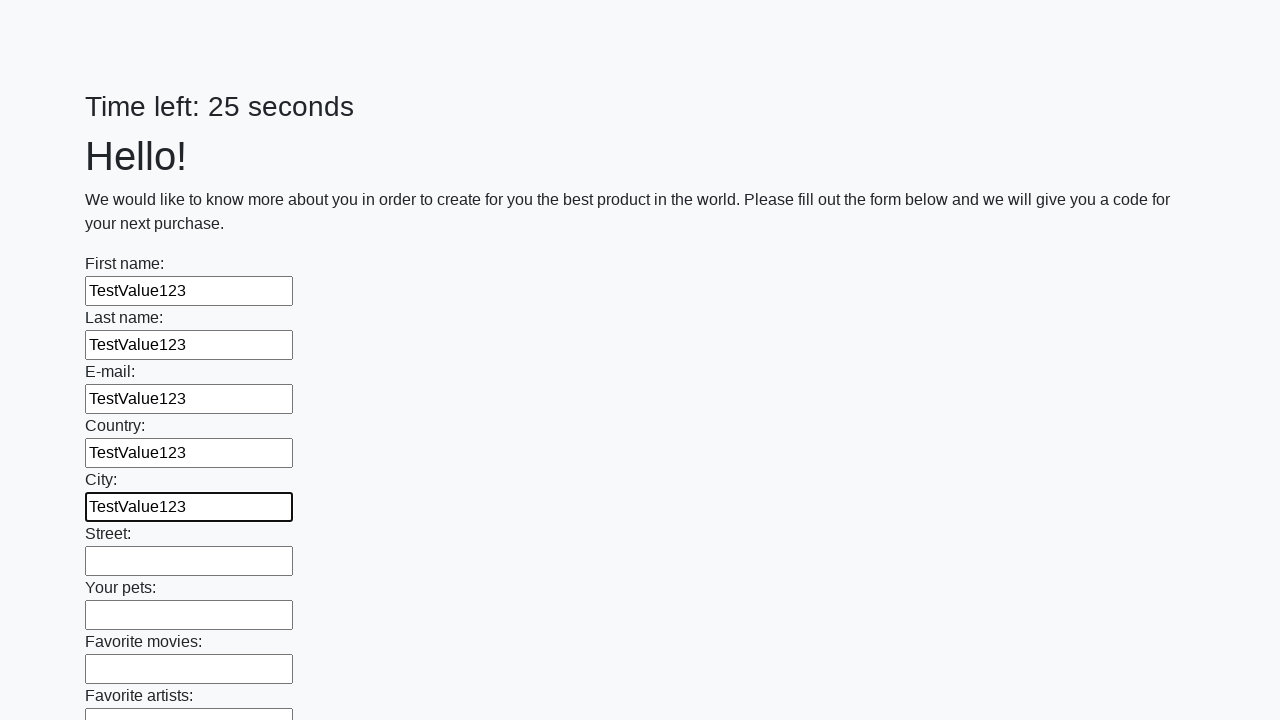

Filled input field with 'TestValue123' on input >> nth=5
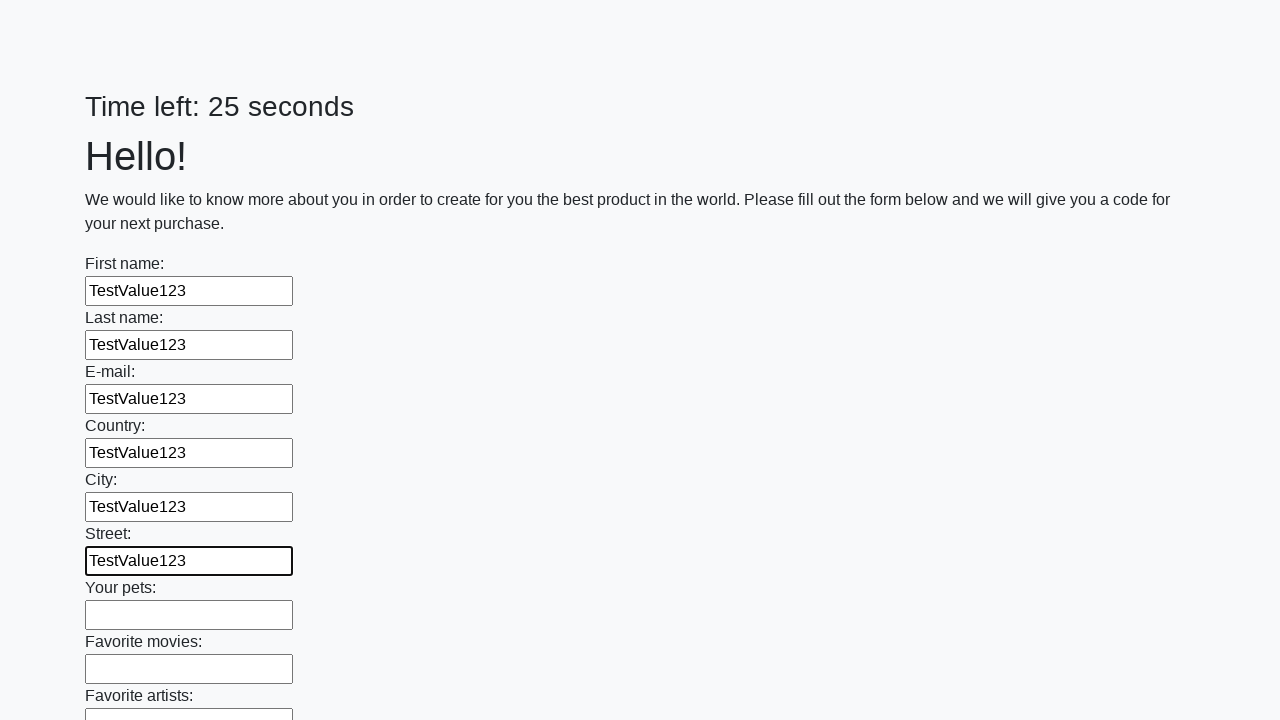

Filled input field with 'TestValue123' on input >> nth=6
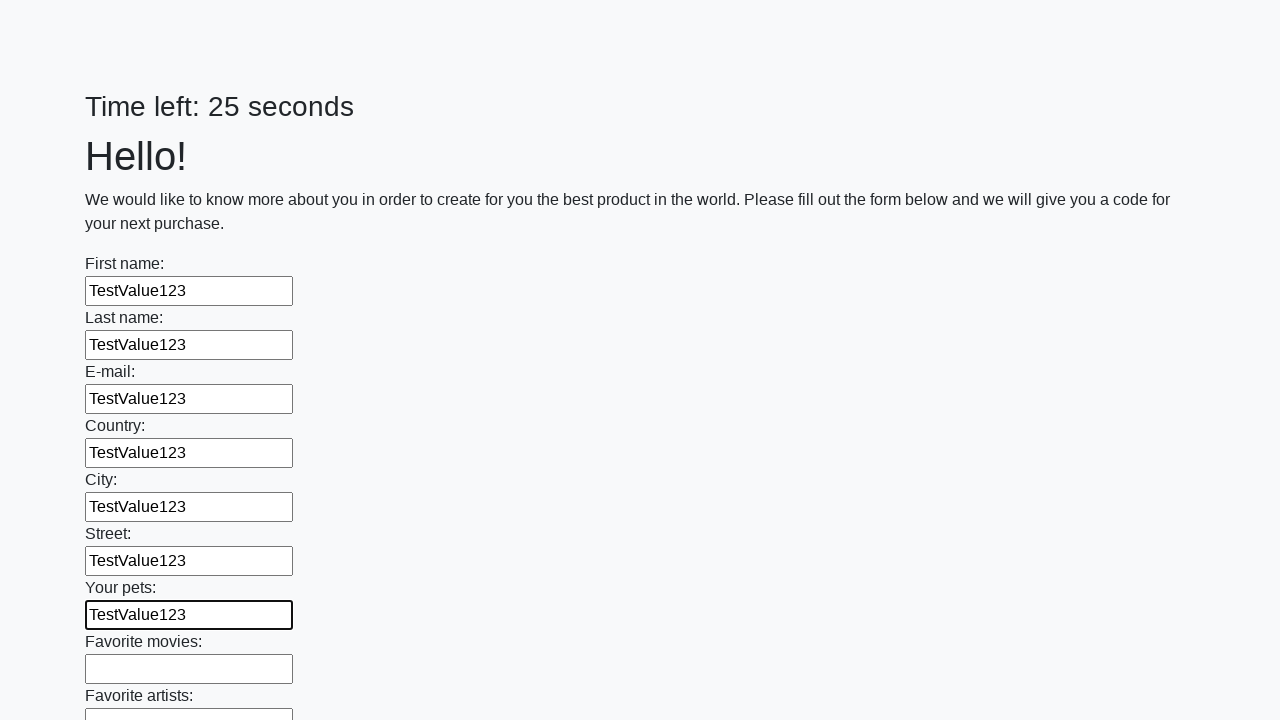

Filled input field with 'TestValue123' on input >> nth=7
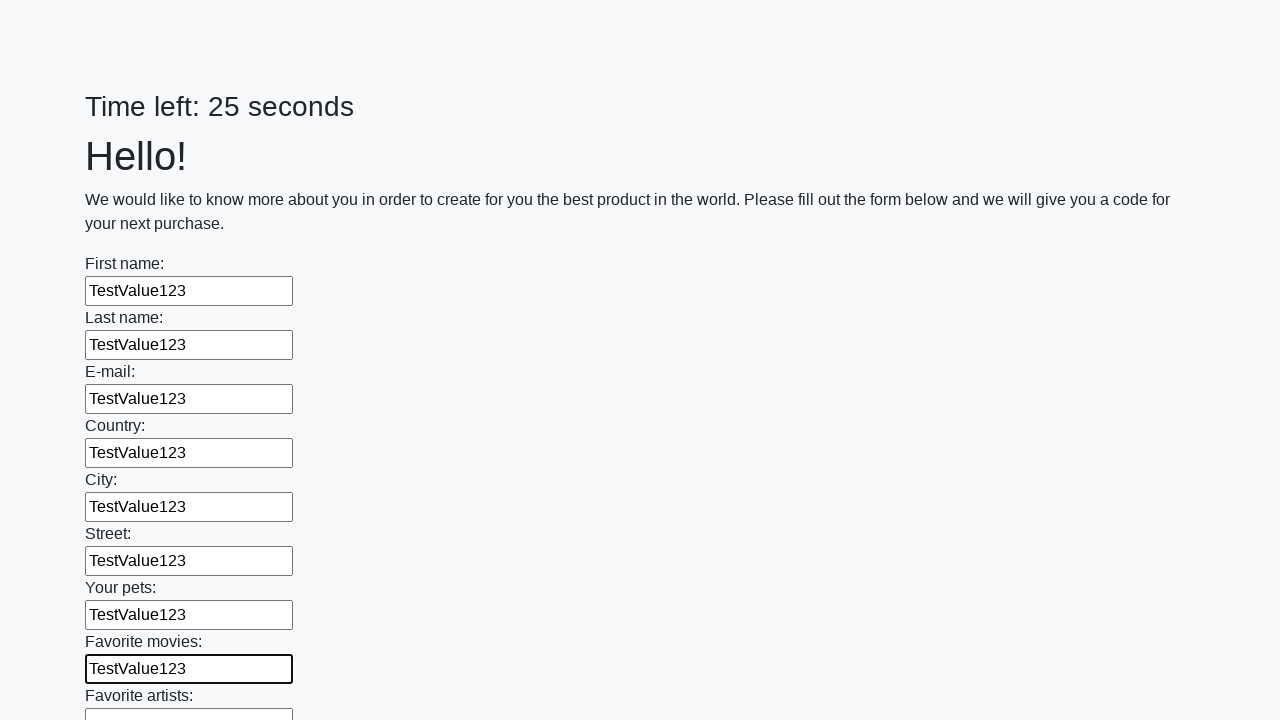

Filled input field with 'TestValue123' on input >> nth=8
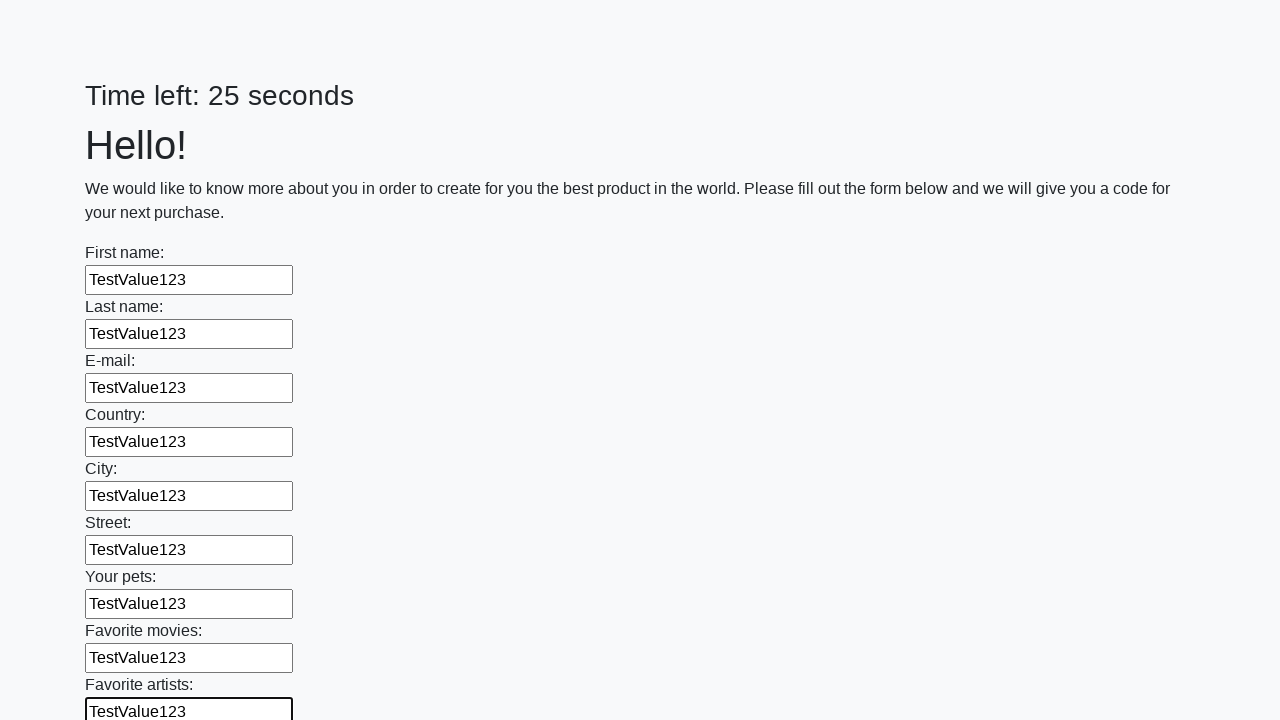

Filled input field with 'TestValue123' on input >> nth=9
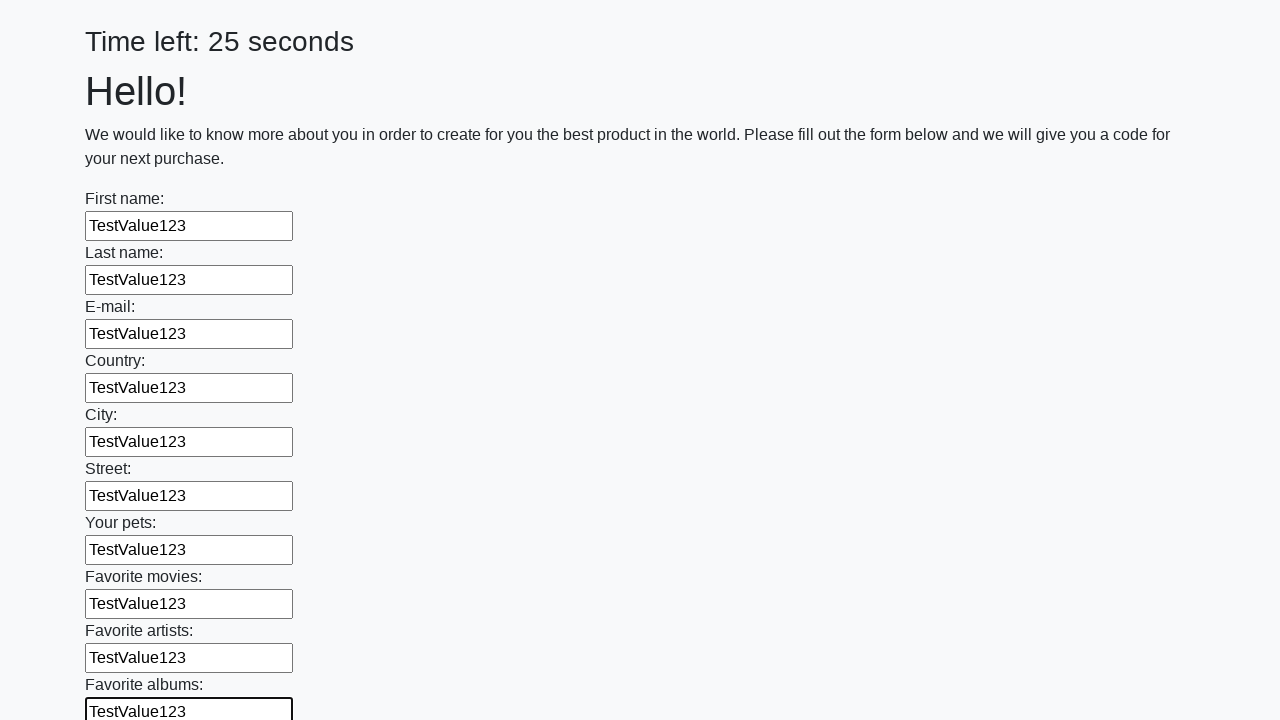

Filled input field with 'TestValue123' on input >> nth=10
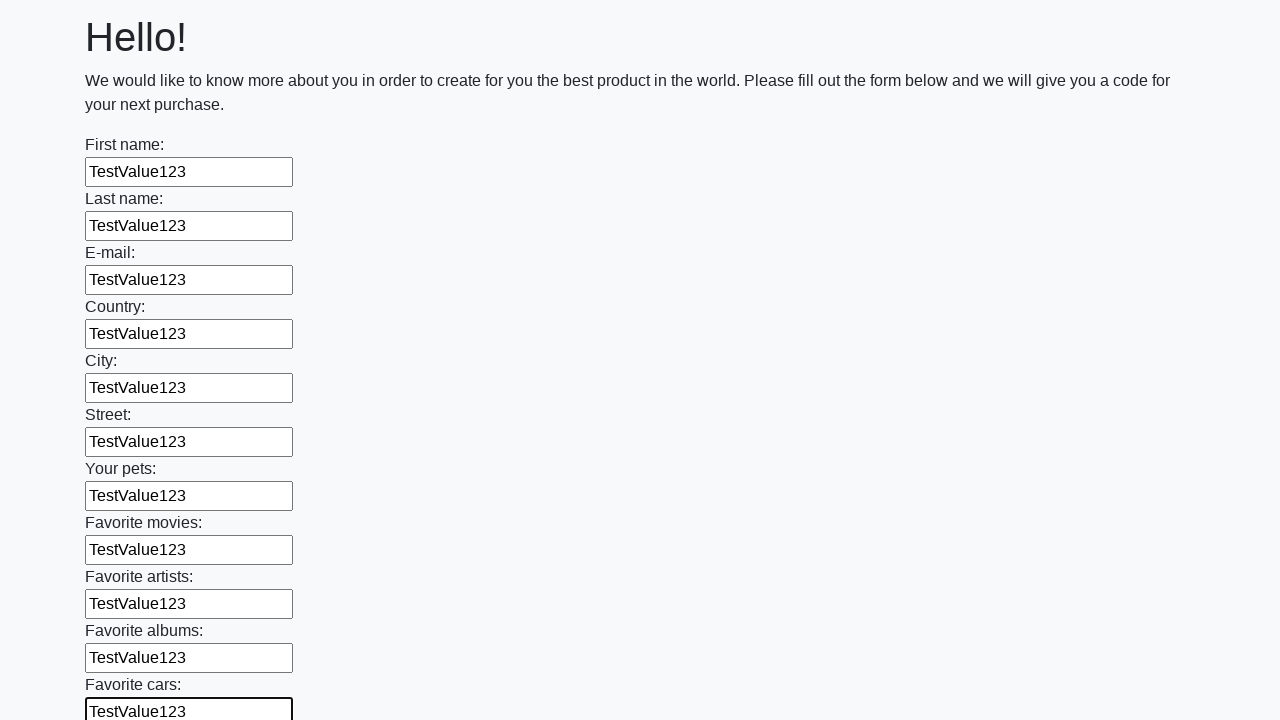

Filled input field with 'TestValue123' on input >> nth=11
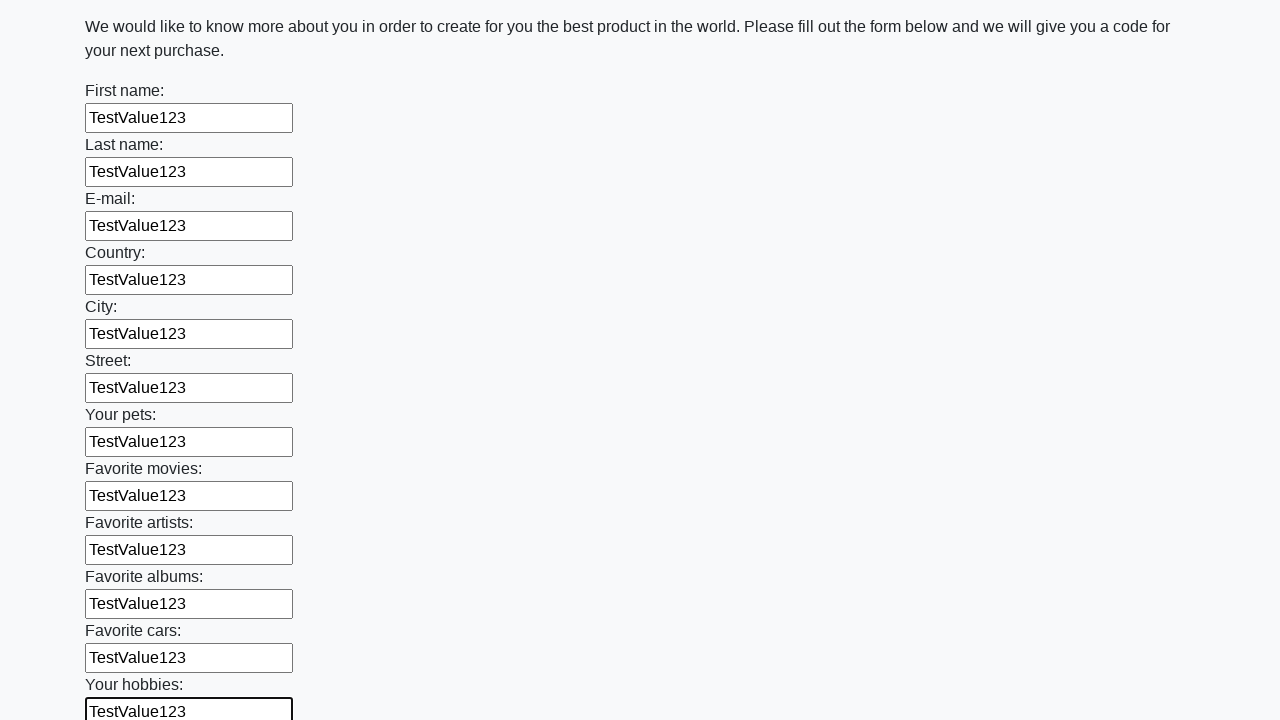

Filled input field with 'TestValue123' on input >> nth=12
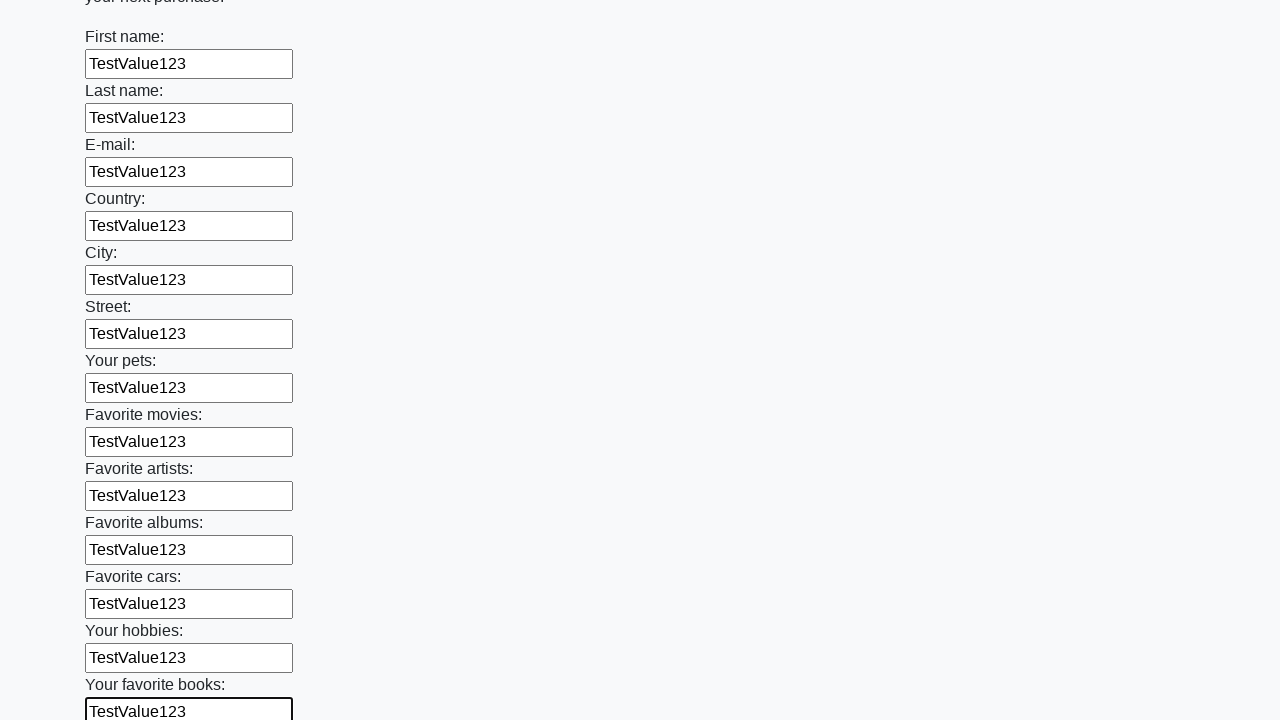

Filled input field with 'TestValue123' on input >> nth=13
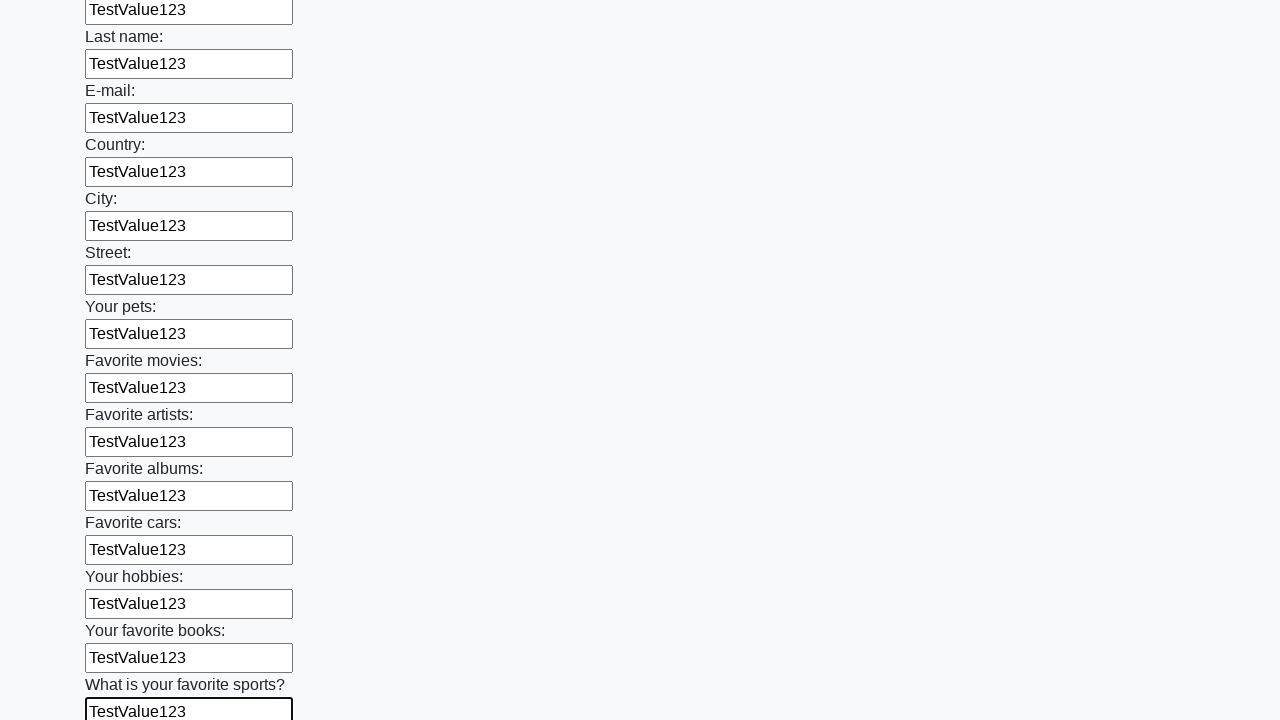

Filled input field with 'TestValue123' on input >> nth=14
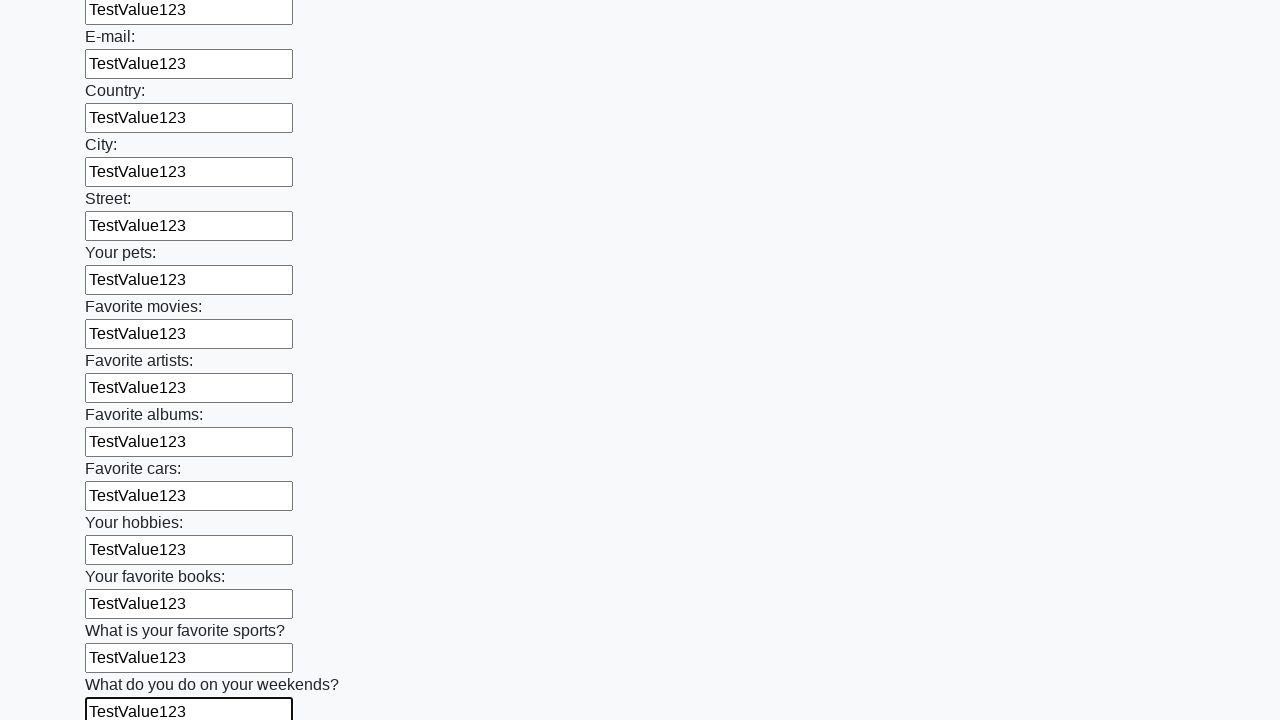

Filled input field with 'TestValue123' on input >> nth=15
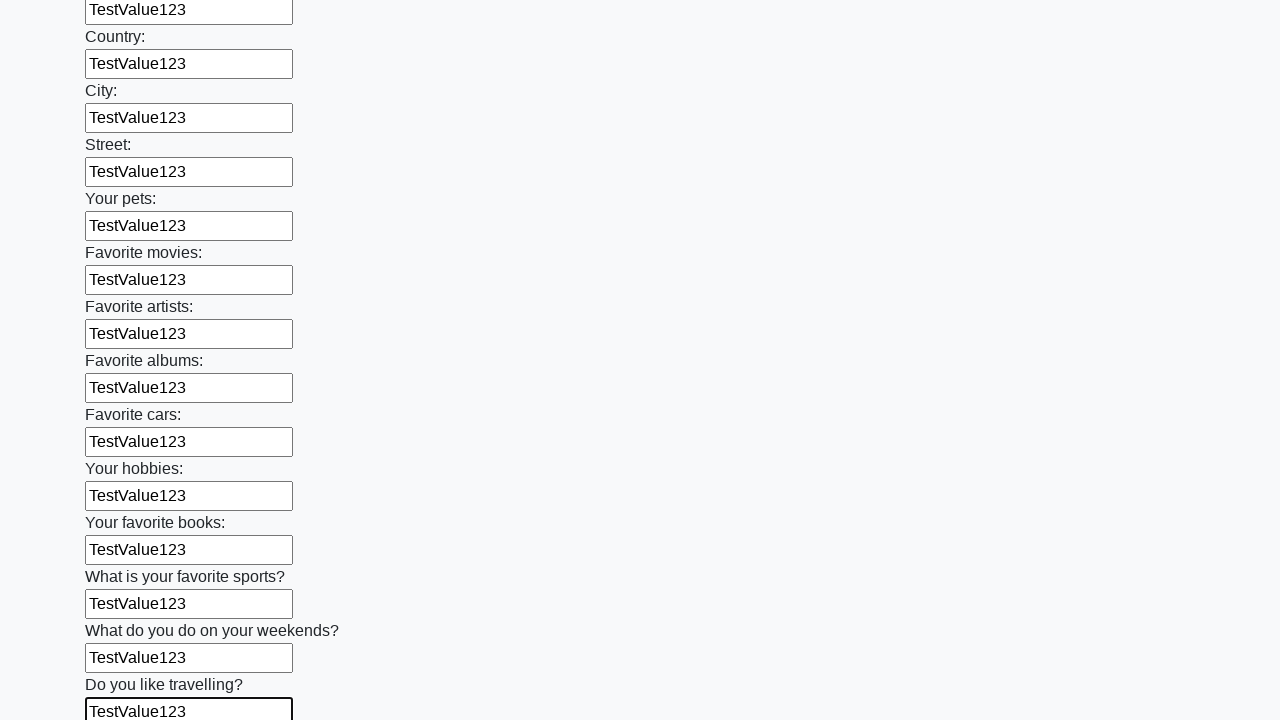

Filled input field with 'TestValue123' on input >> nth=16
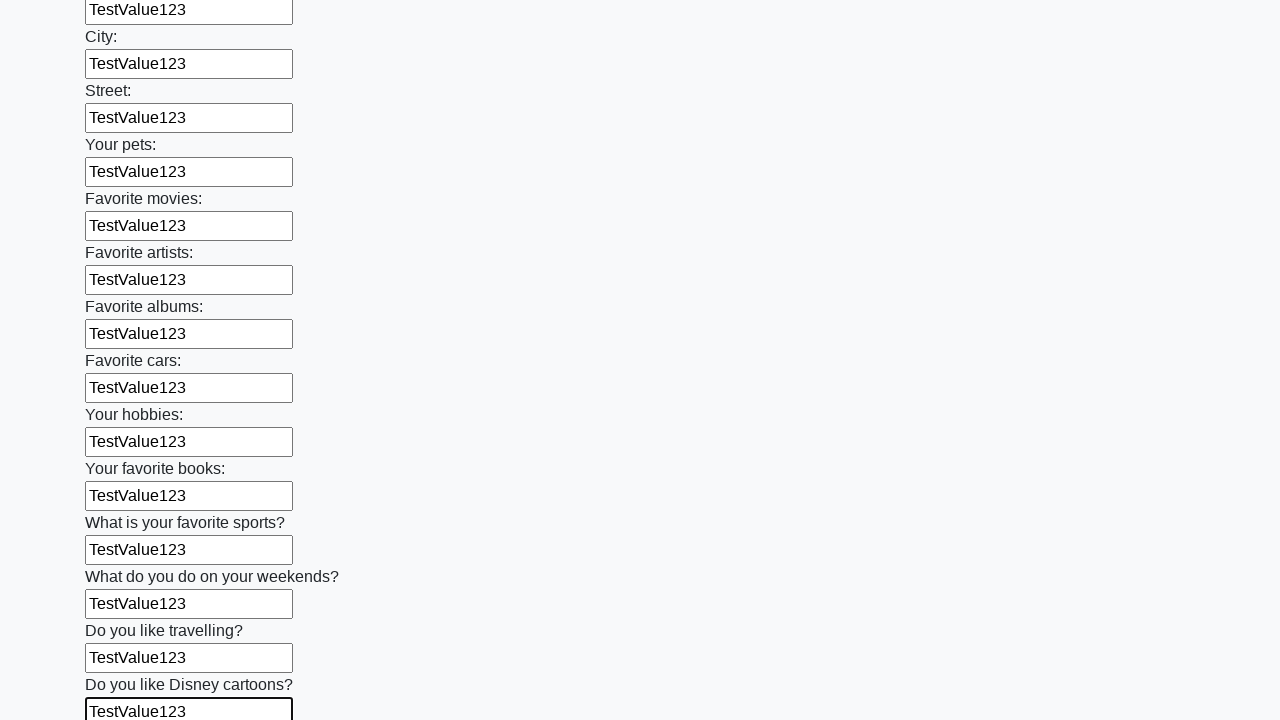

Filled input field with 'TestValue123' on input >> nth=17
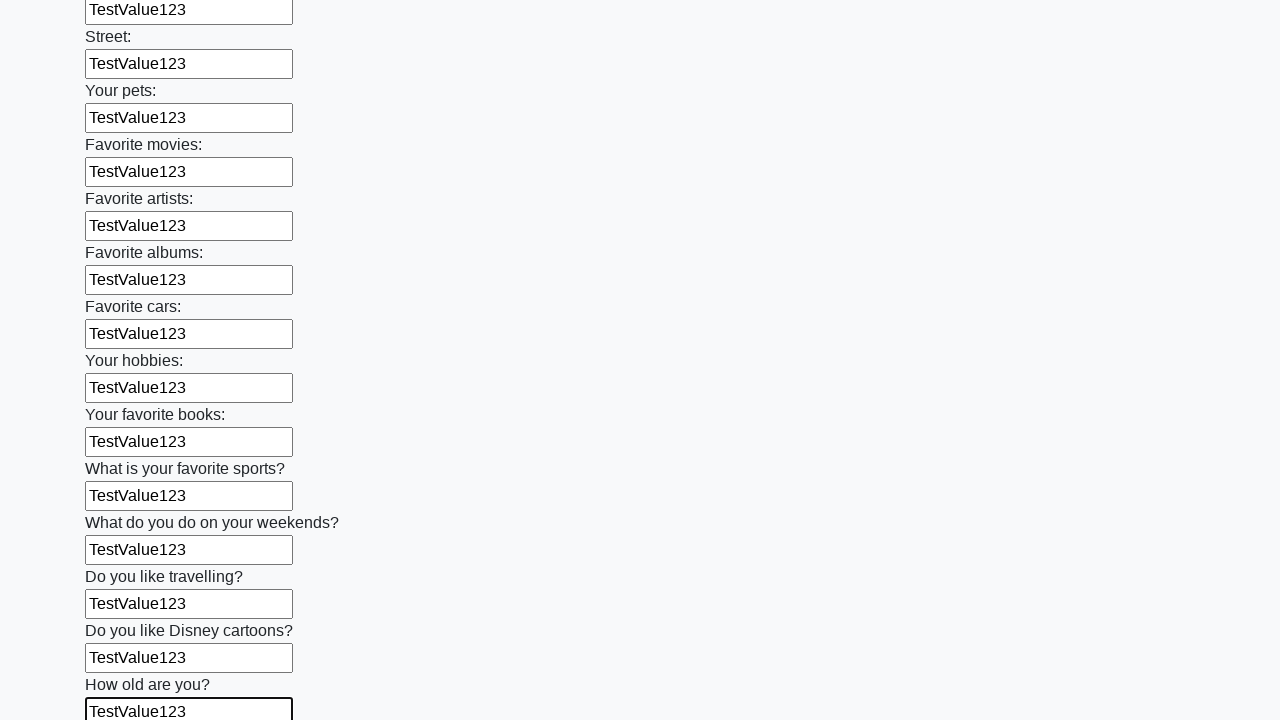

Filled input field with 'TestValue123' on input >> nth=18
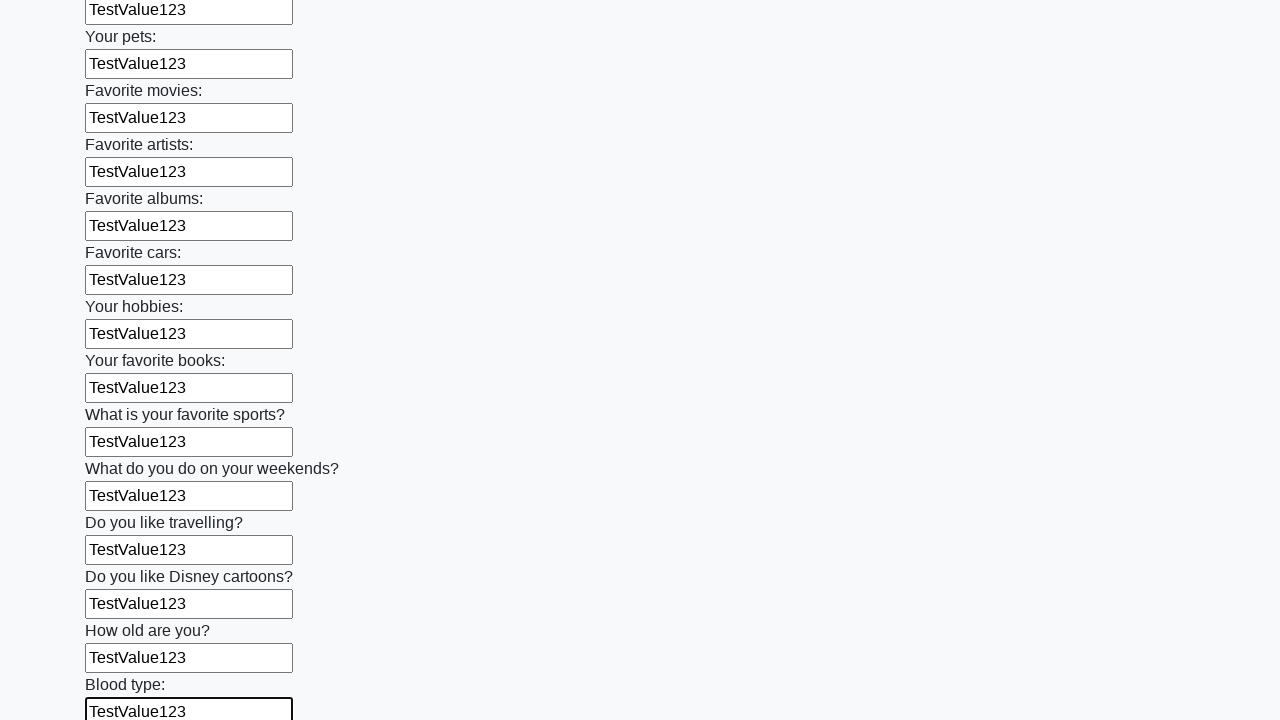

Filled input field with 'TestValue123' on input >> nth=19
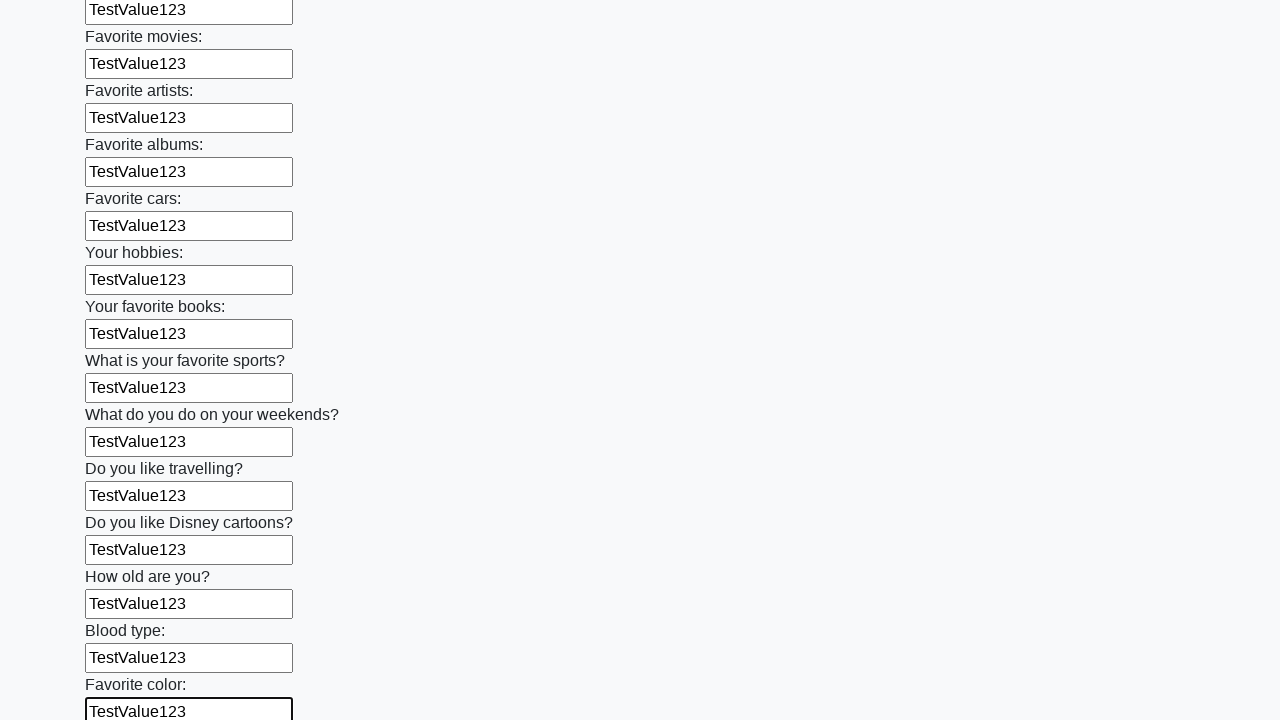

Filled input field with 'TestValue123' on input >> nth=20
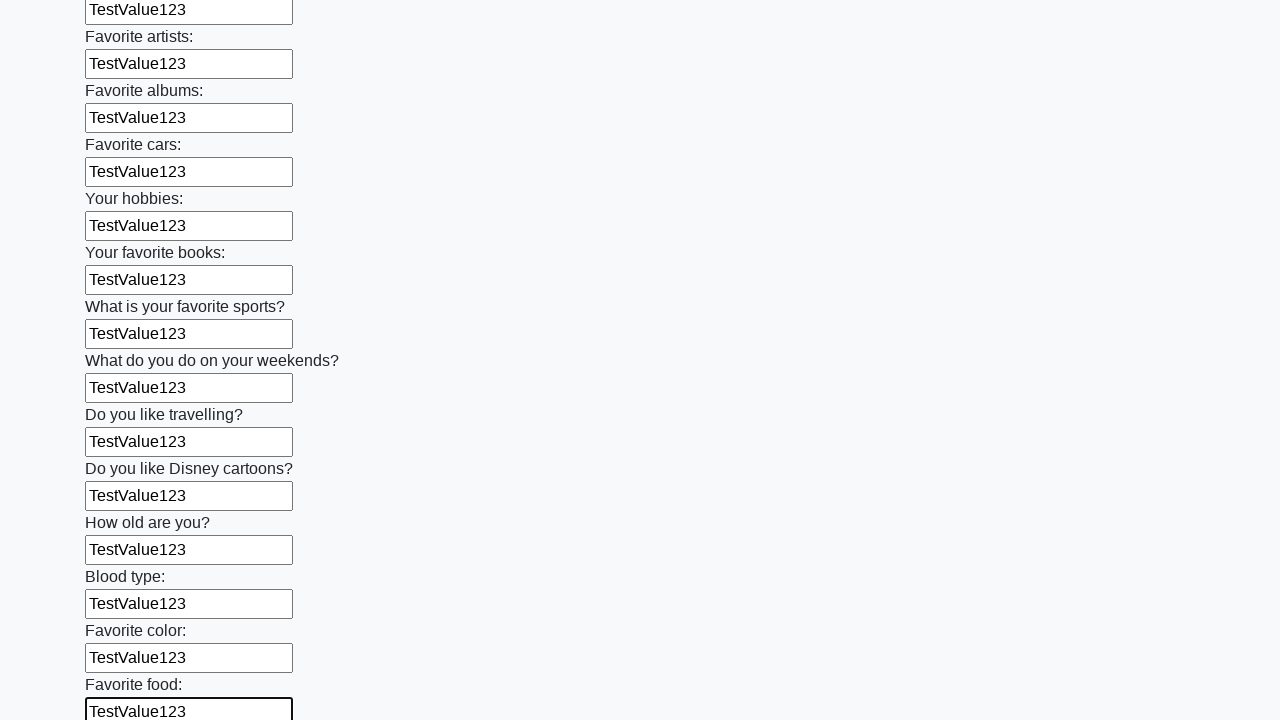

Filled input field with 'TestValue123' on input >> nth=21
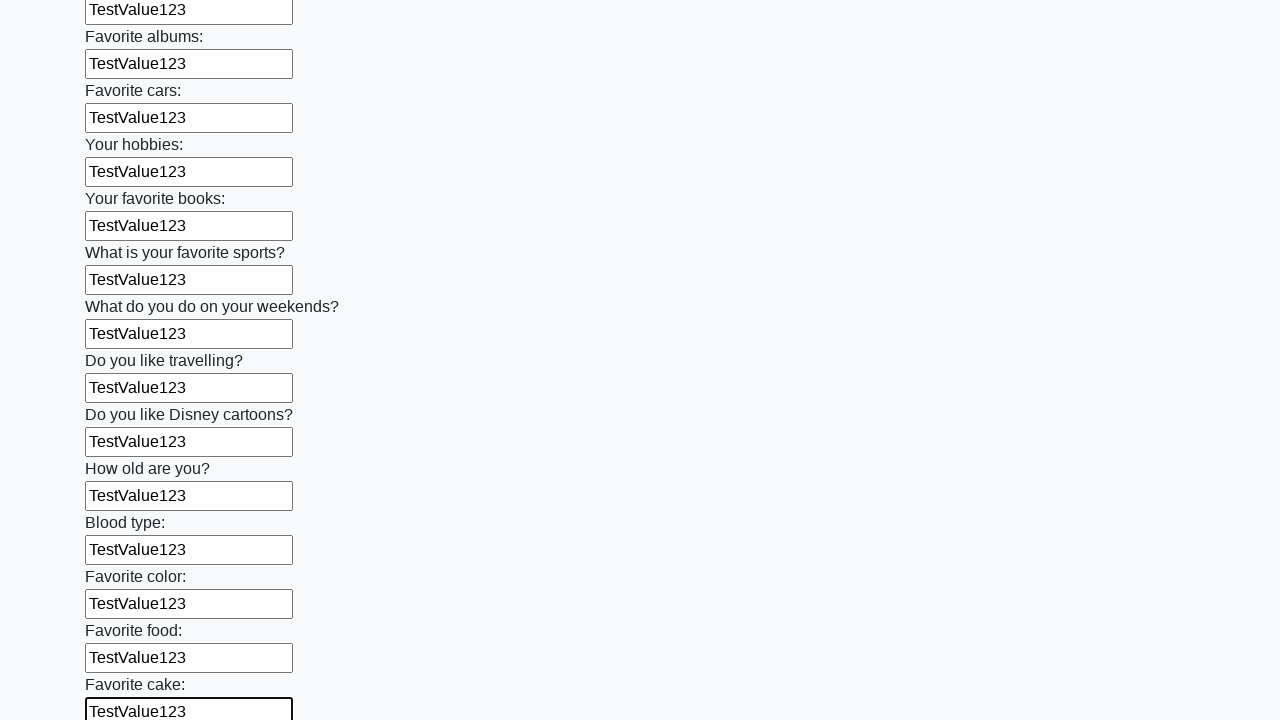

Filled input field with 'TestValue123' on input >> nth=22
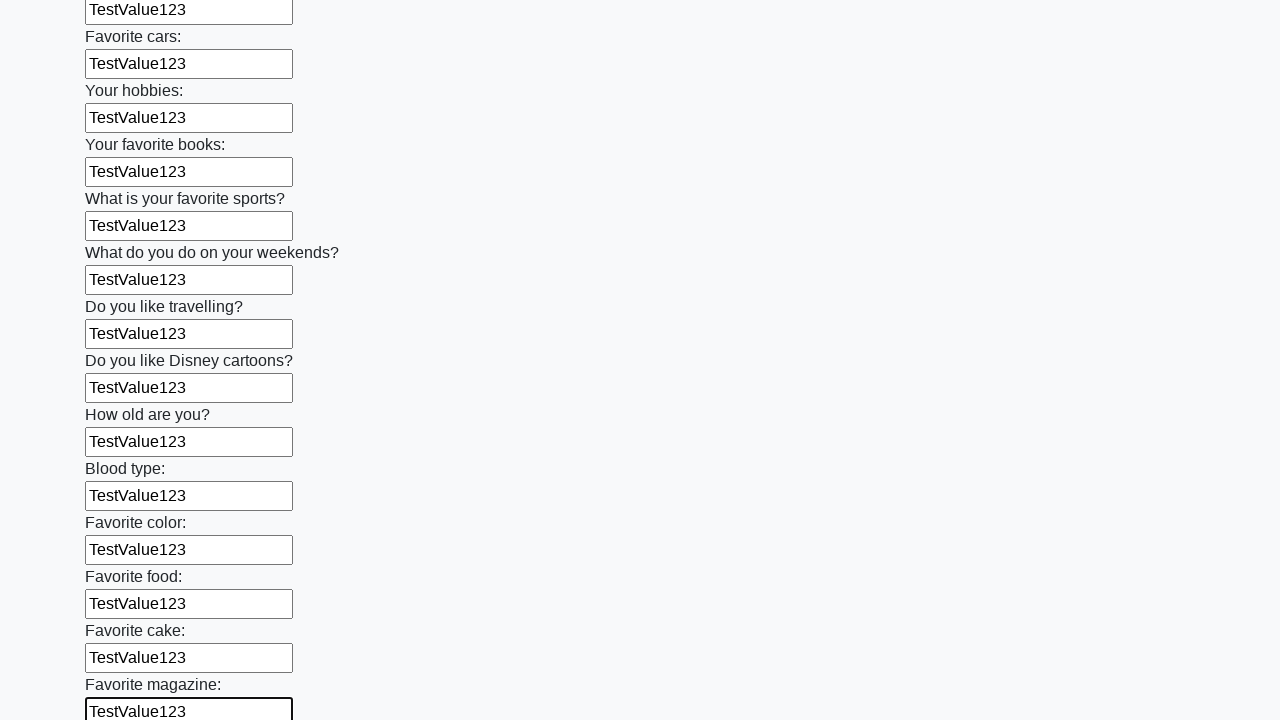

Filled input field with 'TestValue123' on input >> nth=23
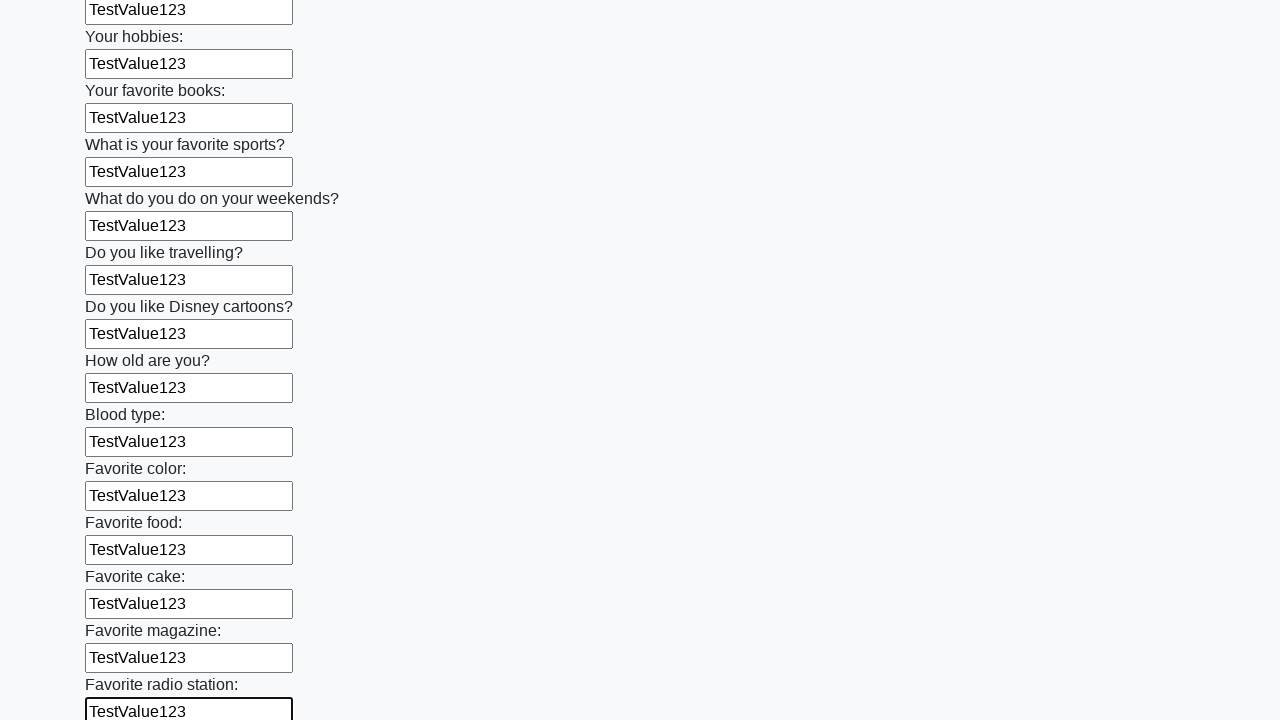

Filled input field with 'TestValue123' on input >> nth=24
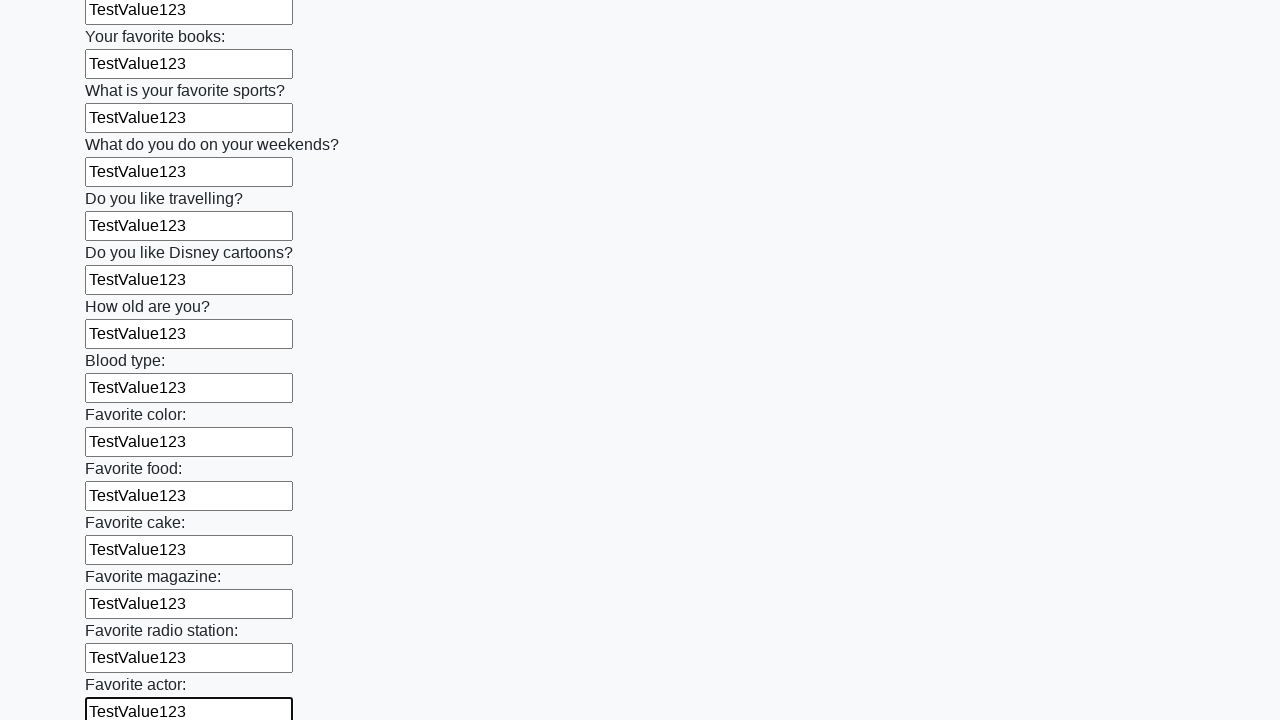

Filled input field with 'TestValue123' on input >> nth=25
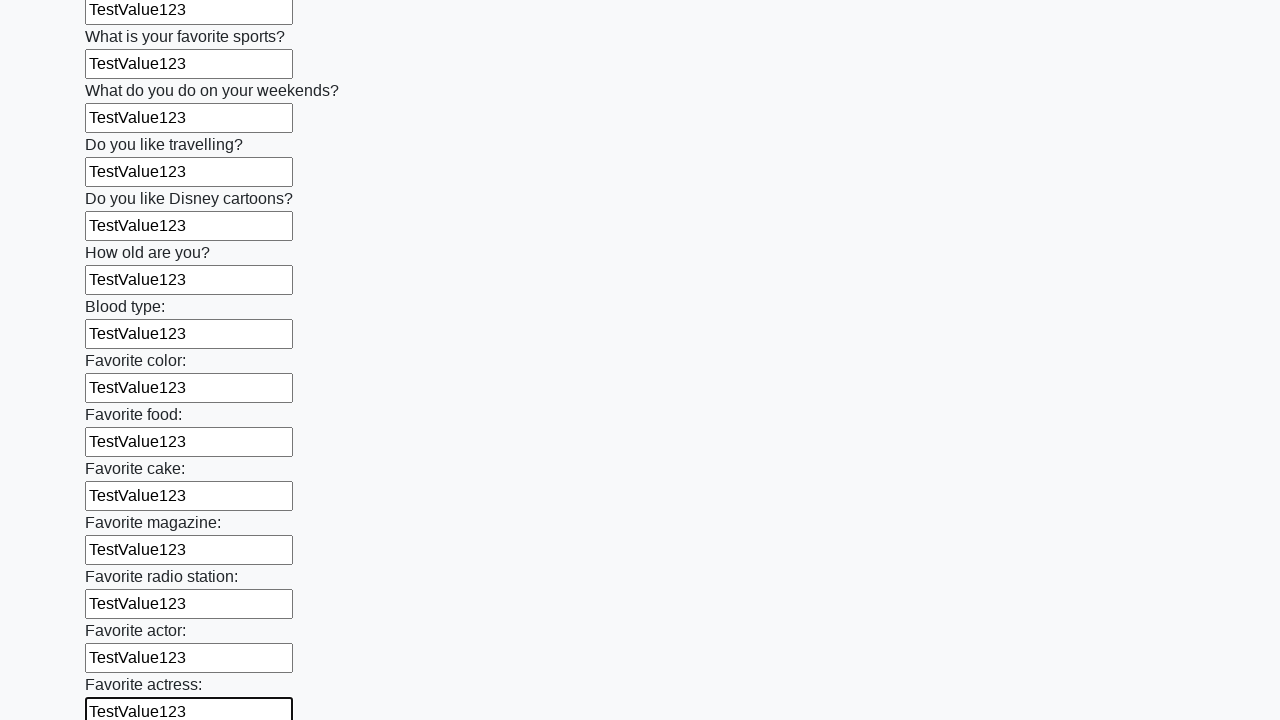

Filled input field with 'TestValue123' on input >> nth=26
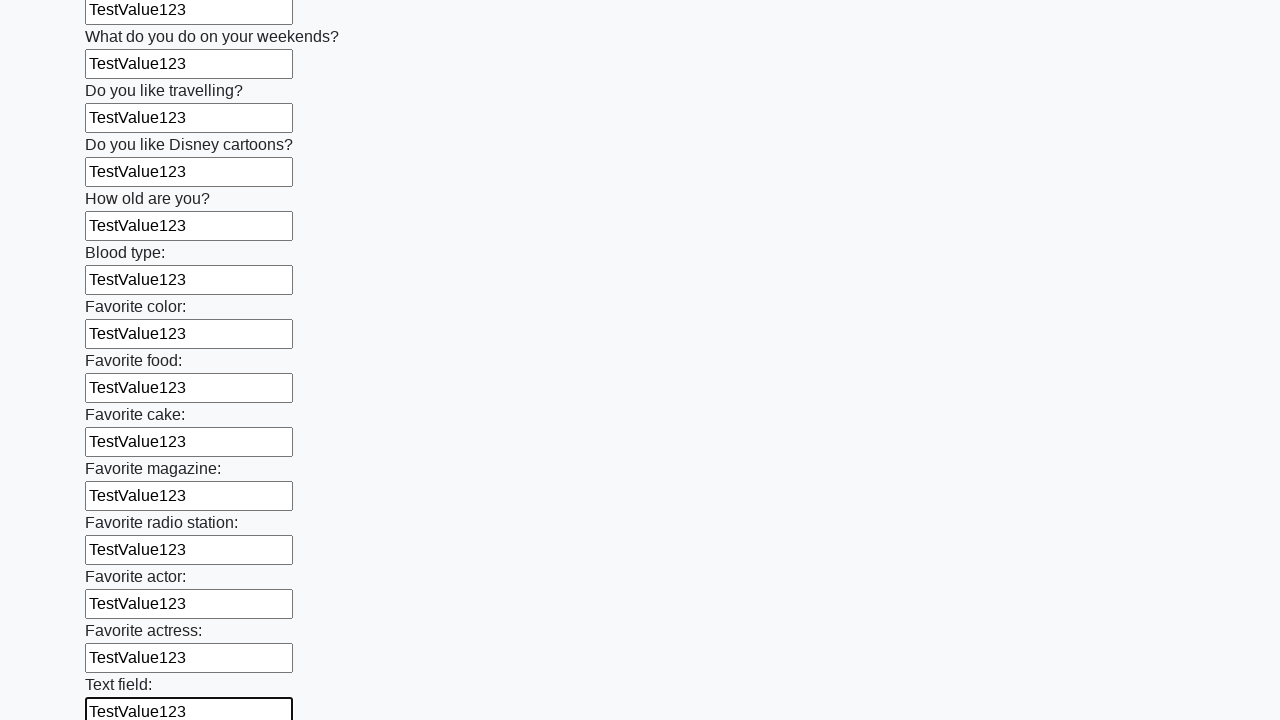

Filled input field with 'TestValue123' on input >> nth=27
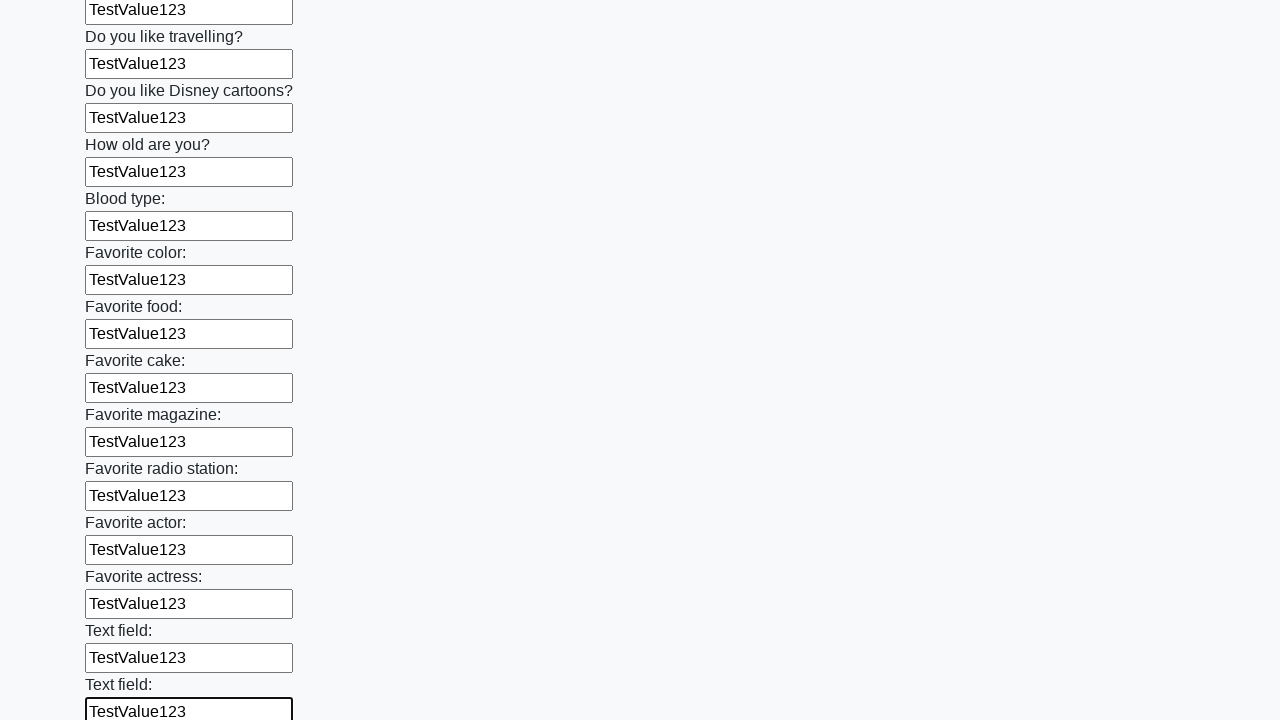

Filled input field with 'TestValue123' on input >> nth=28
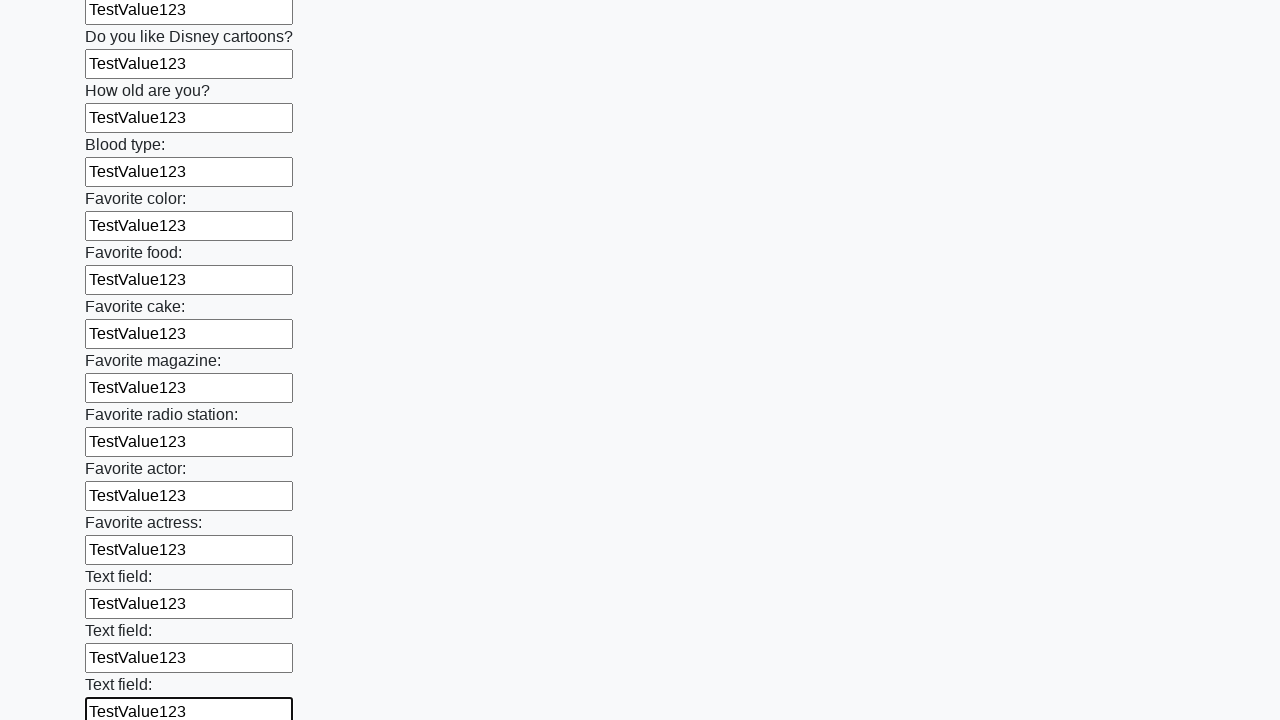

Filled input field with 'TestValue123' on input >> nth=29
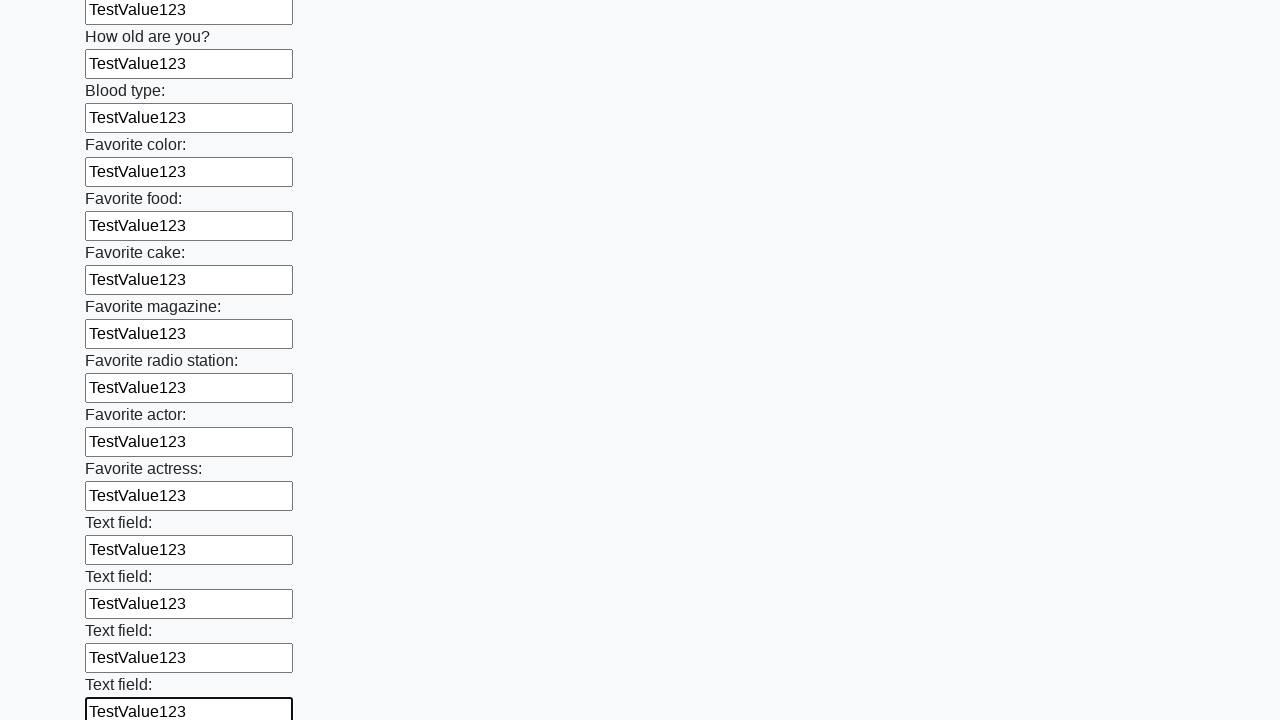

Filled input field with 'TestValue123' on input >> nth=30
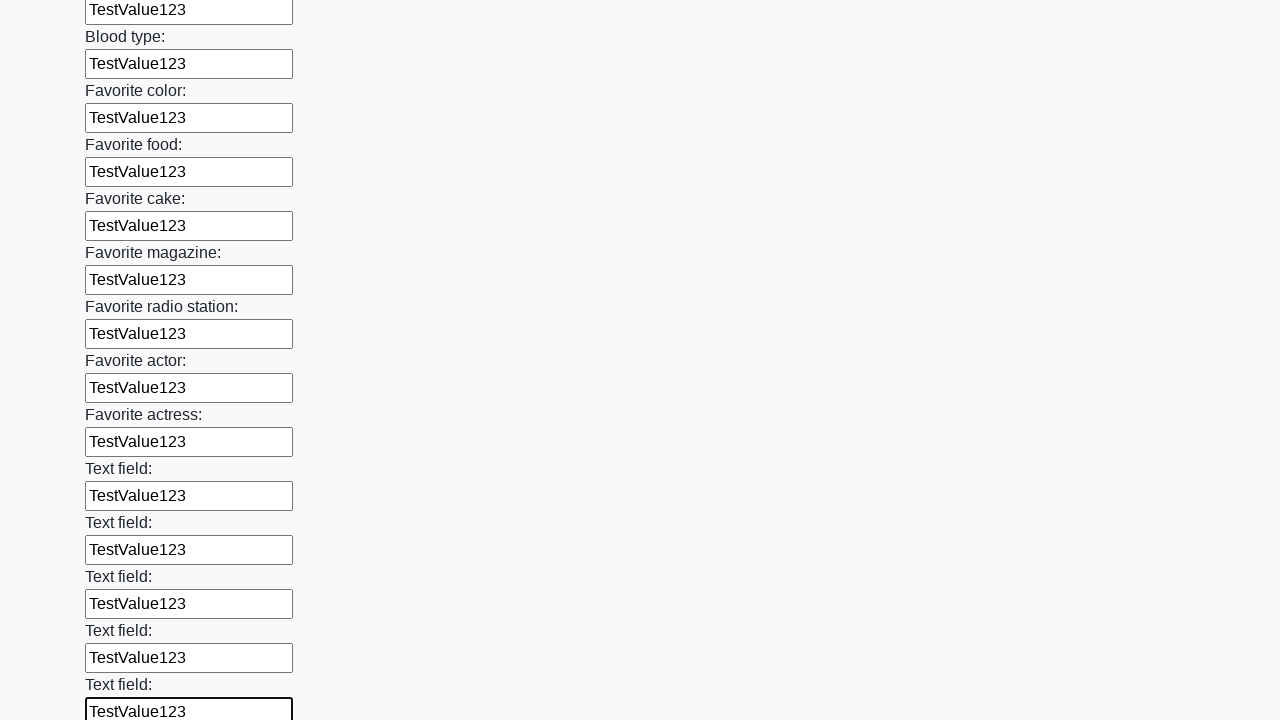

Filled input field with 'TestValue123' on input >> nth=31
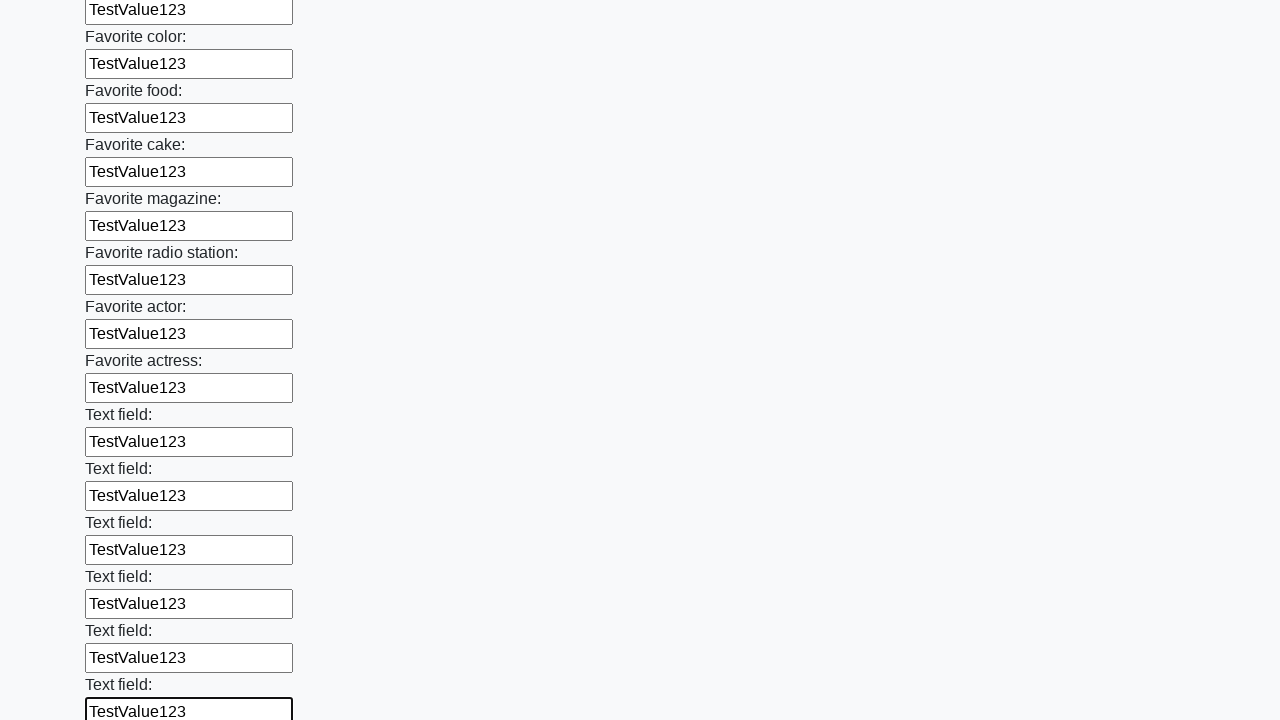

Filled input field with 'TestValue123' on input >> nth=32
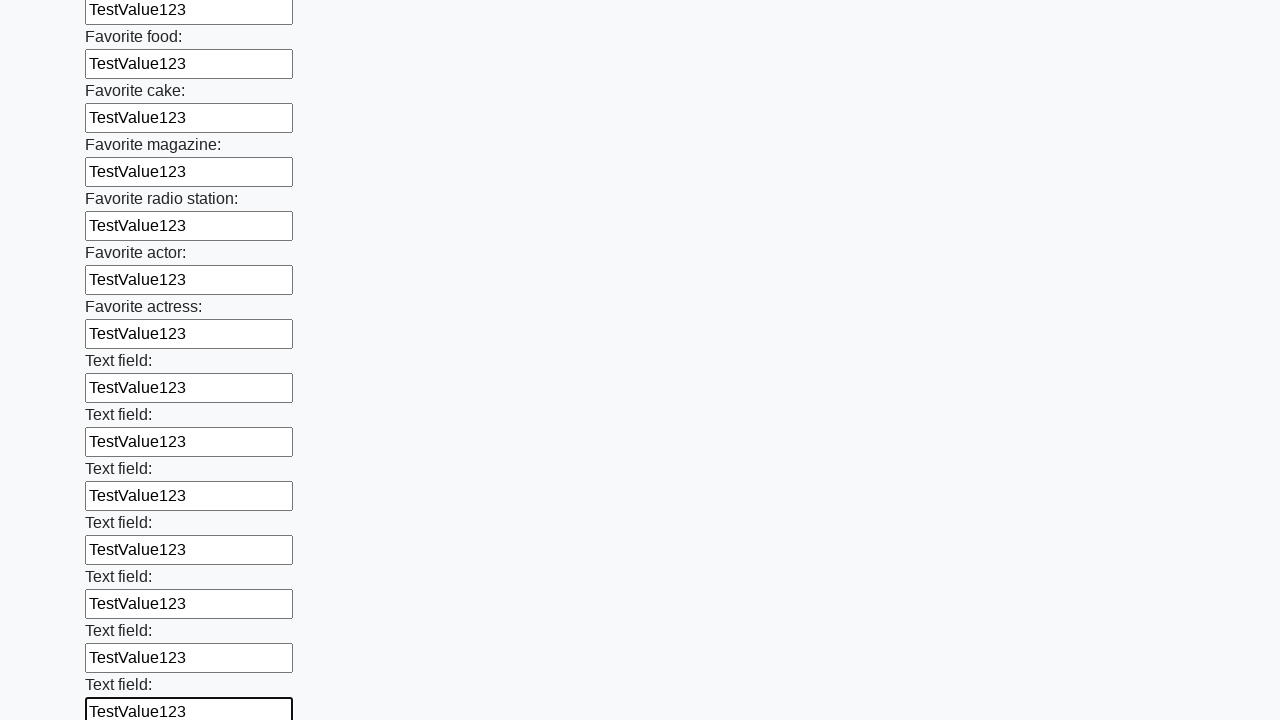

Filled input field with 'TestValue123' on input >> nth=33
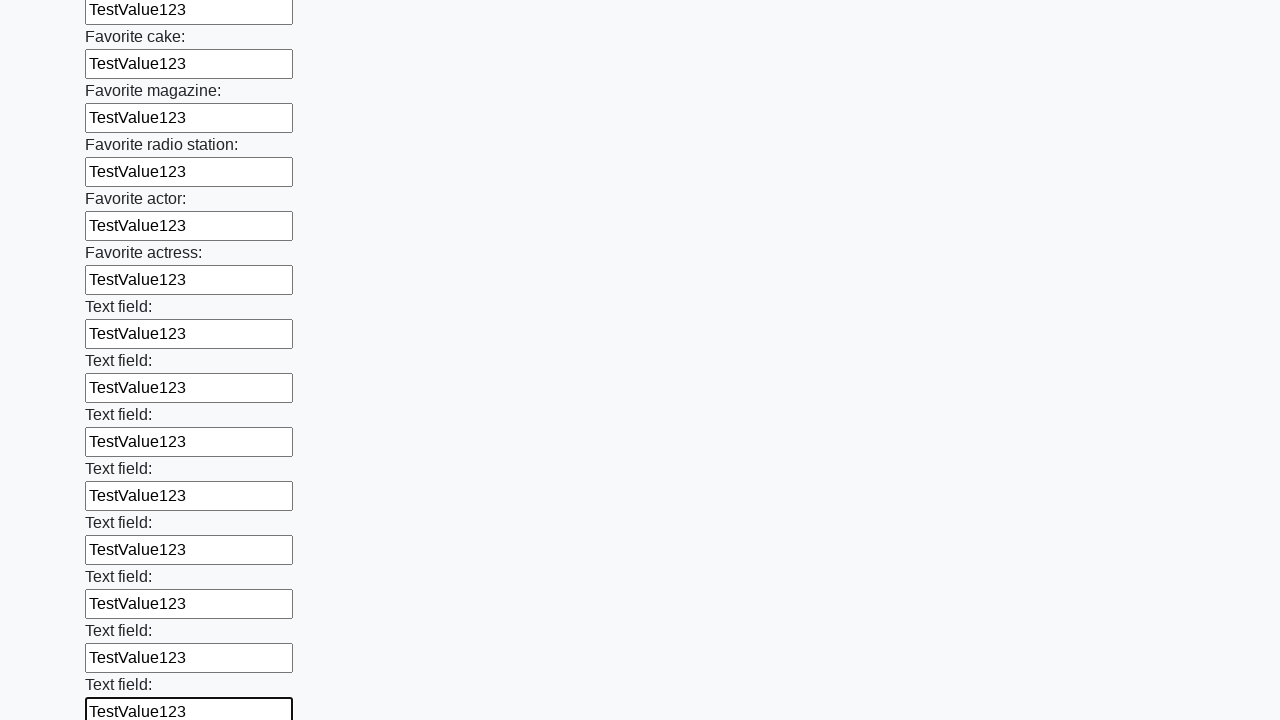

Filled input field with 'TestValue123' on input >> nth=34
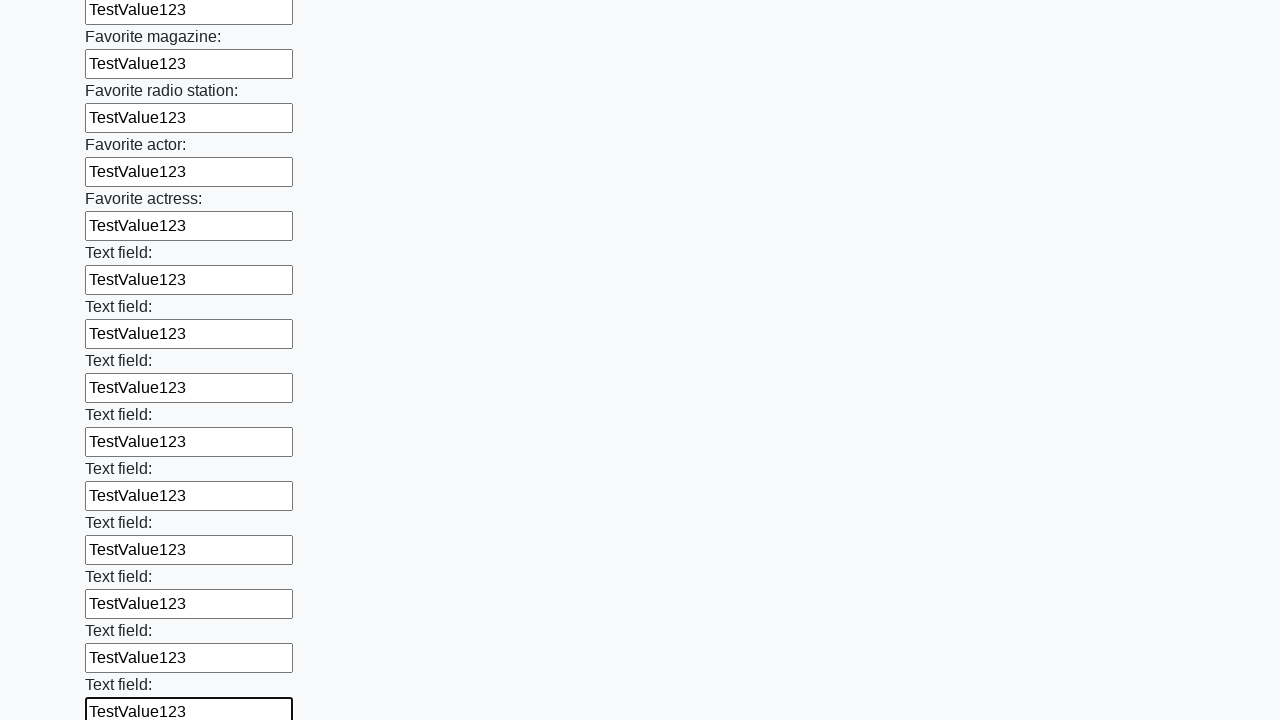

Filled input field with 'TestValue123' on input >> nth=35
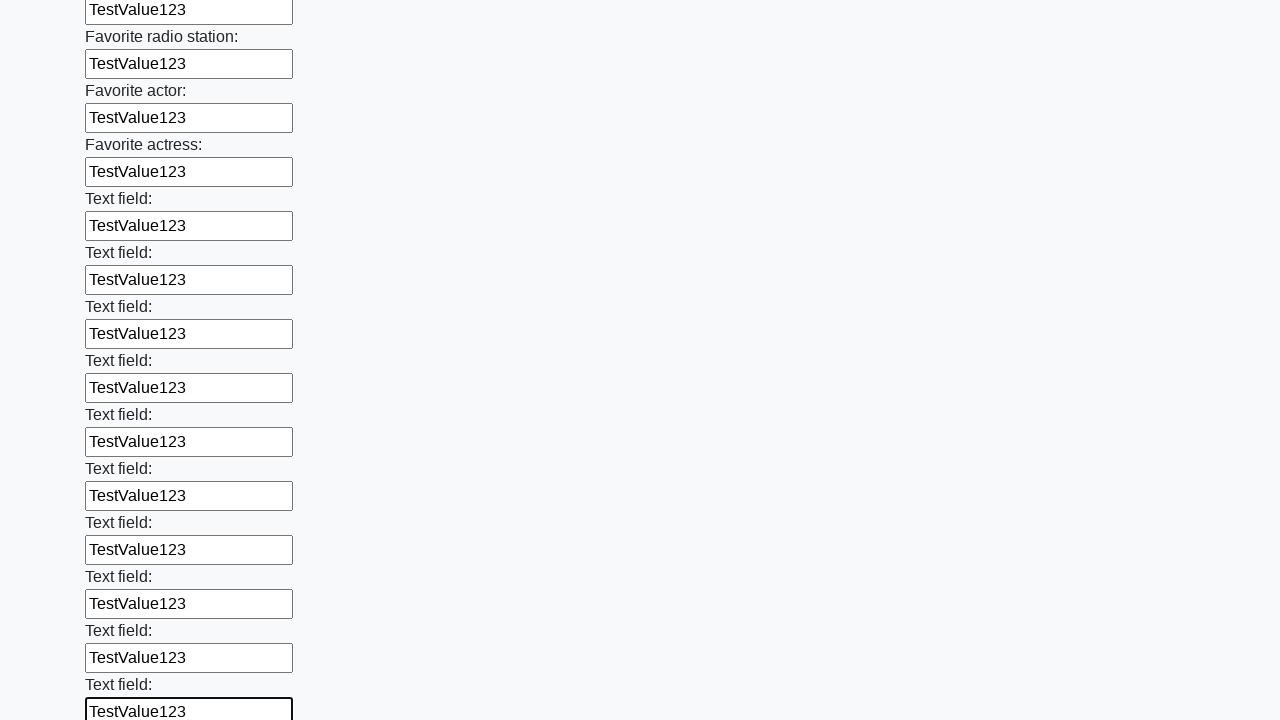

Filled input field with 'TestValue123' on input >> nth=36
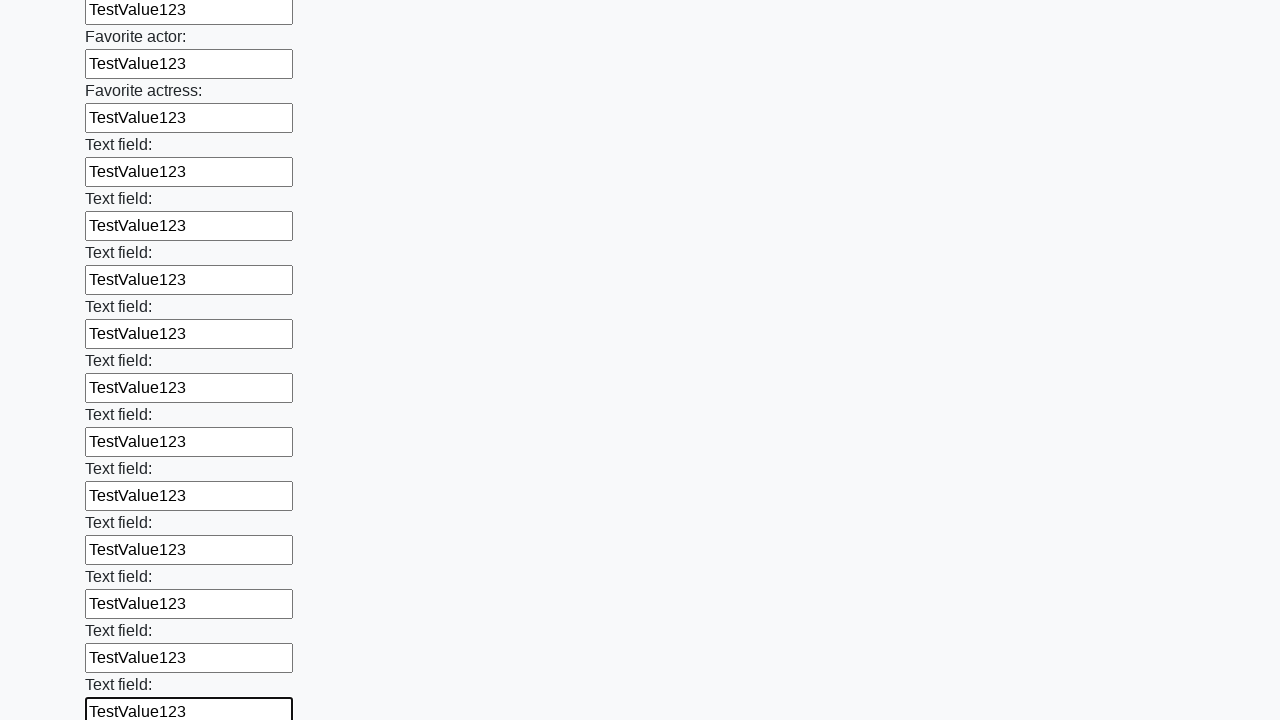

Filled input field with 'TestValue123' on input >> nth=37
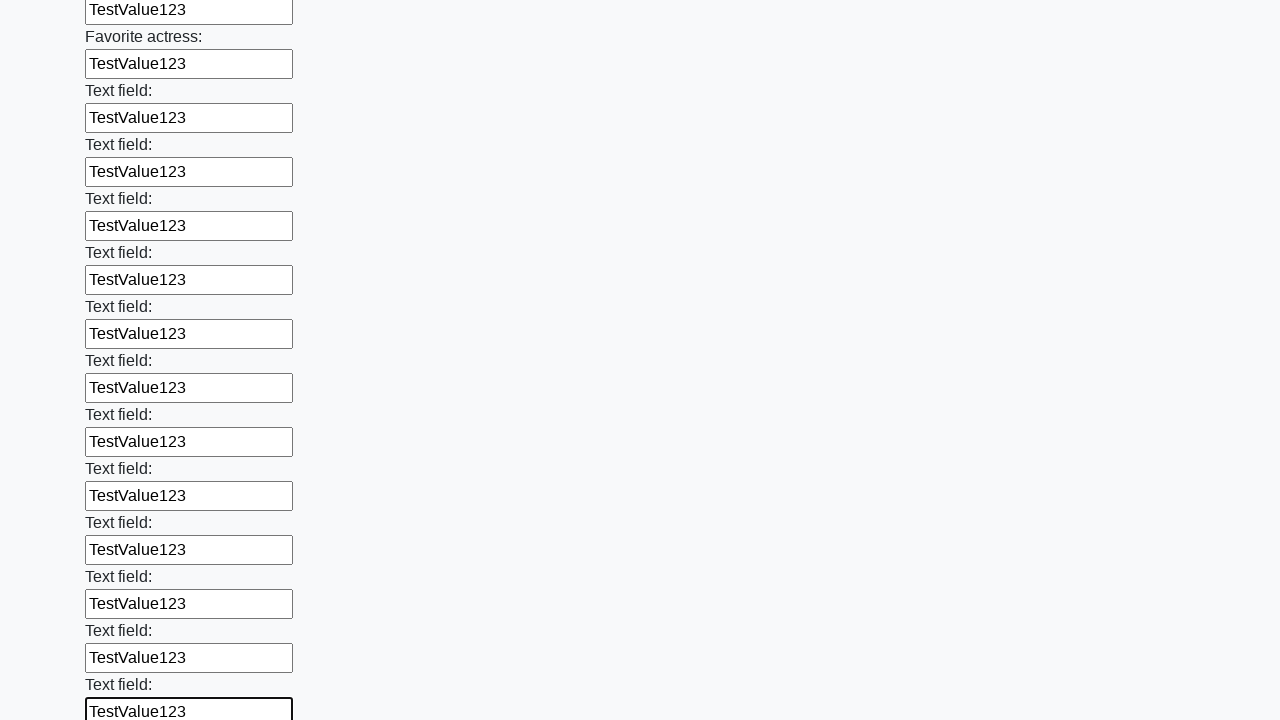

Filled input field with 'TestValue123' on input >> nth=38
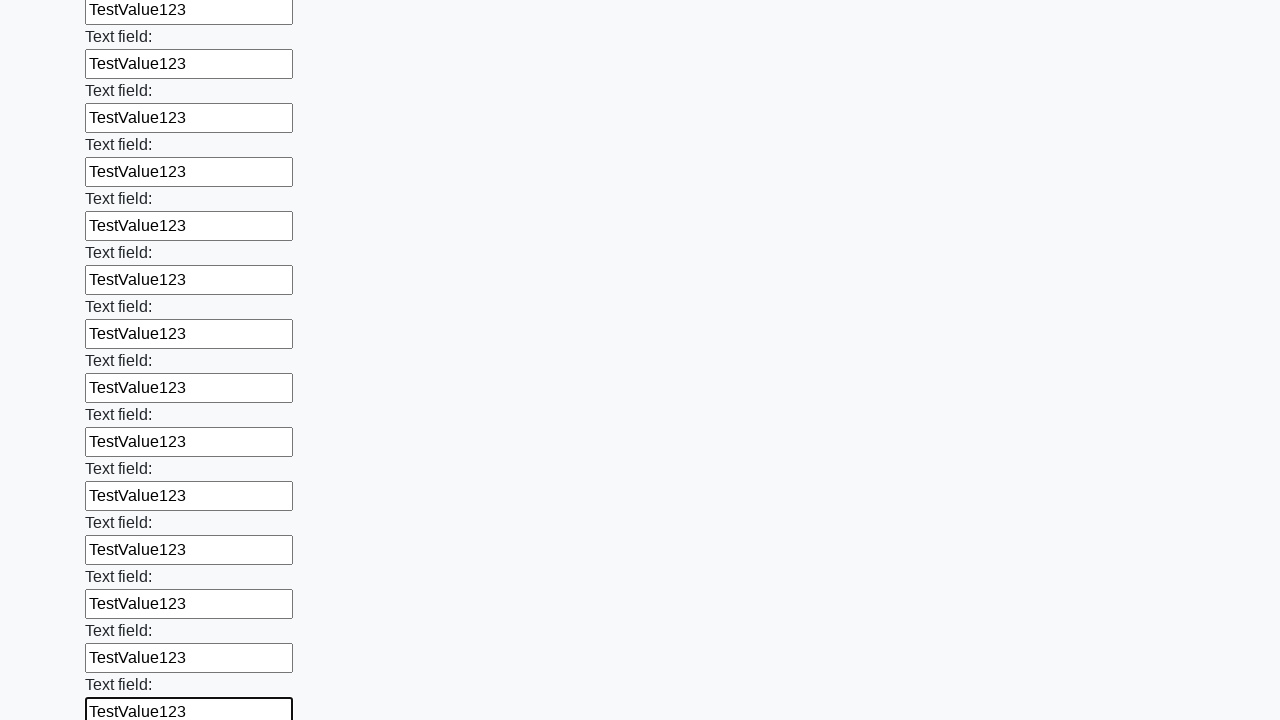

Filled input field with 'TestValue123' on input >> nth=39
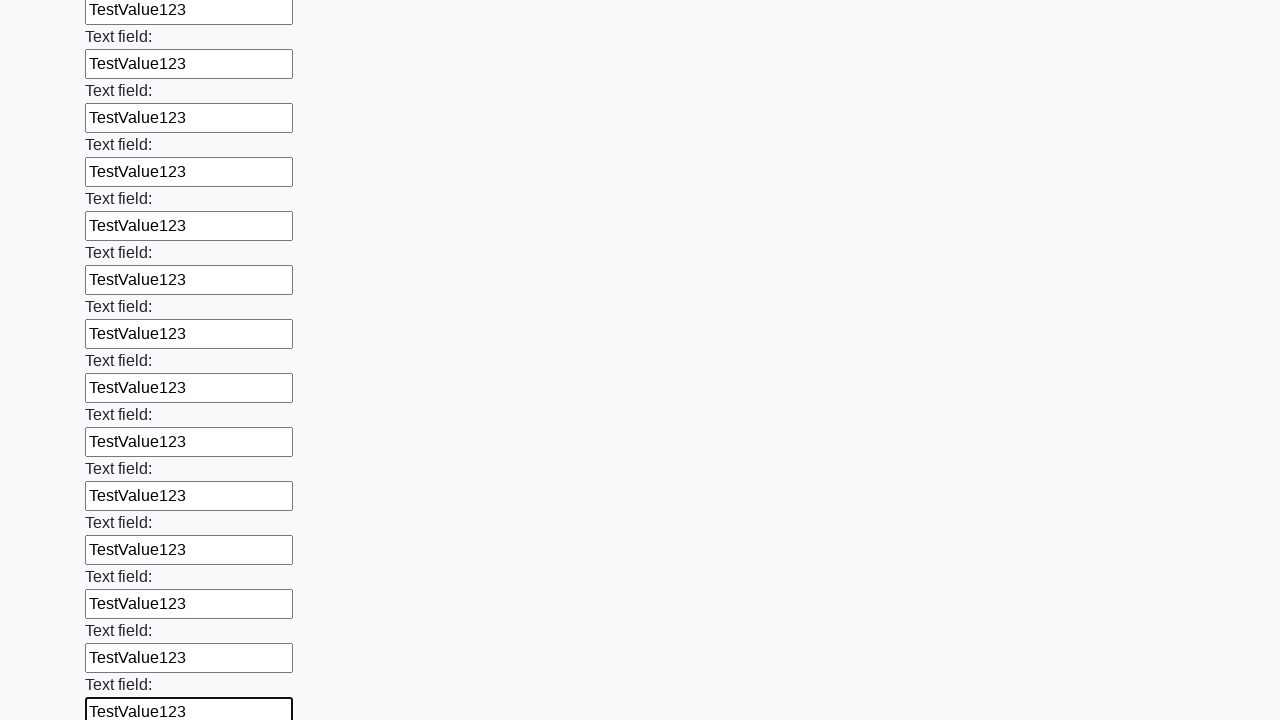

Filled input field with 'TestValue123' on input >> nth=40
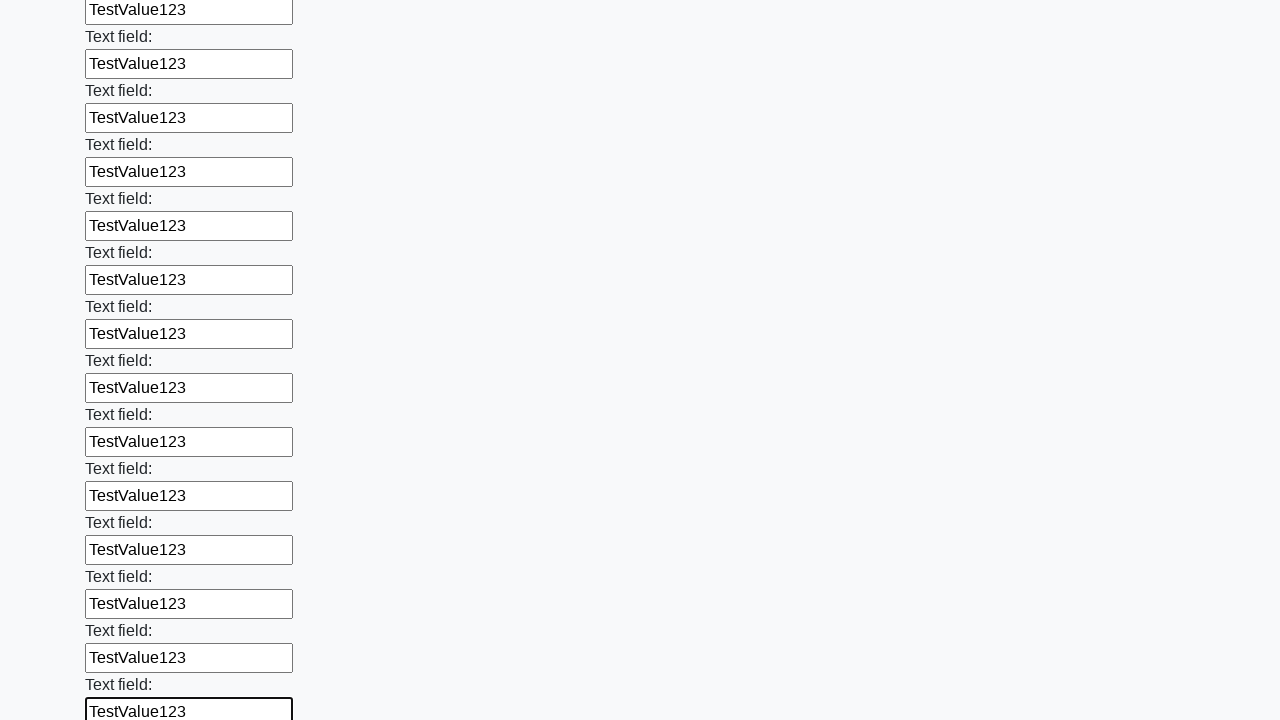

Filled input field with 'TestValue123' on input >> nth=41
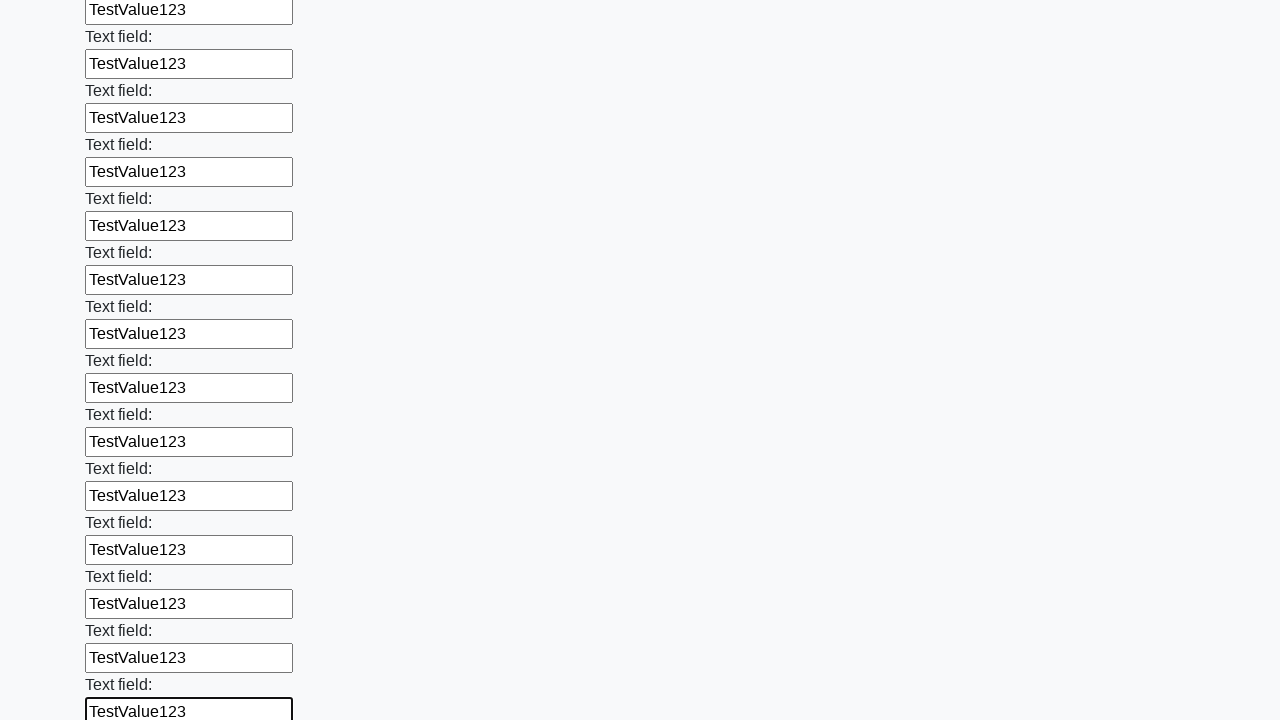

Filled input field with 'TestValue123' on input >> nth=42
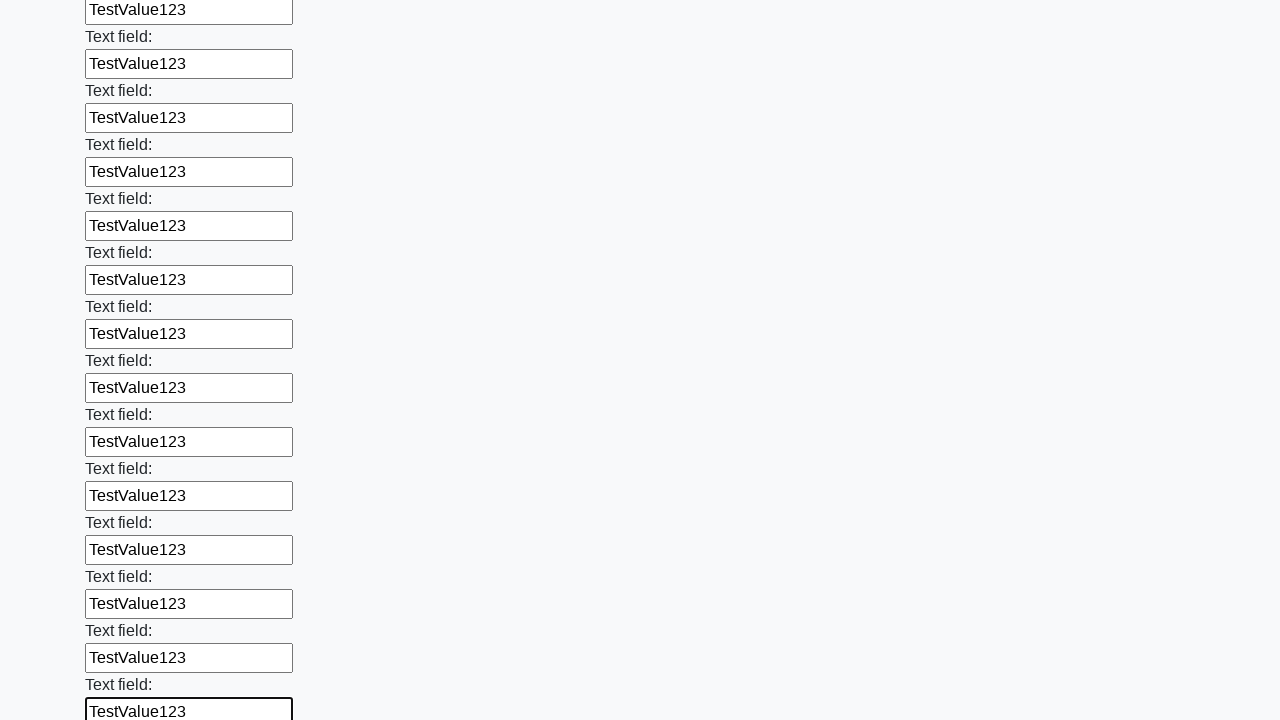

Filled input field with 'TestValue123' on input >> nth=43
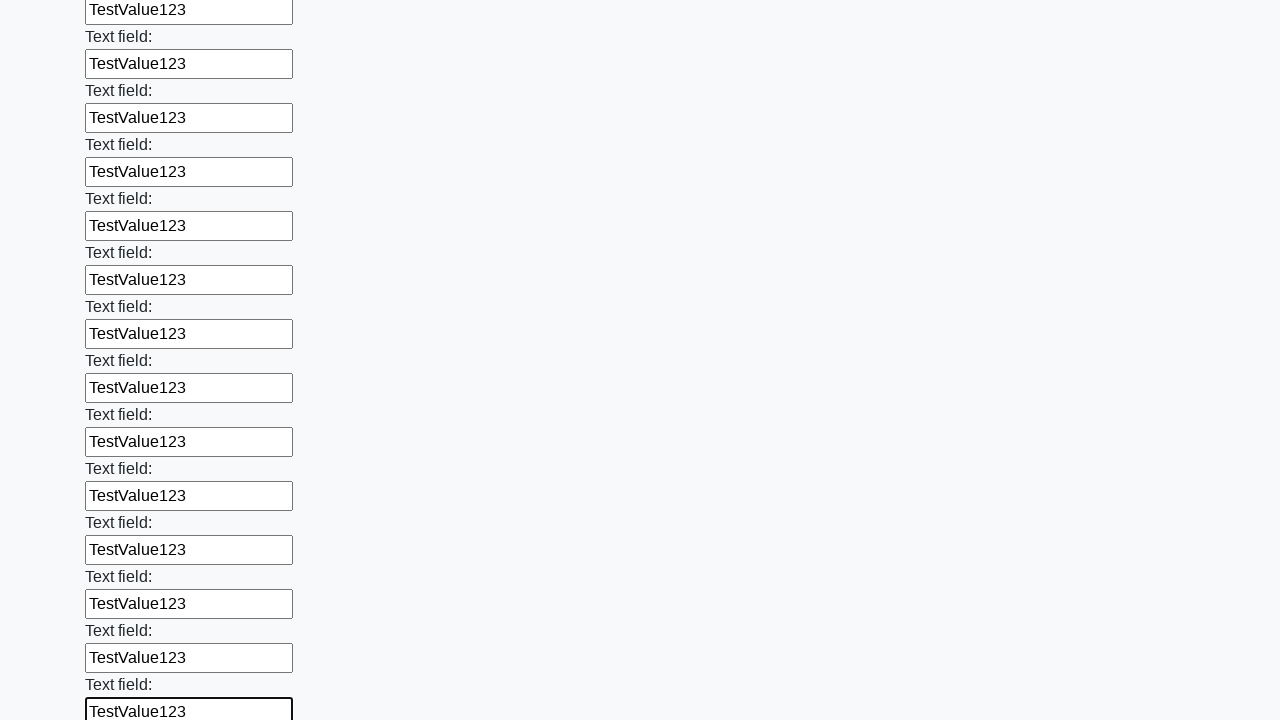

Filled input field with 'TestValue123' on input >> nth=44
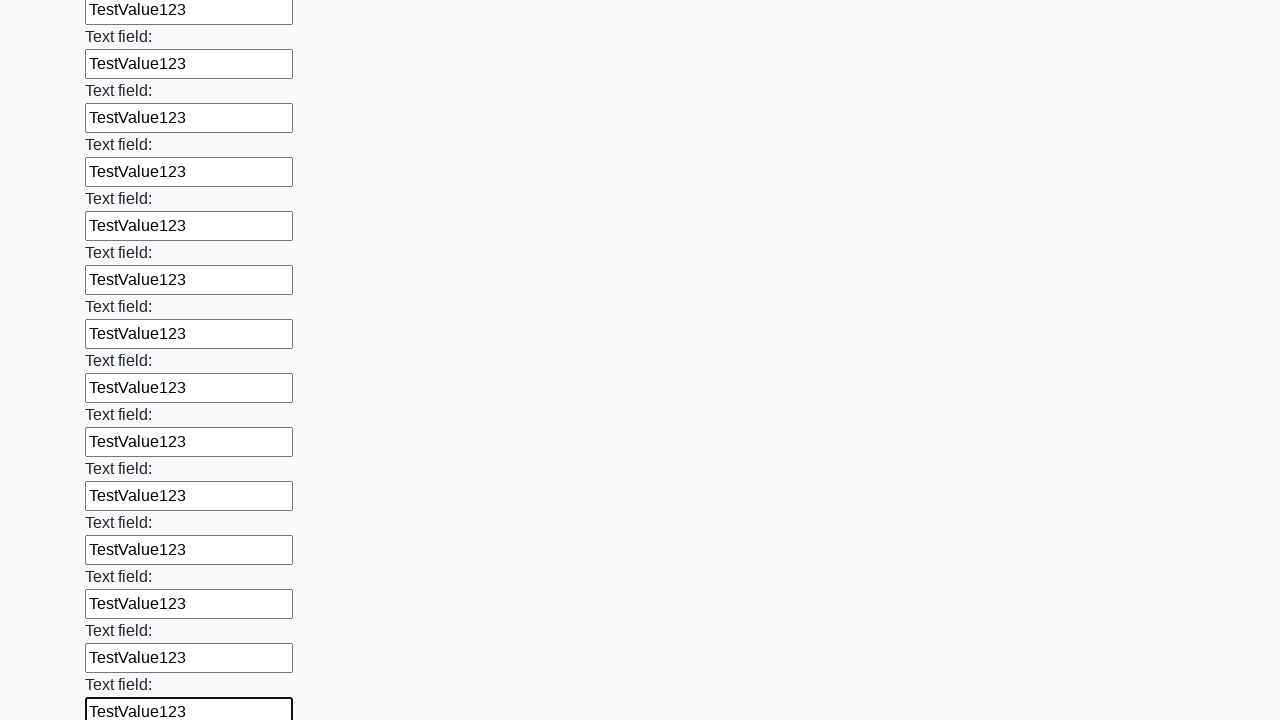

Filled input field with 'TestValue123' on input >> nth=45
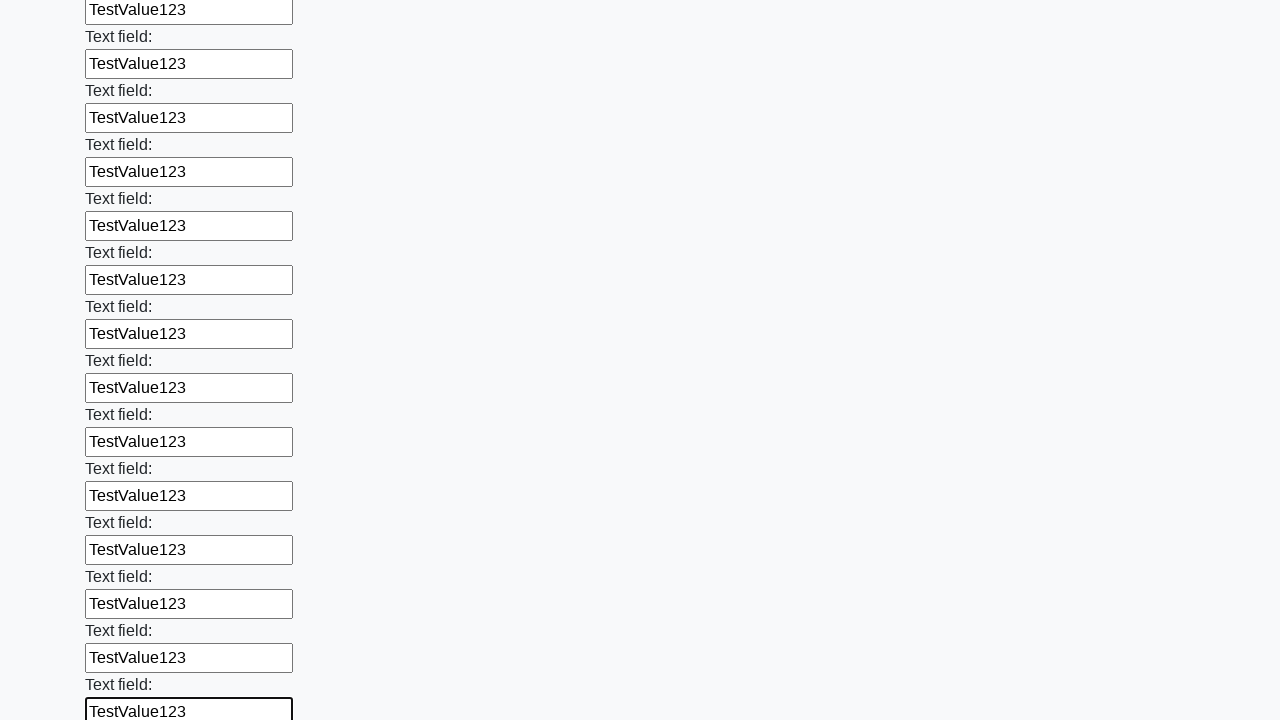

Filled input field with 'TestValue123' on input >> nth=46
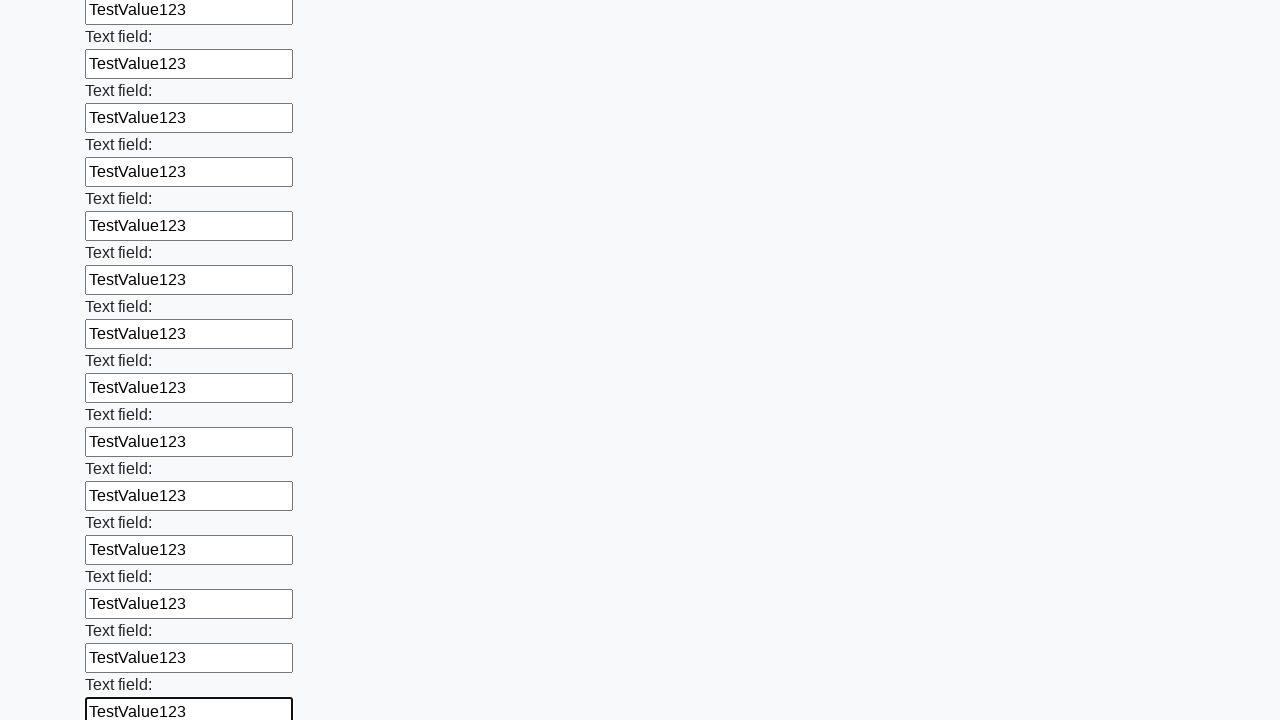

Filled input field with 'TestValue123' on input >> nth=47
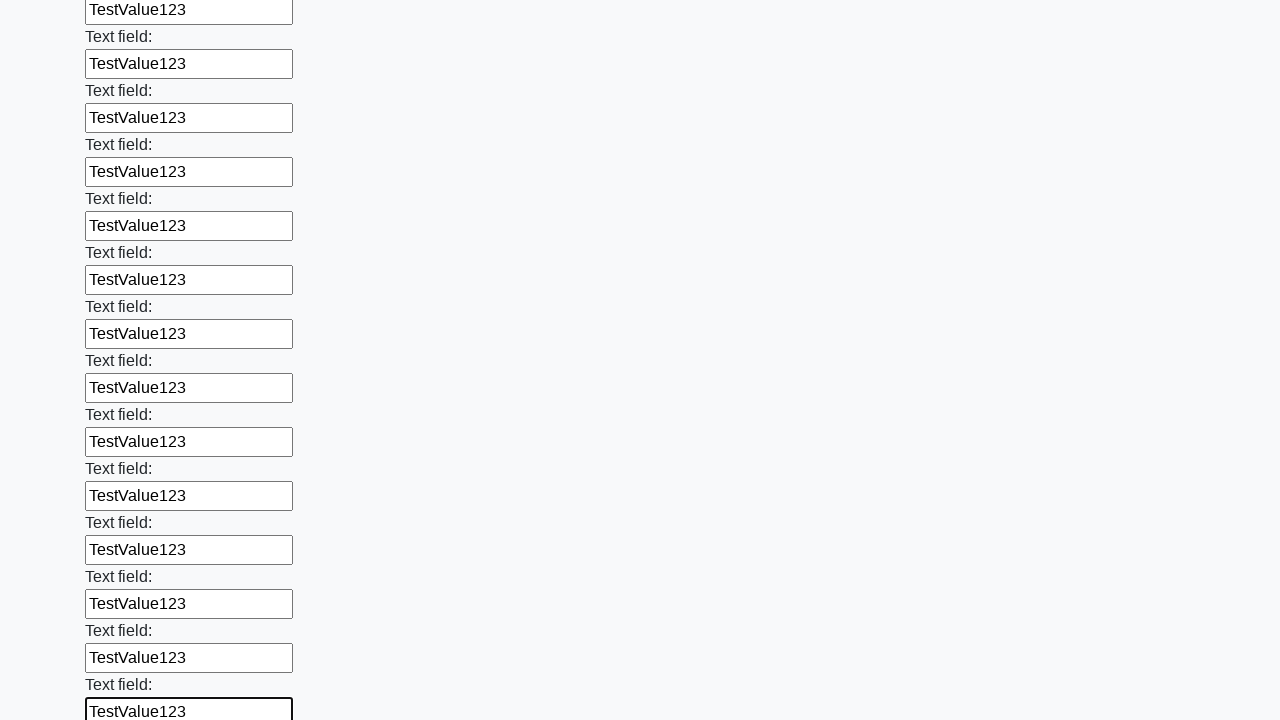

Filled input field with 'TestValue123' on input >> nth=48
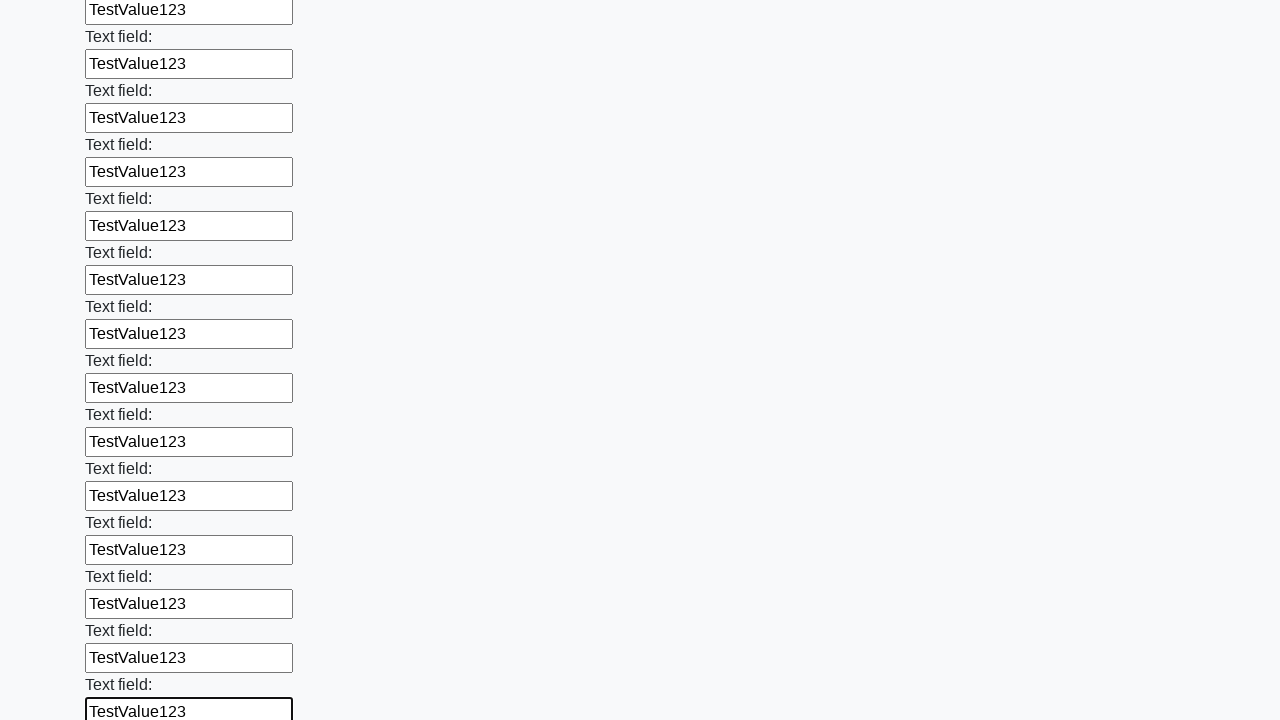

Filled input field with 'TestValue123' on input >> nth=49
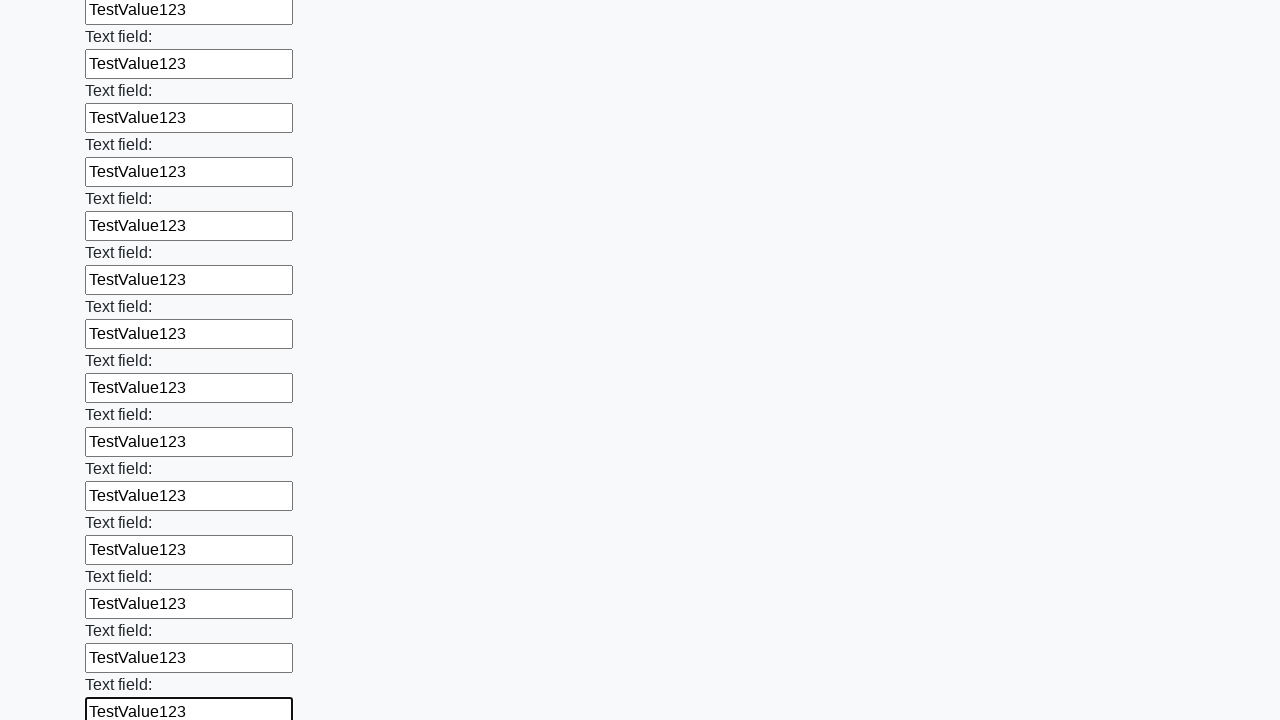

Filled input field with 'TestValue123' on input >> nth=50
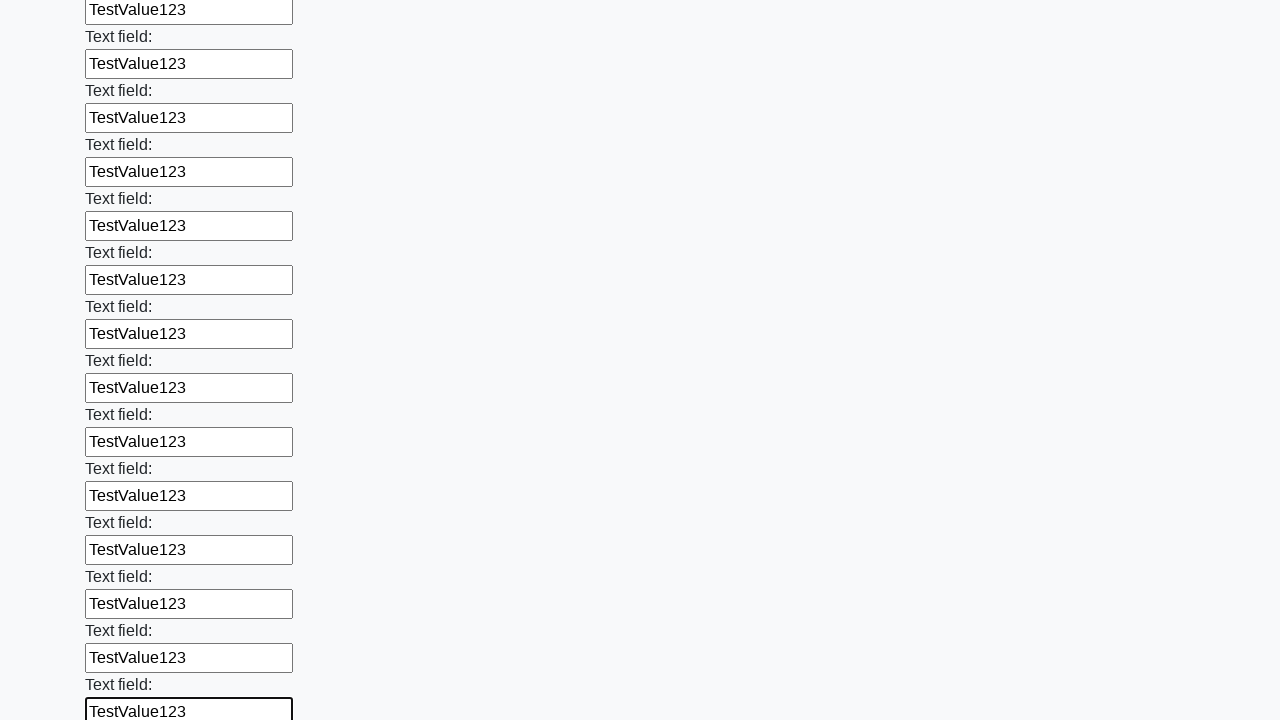

Filled input field with 'TestValue123' on input >> nth=51
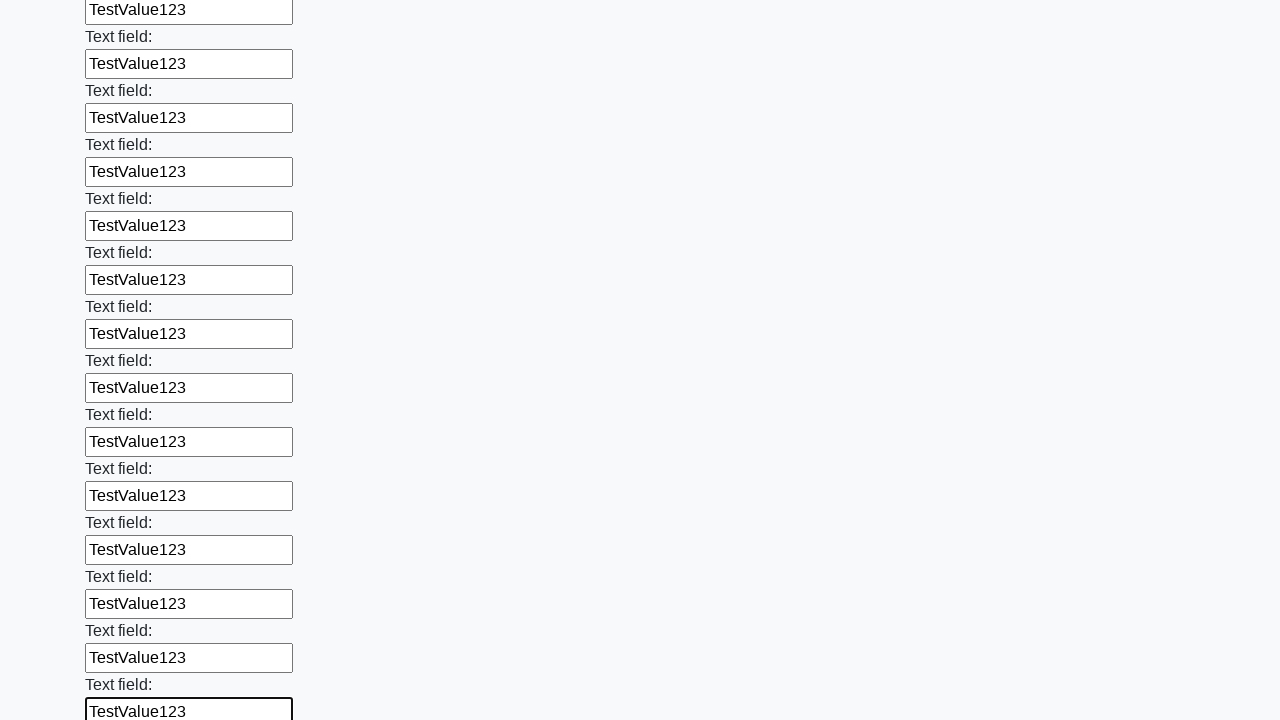

Filled input field with 'TestValue123' on input >> nth=52
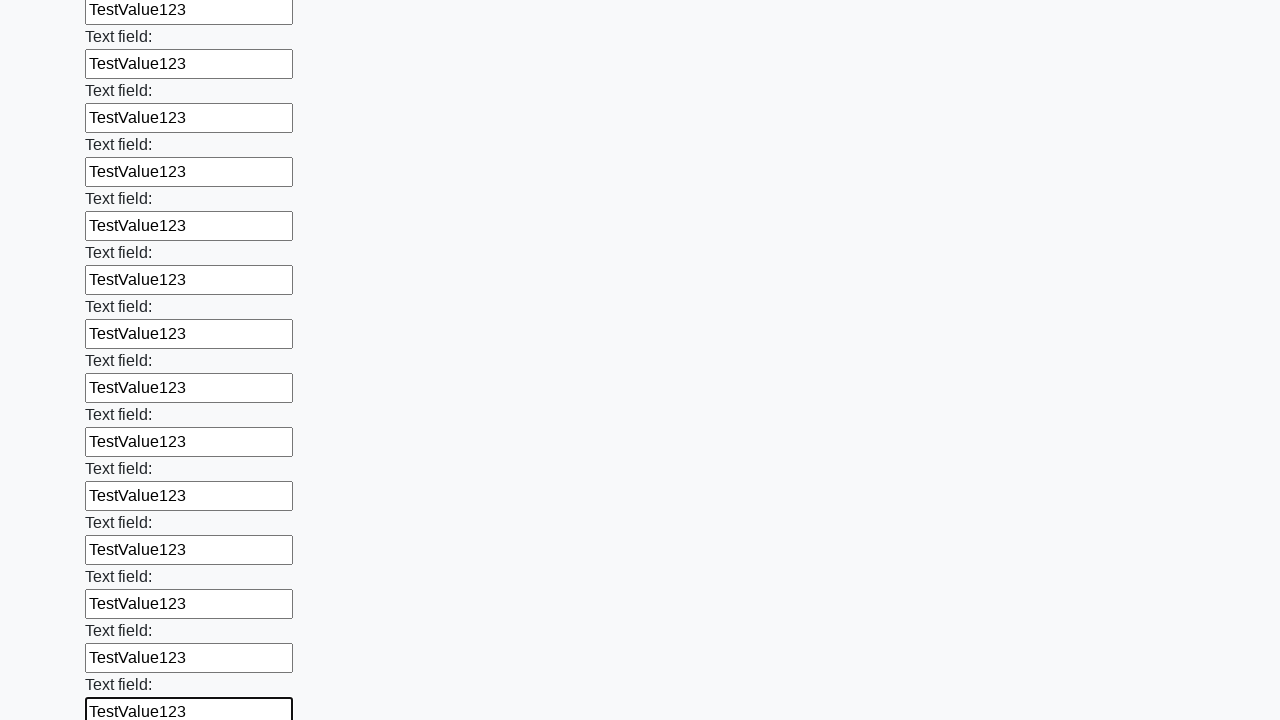

Filled input field with 'TestValue123' on input >> nth=53
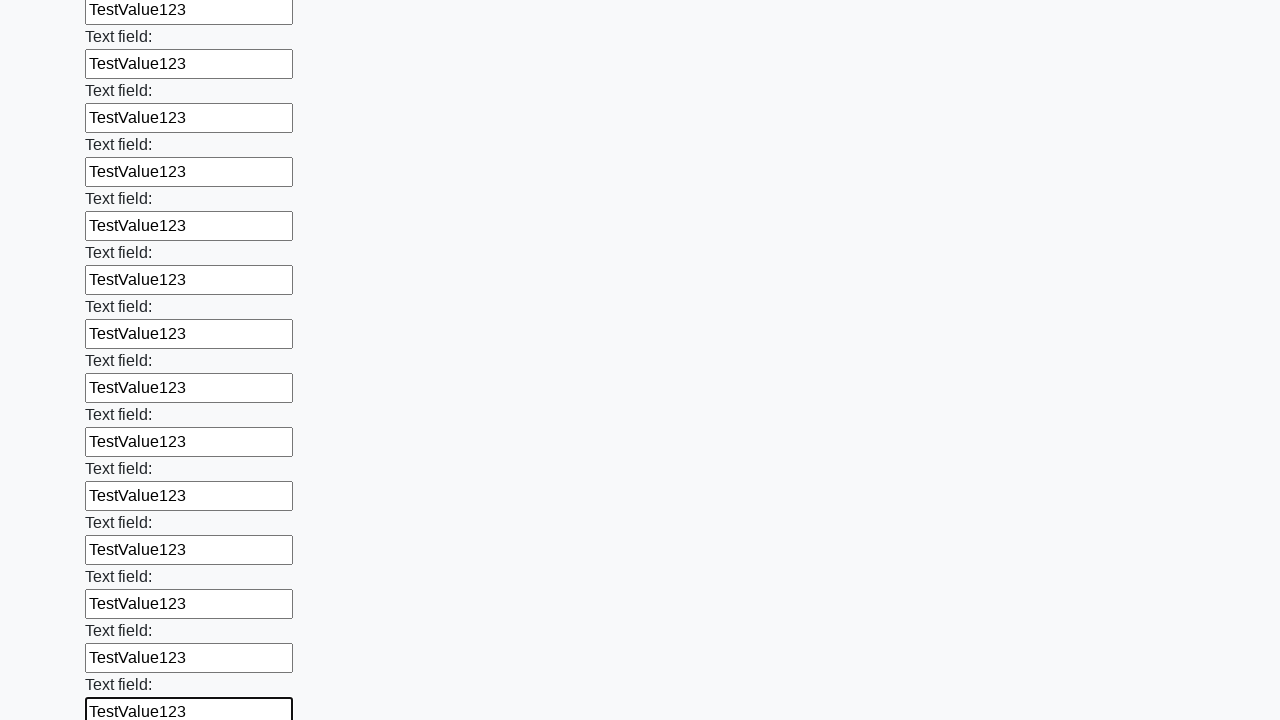

Filled input field with 'TestValue123' on input >> nth=54
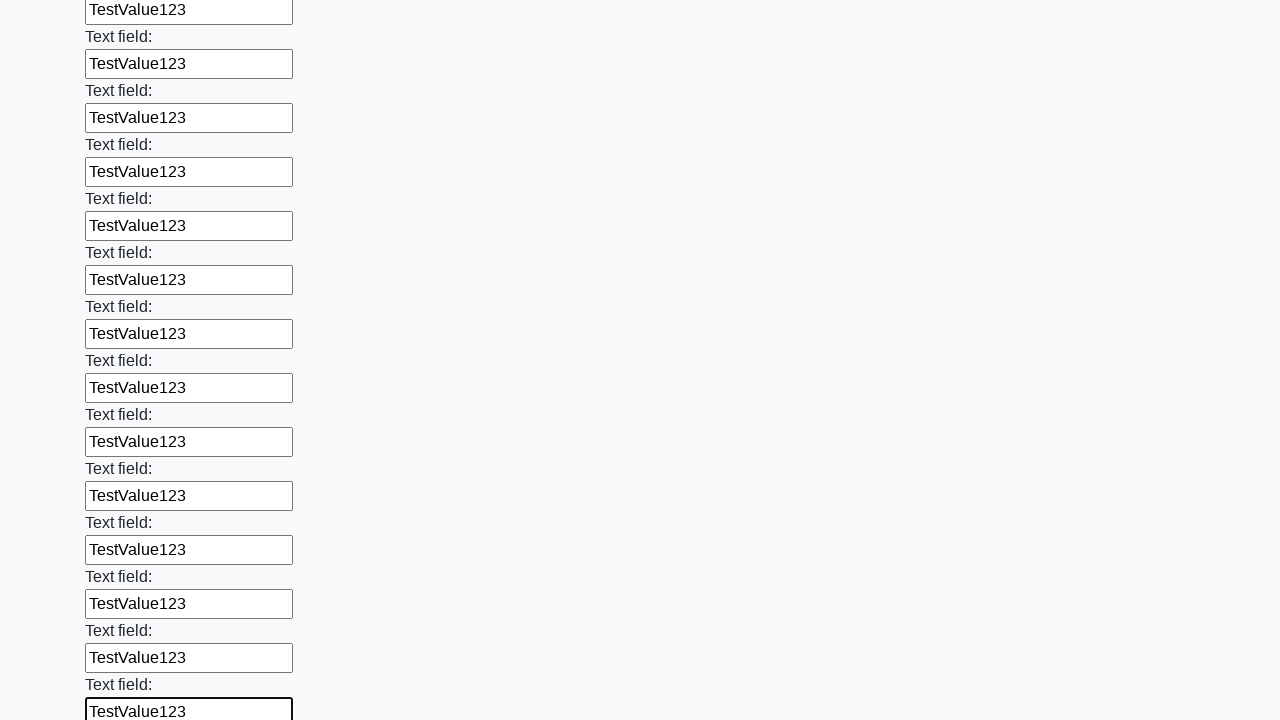

Filled input field with 'TestValue123' on input >> nth=55
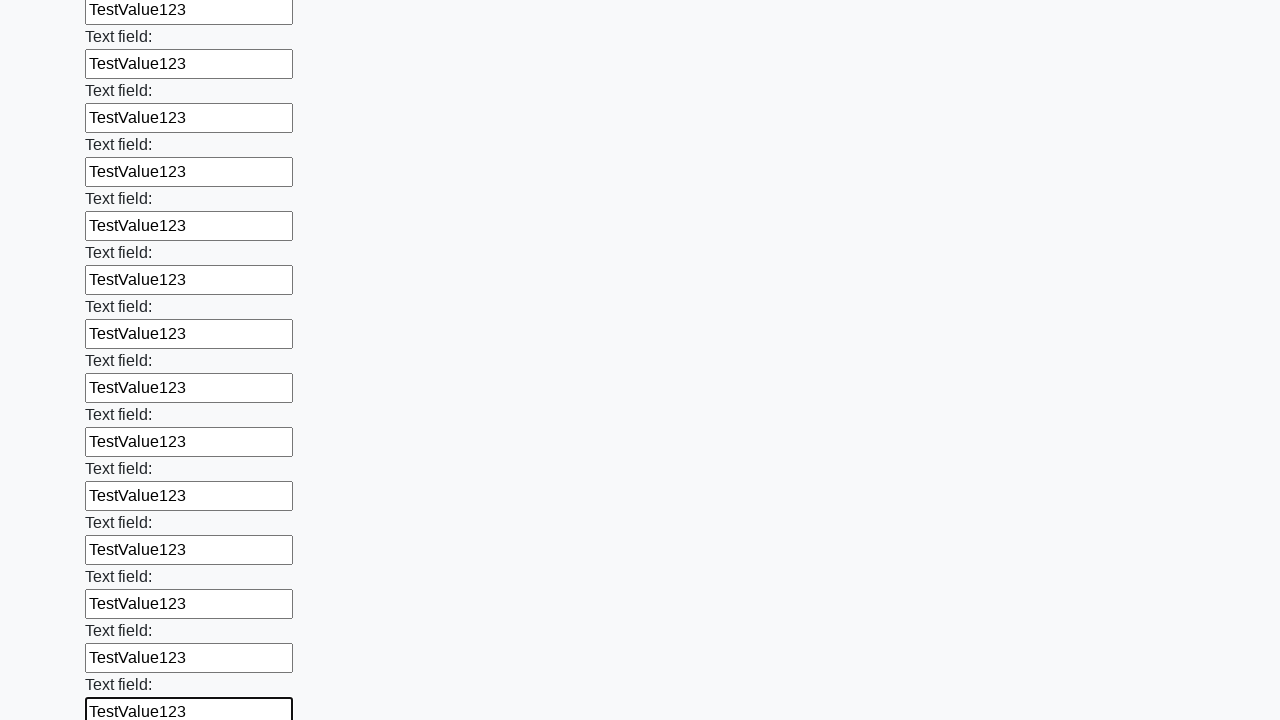

Filled input field with 'TestValue123' on input >> nth=56
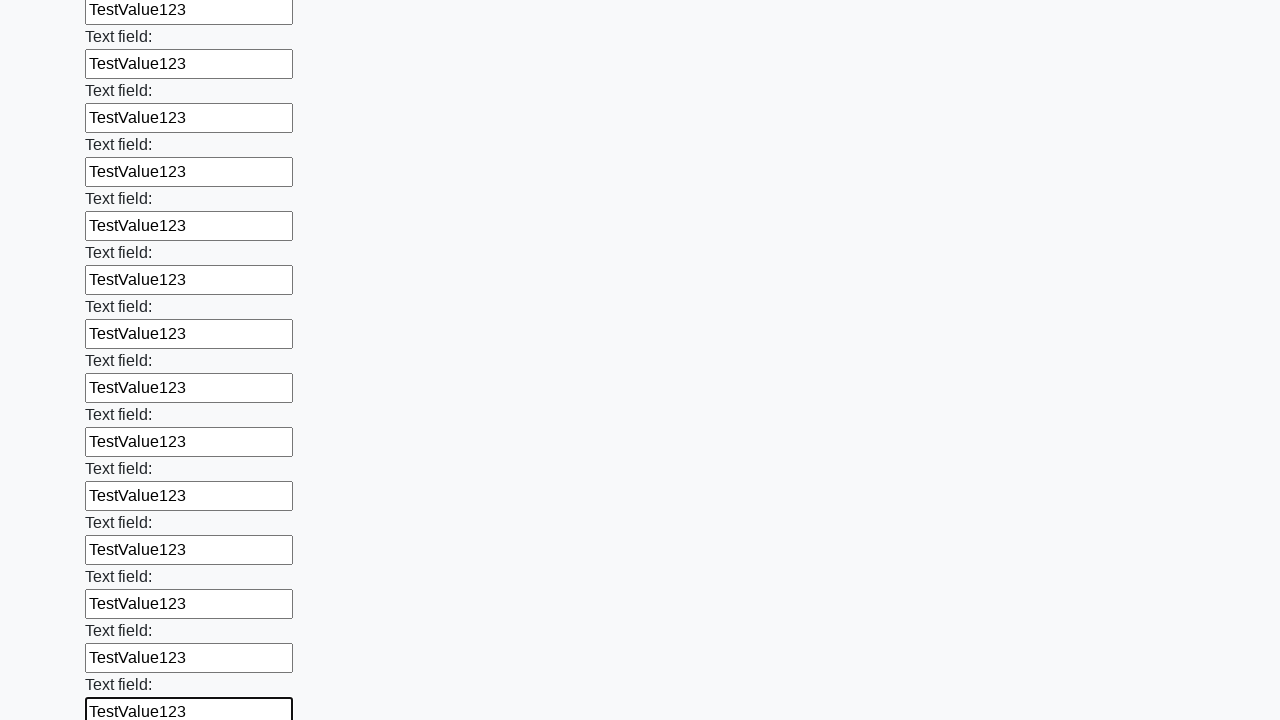

Filled input field with 'TestValue123' on input >> nth=57
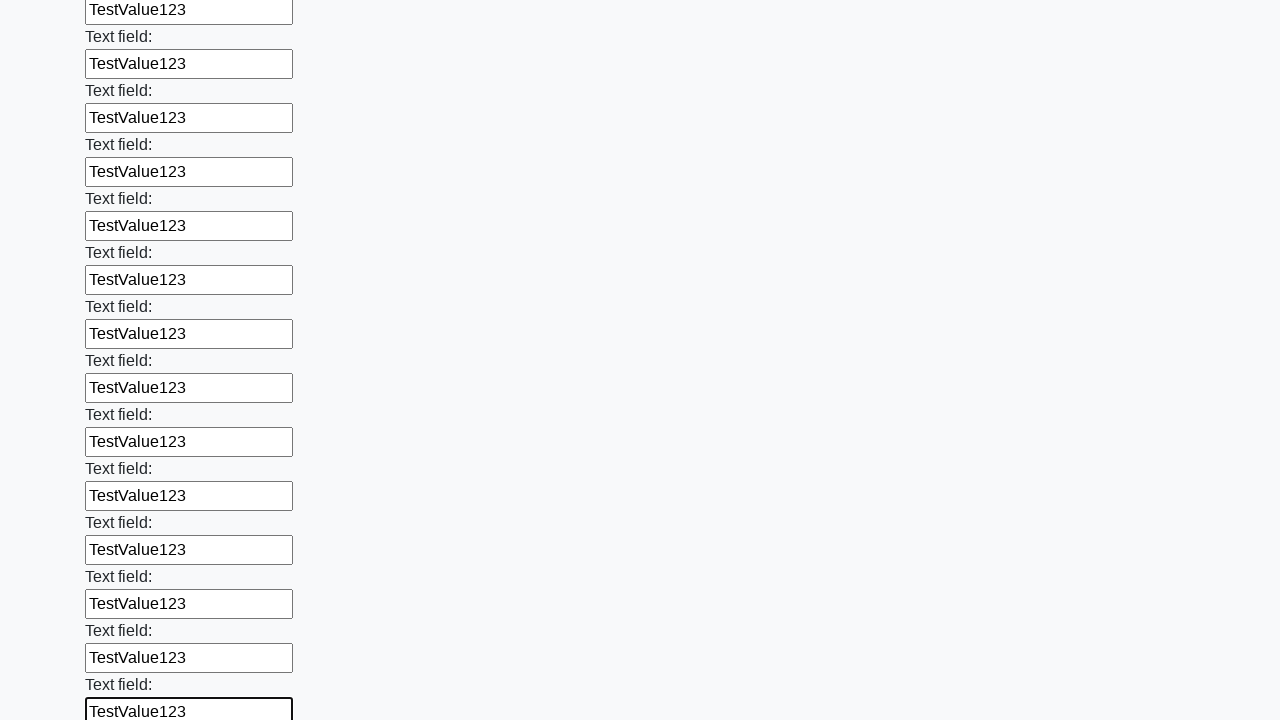

Filled input field with 'TestValue123' on input >> nth=58
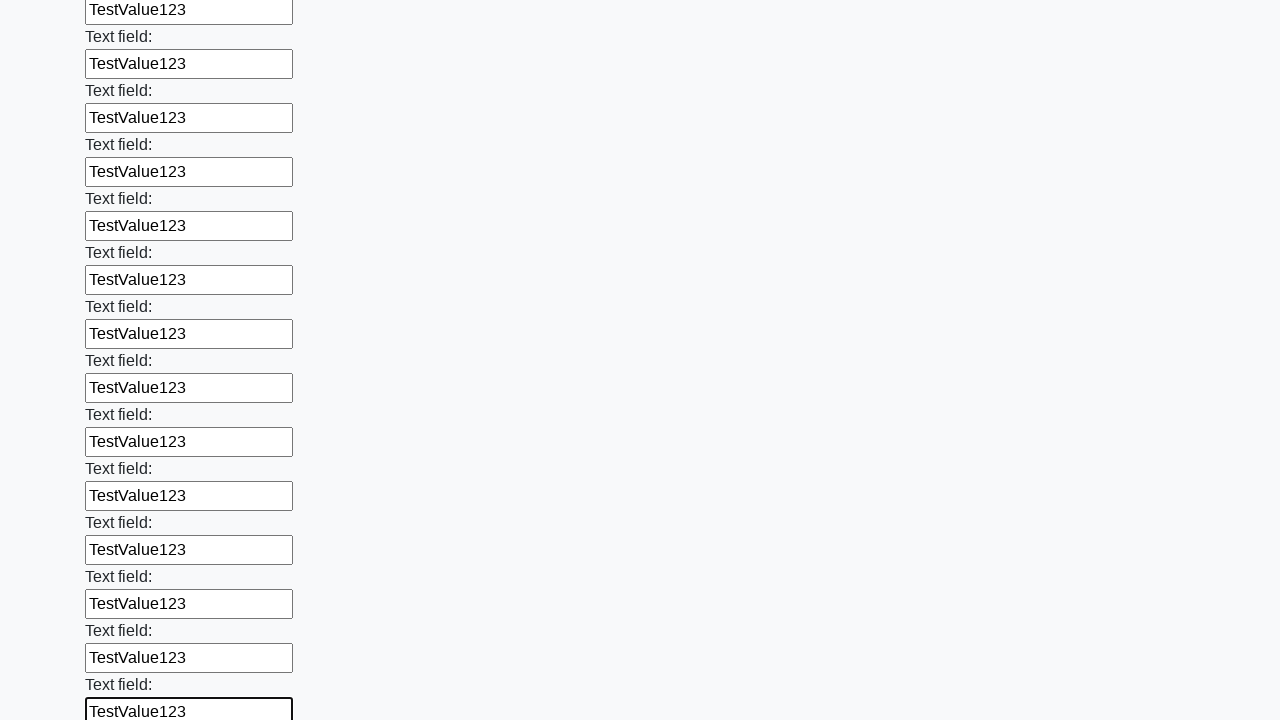

Filled input field with 'TestValue123' on input >> nth=59
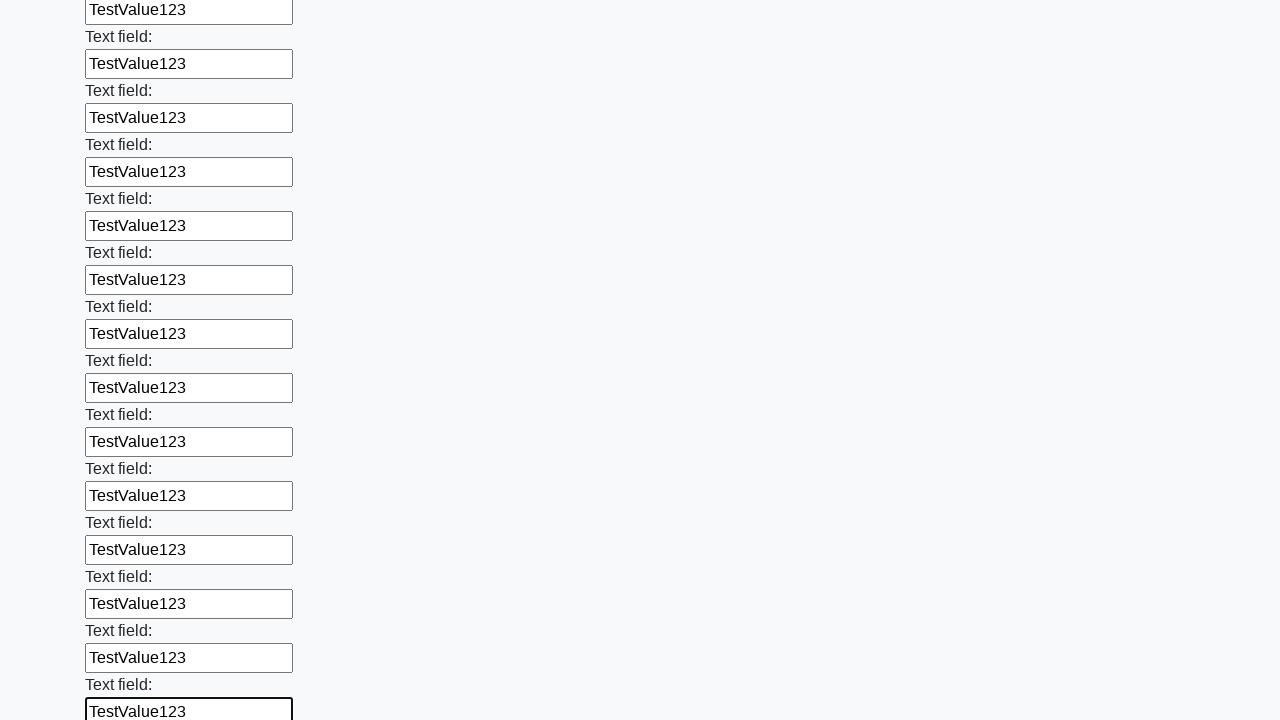

Filled input field with 'TestValue123' on input >> nth=60
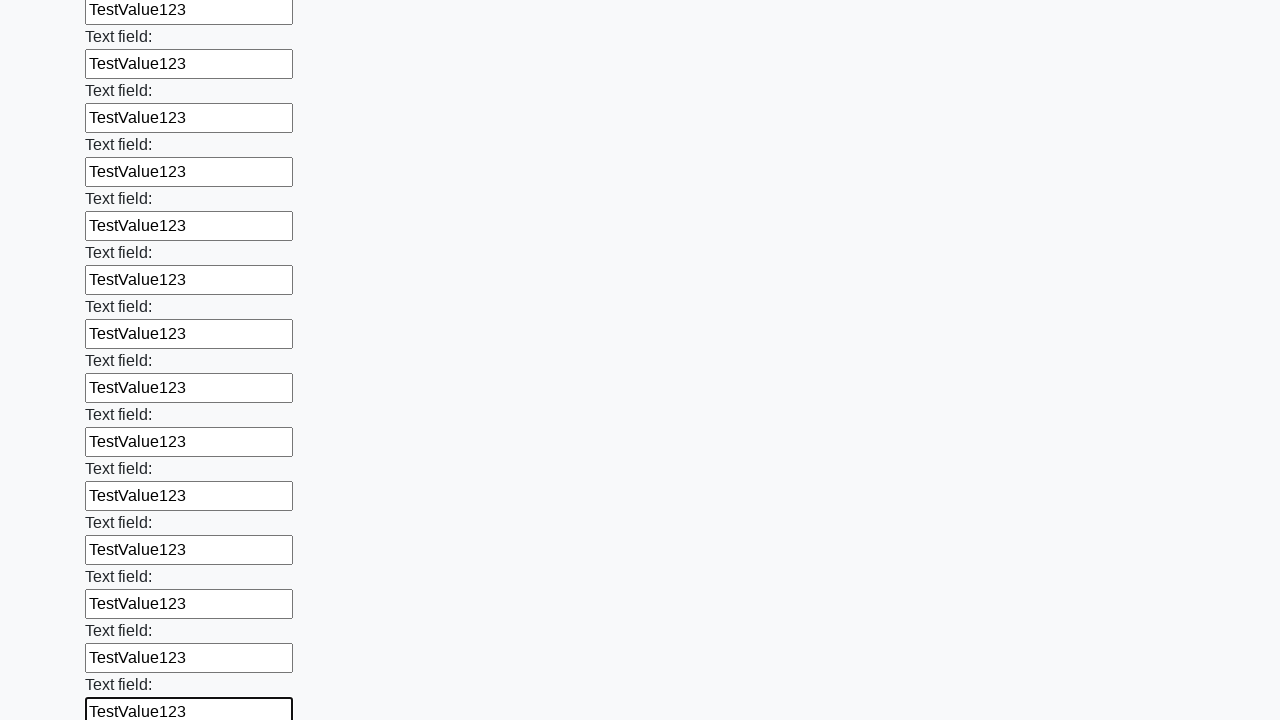

Filled input field with 'TestValue123' on input >> nth=61
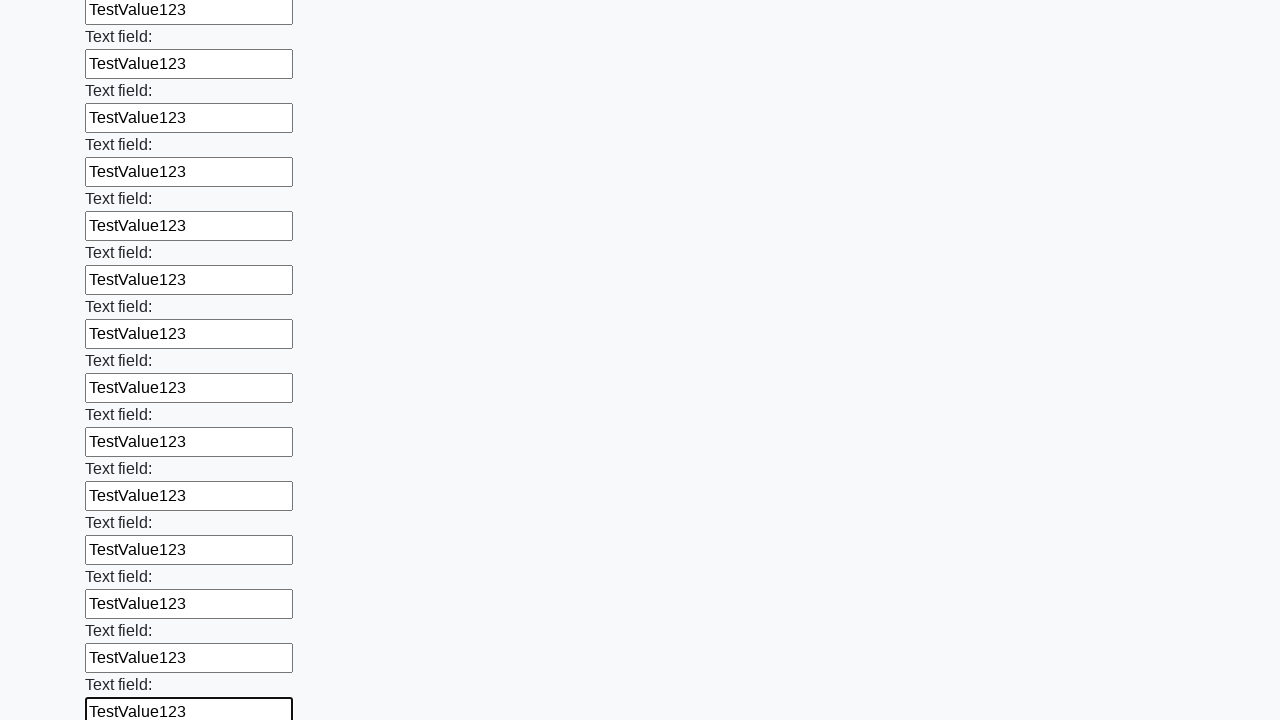

Filled input field with 'TestValue123' on input >> nth=62
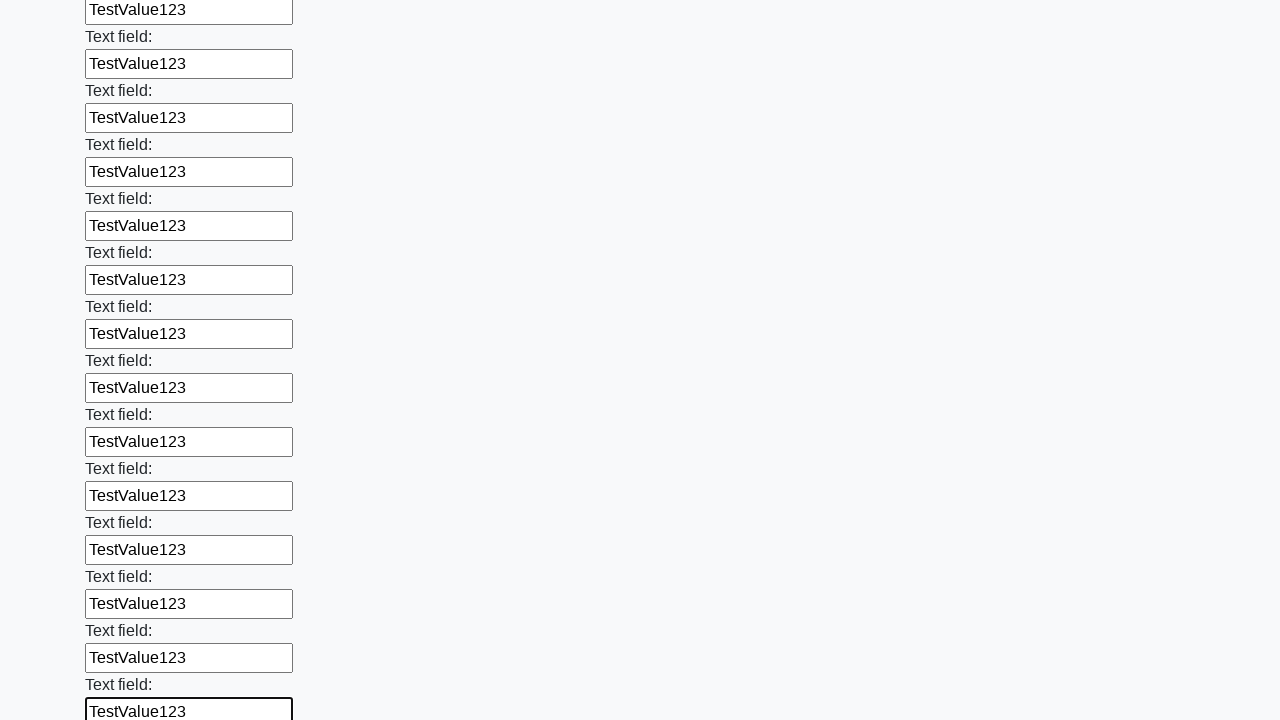

Filled input field with 'TestValue123' on input >> nth=63
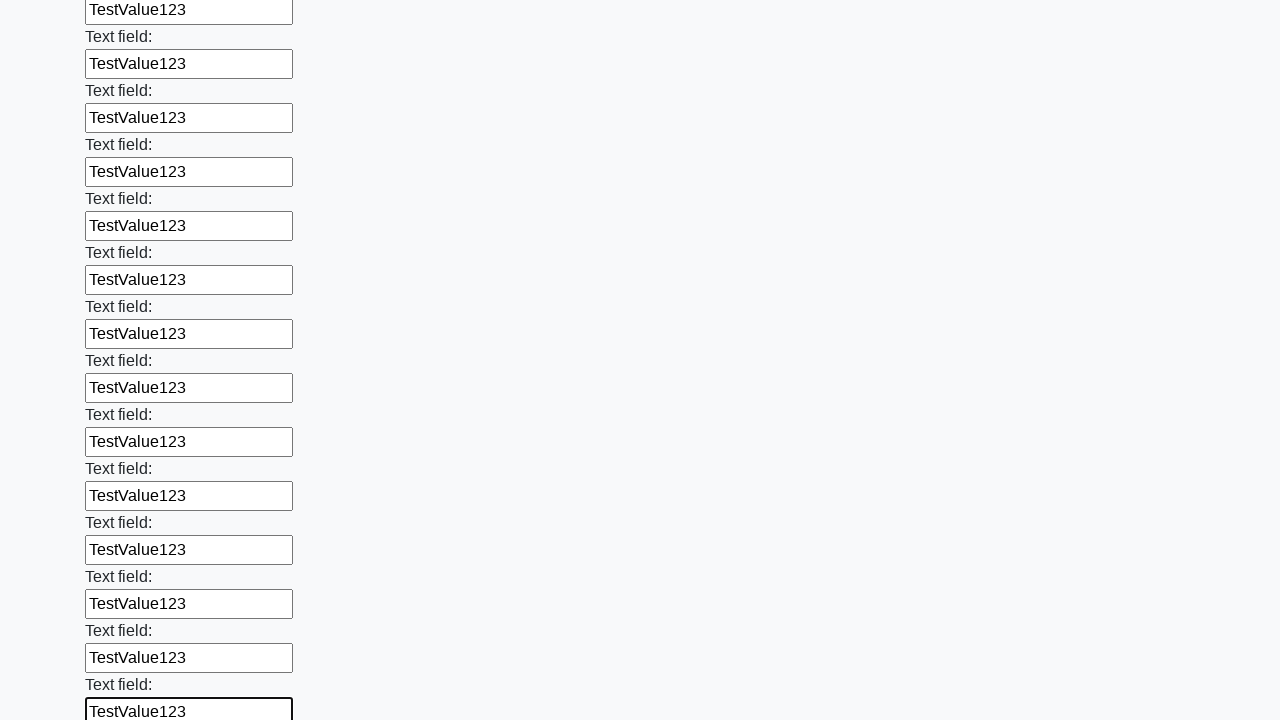

Filled input field with 'TestValue123' on input >> nth=64
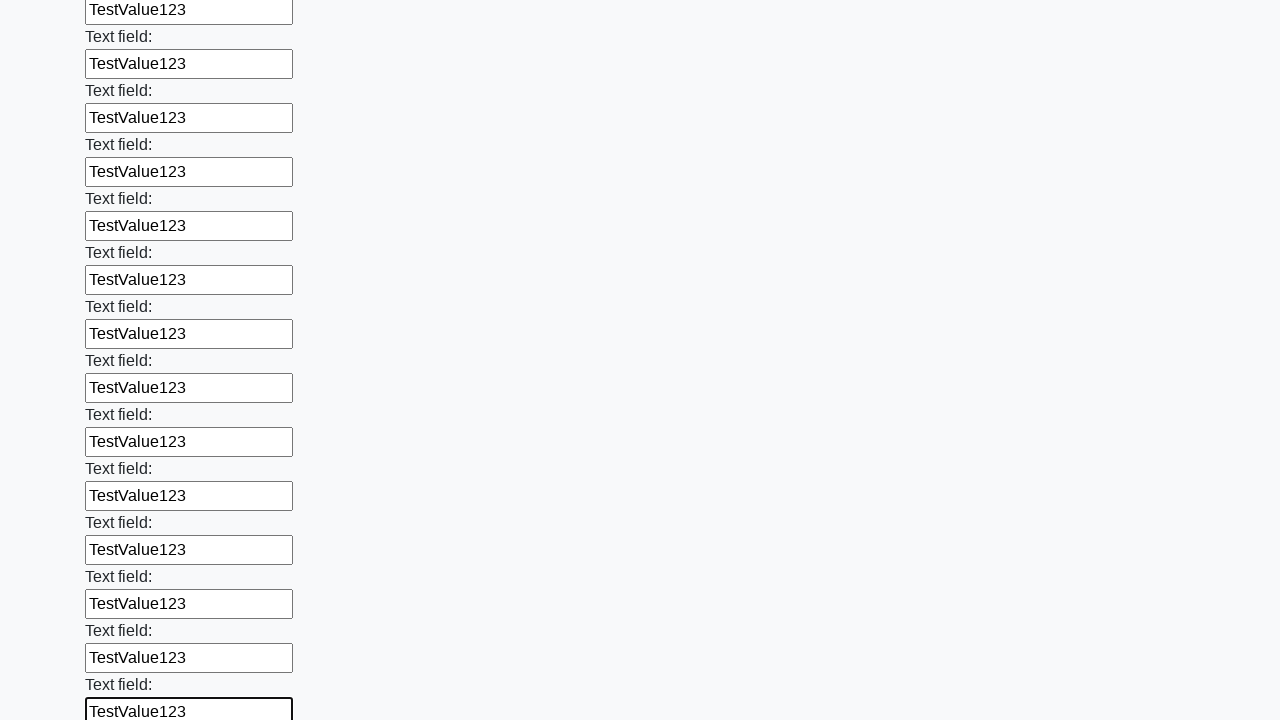

Filled input field with 'TestValue123' on input >> nth=65
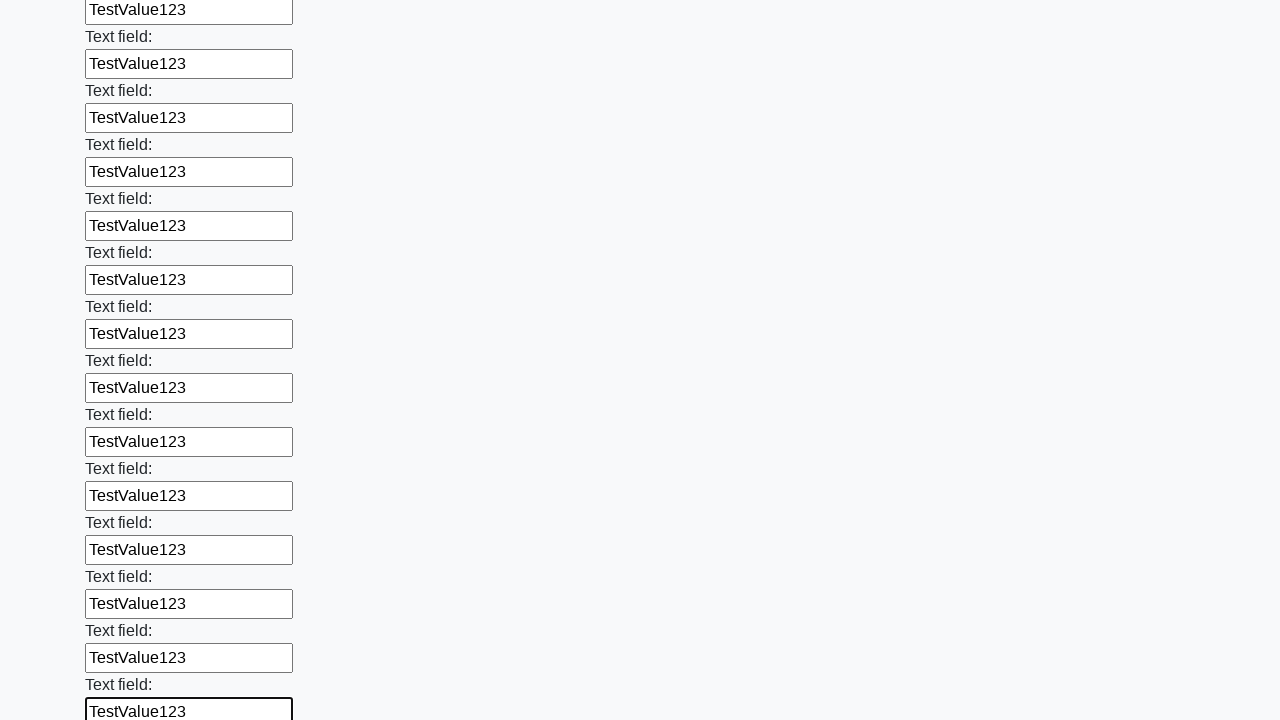

Filled input field with 'TestValue123' on input >> nth=66
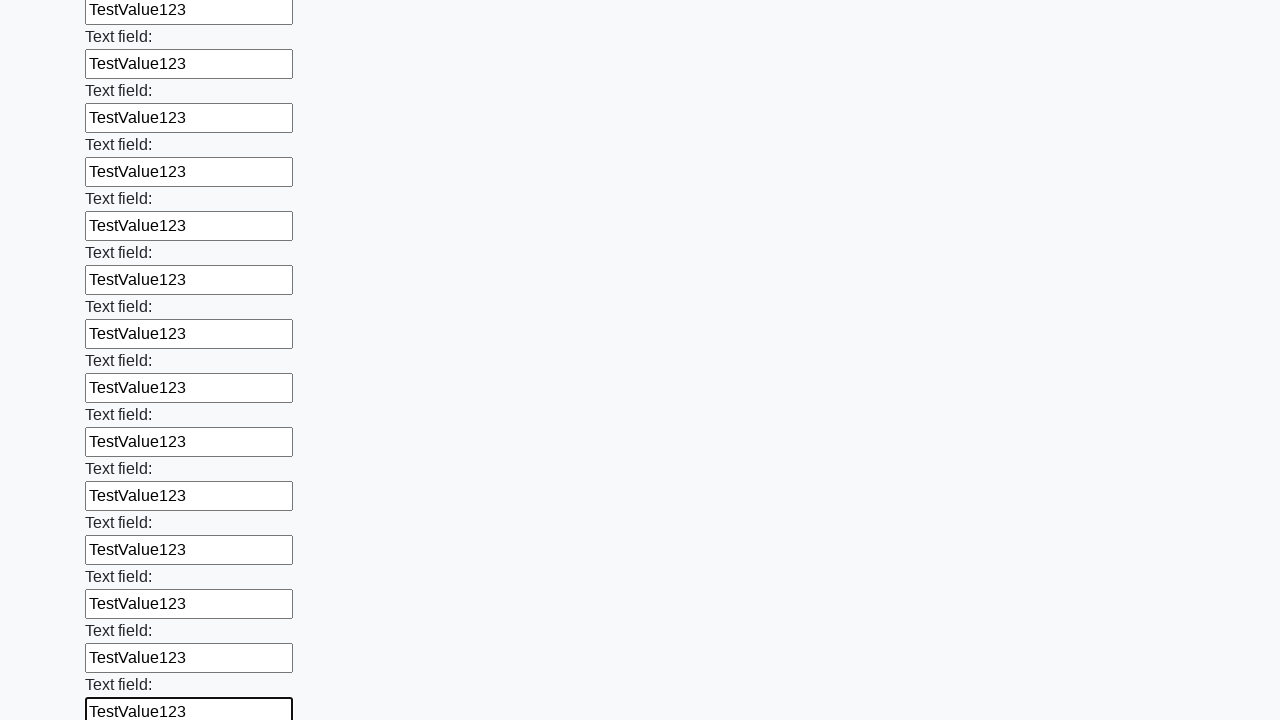

Filled input field with 'TestValue123' on input >> nth=67
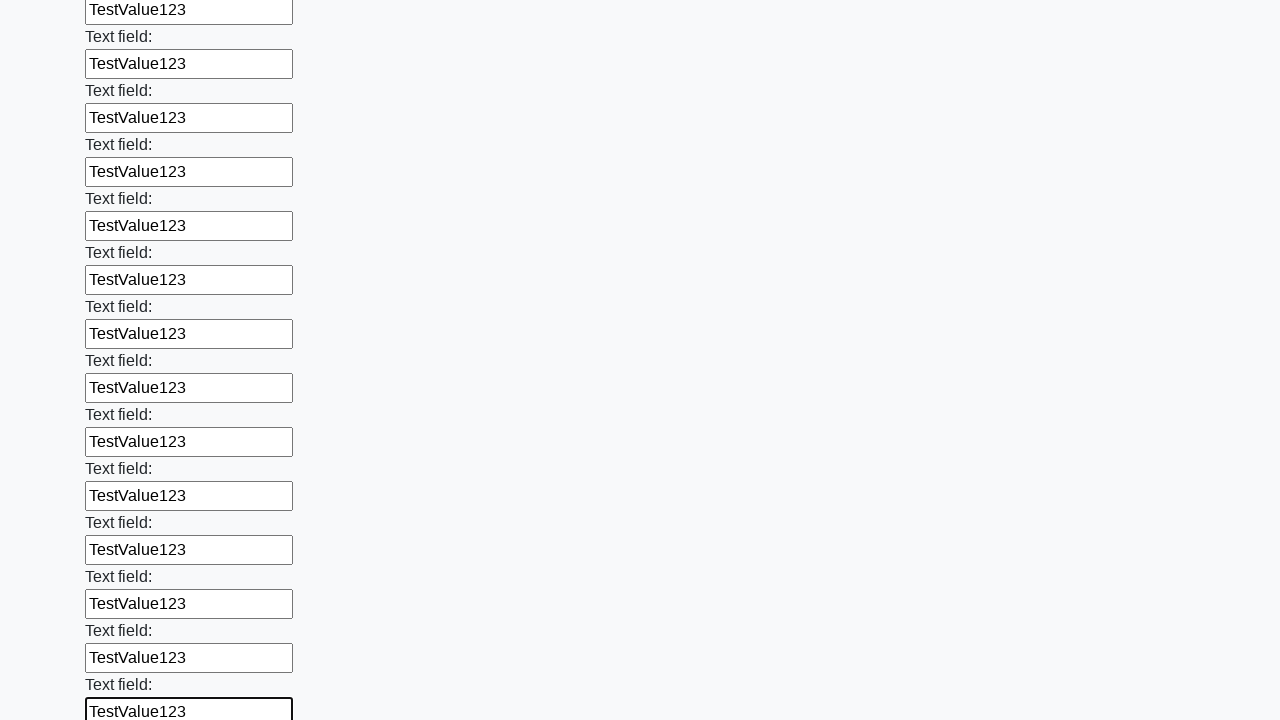

Filled input field with 'TestValue123' on input >> nth=68
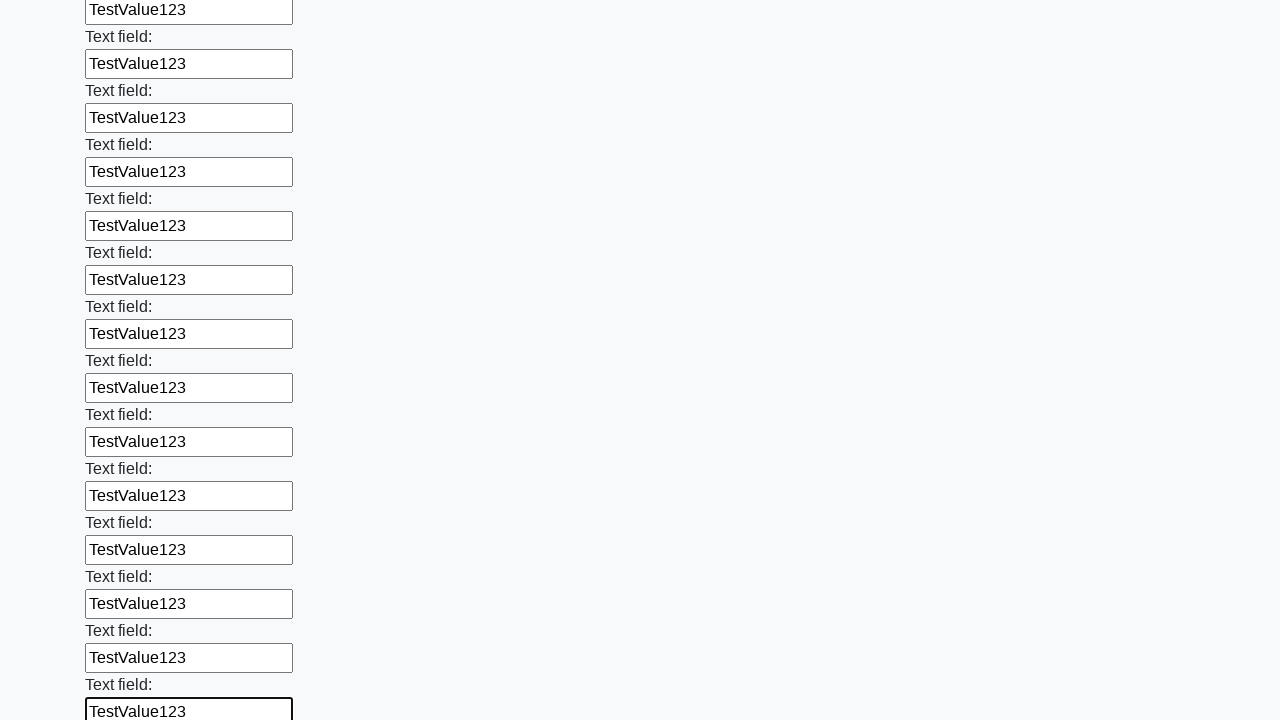

Filled input field with 'TestValue123' on input >> nth=69
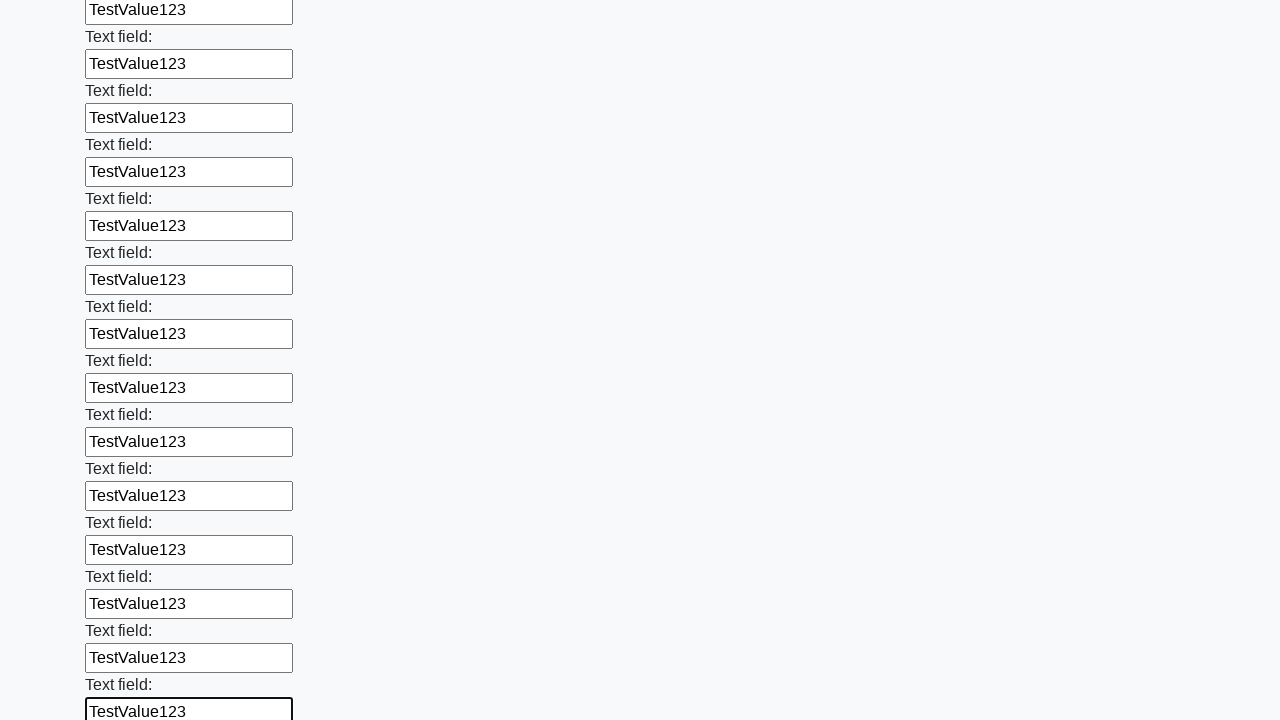

Filled input field with 'TestValue123' on input >> nth=70
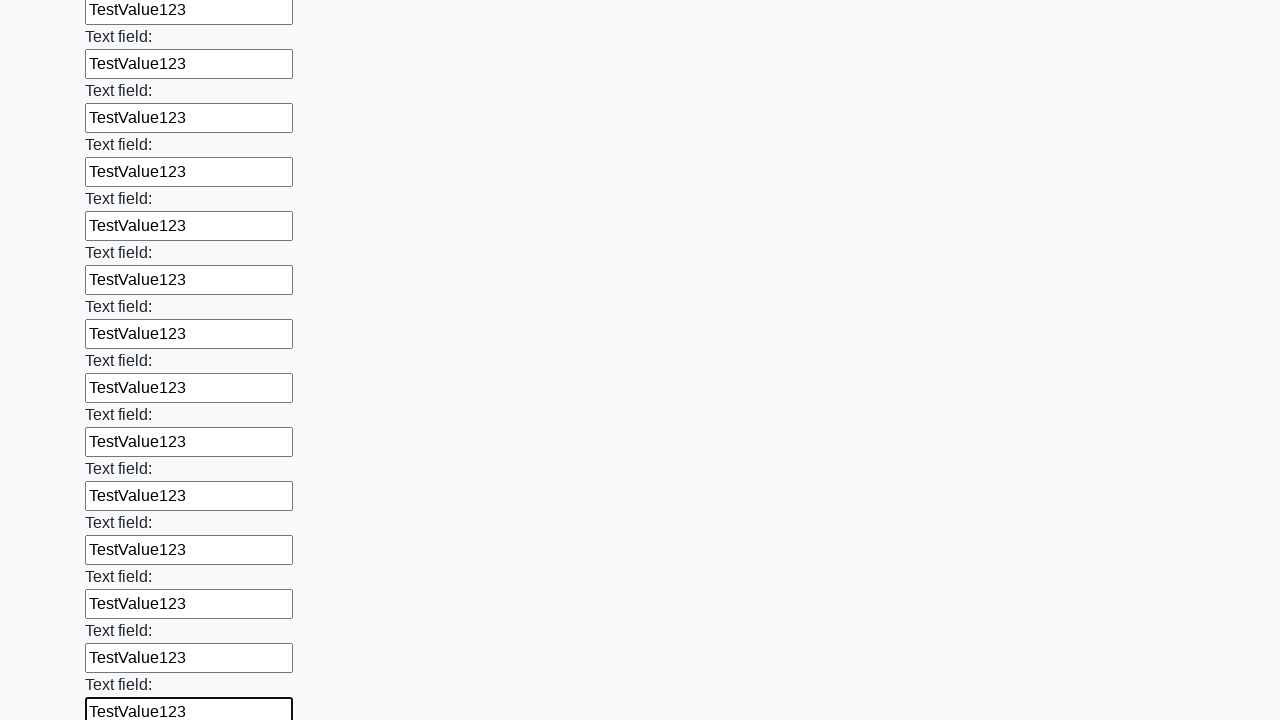

Filled input field with 'TestValue123' on input >> nth=71
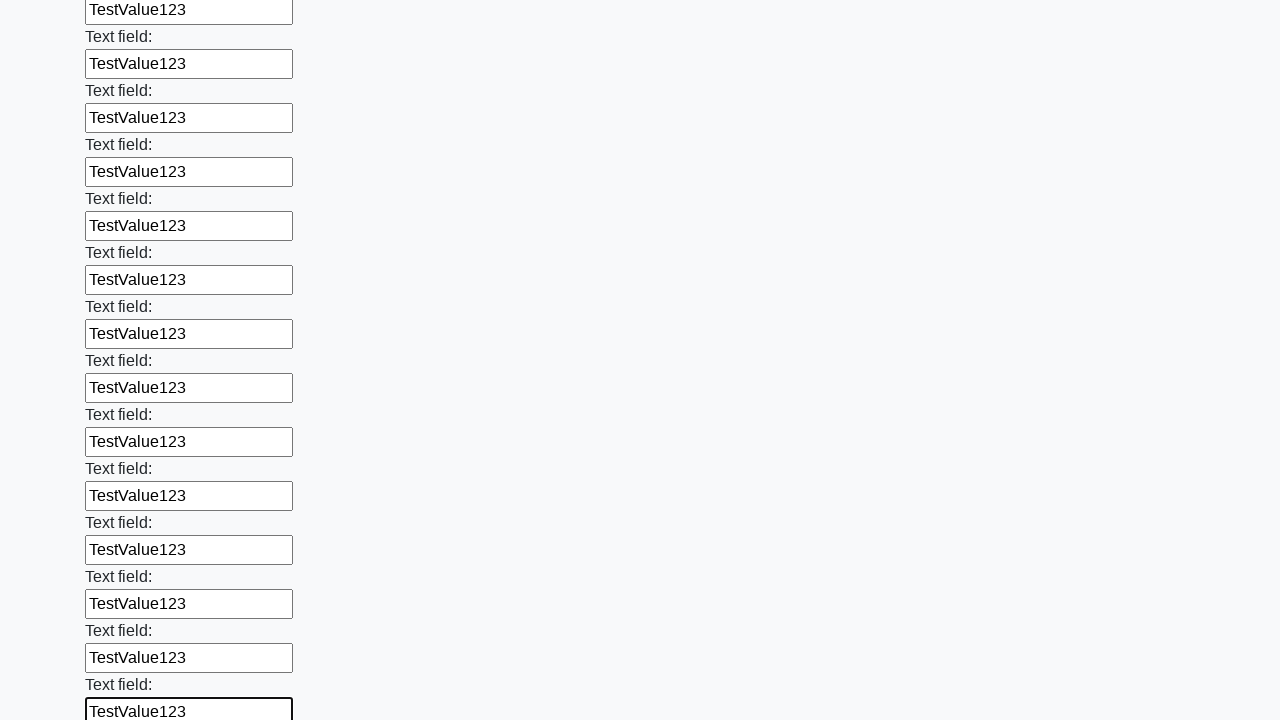

Filled input field with 'TestValue123' on input >> nth=72
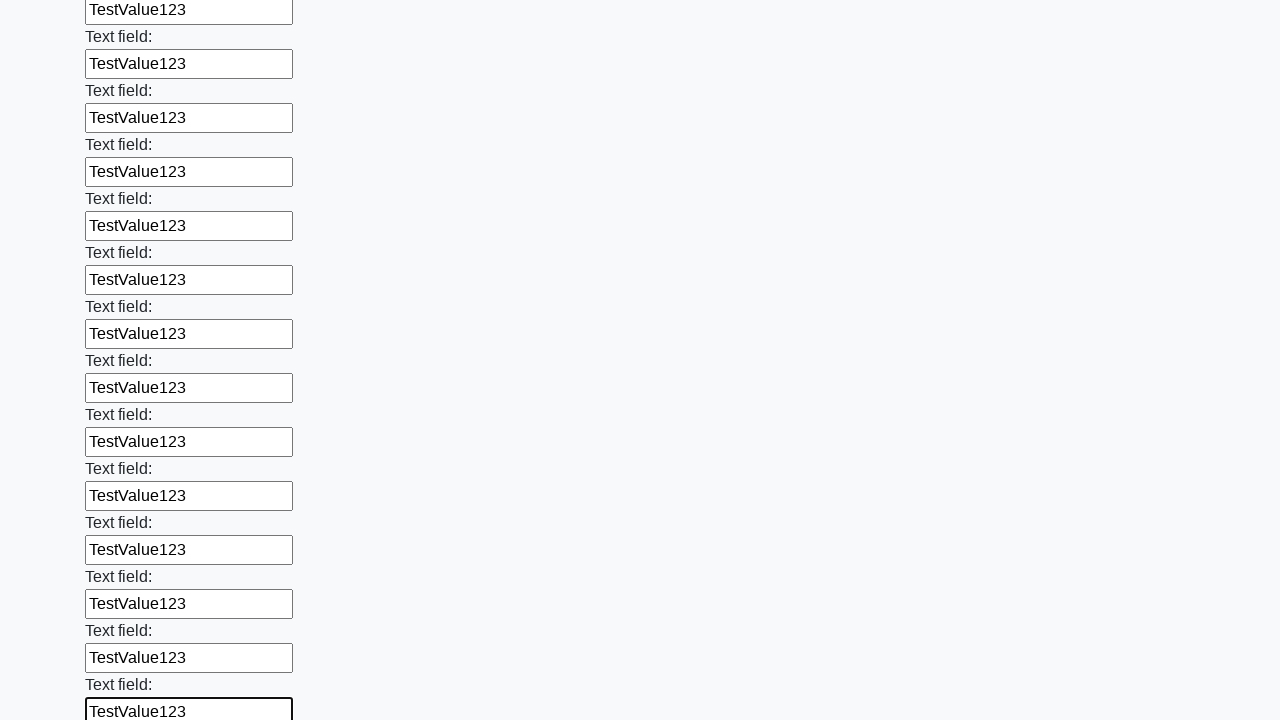

Filled input field with 'TestValue123' on input >> nth=73
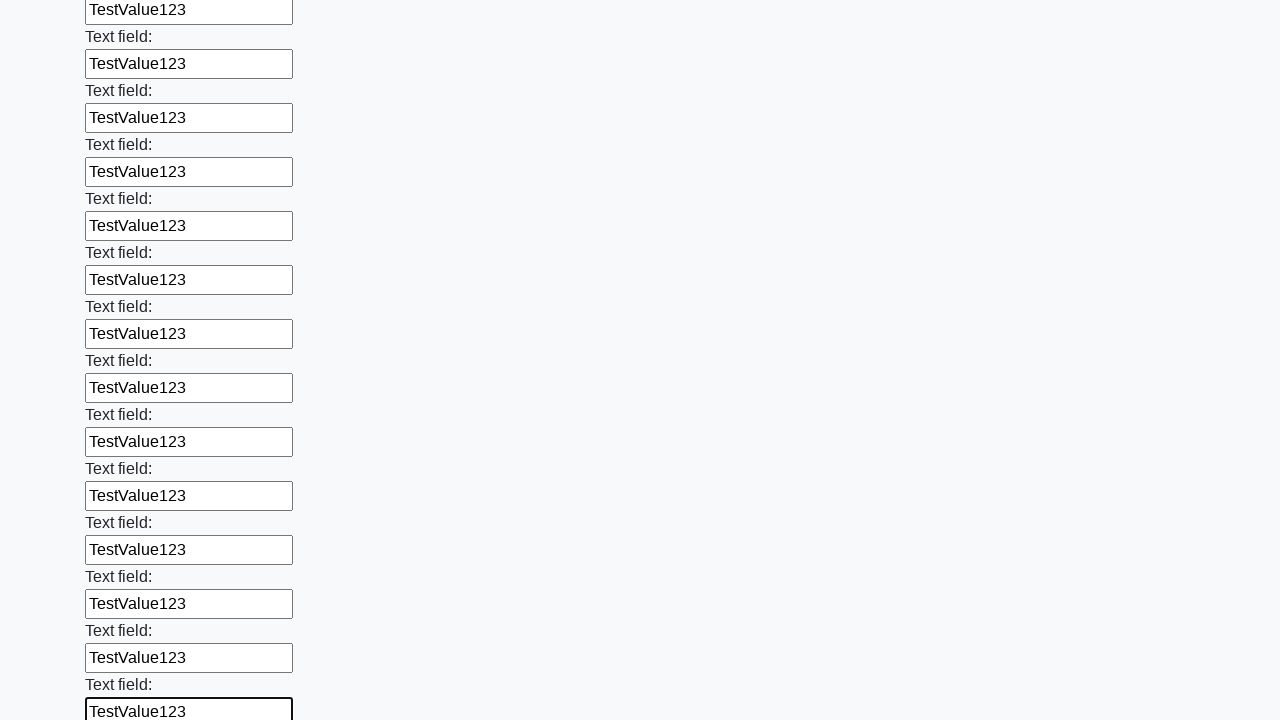

Filled input field with 'TestValue123' on input >> nth=74
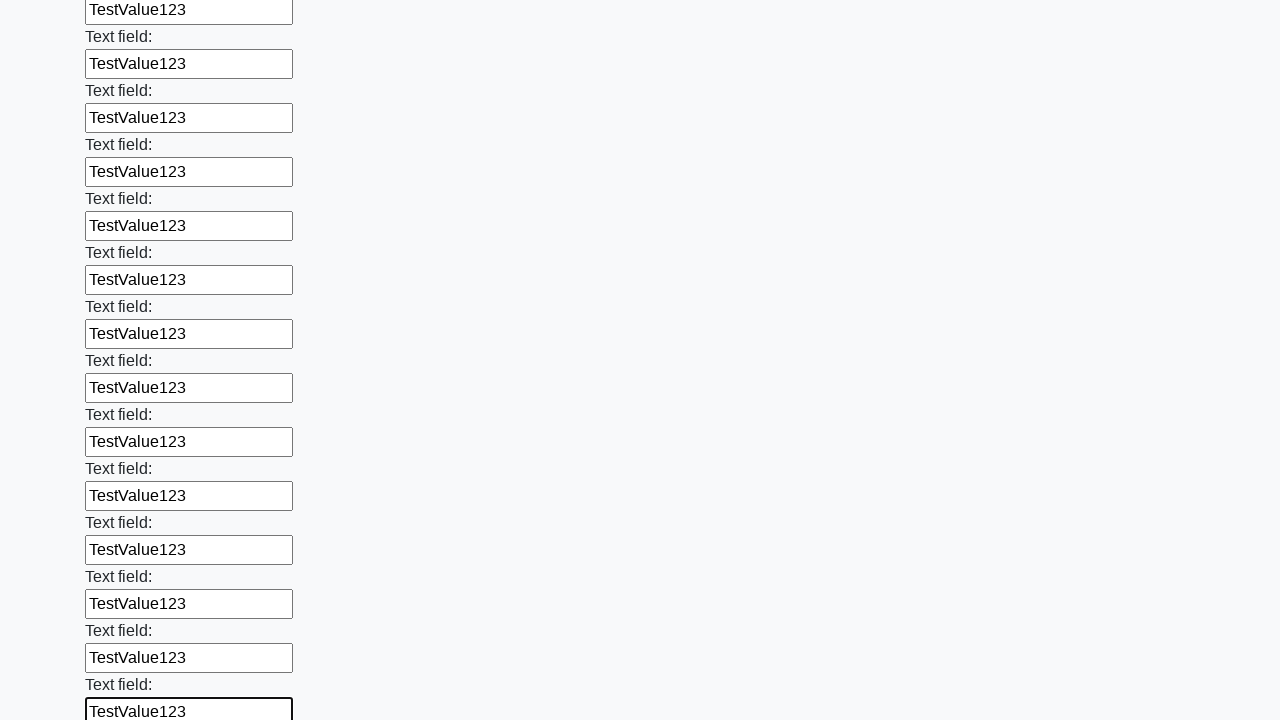

Filled input field with 'TestValue123' on input >> nth=75
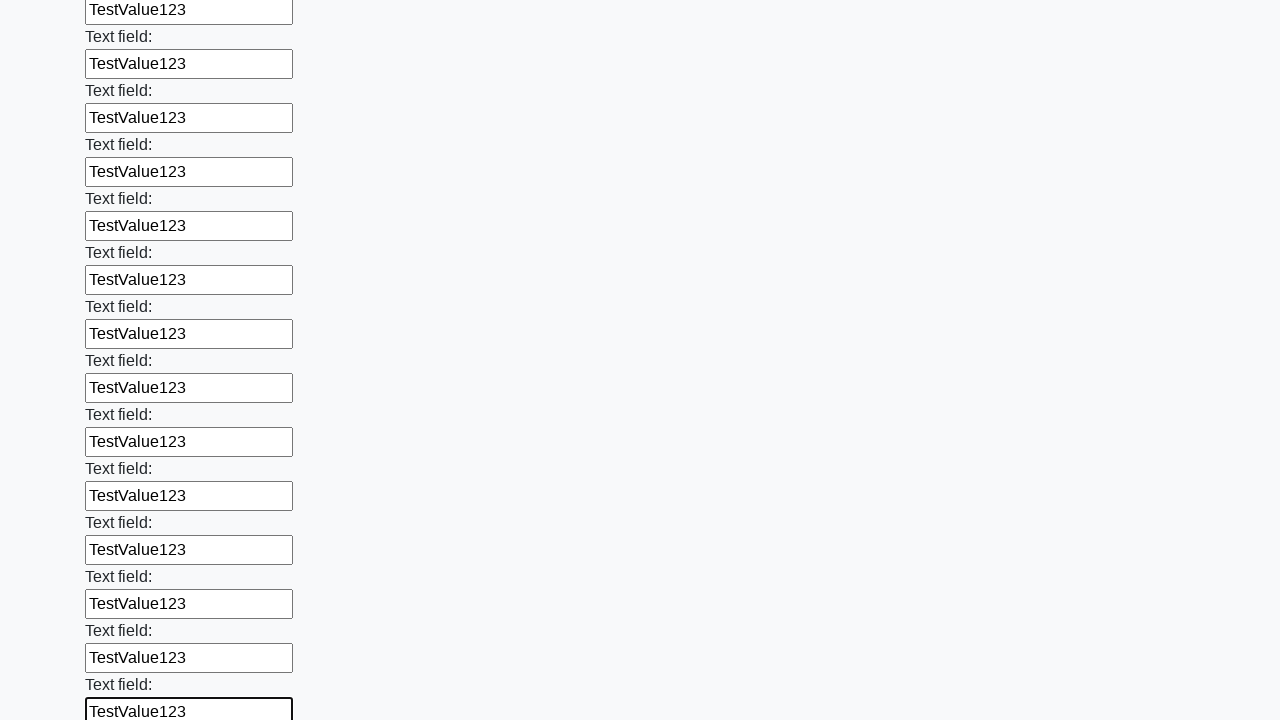

Filled input field with 'TestValue123' on input >> nth=76
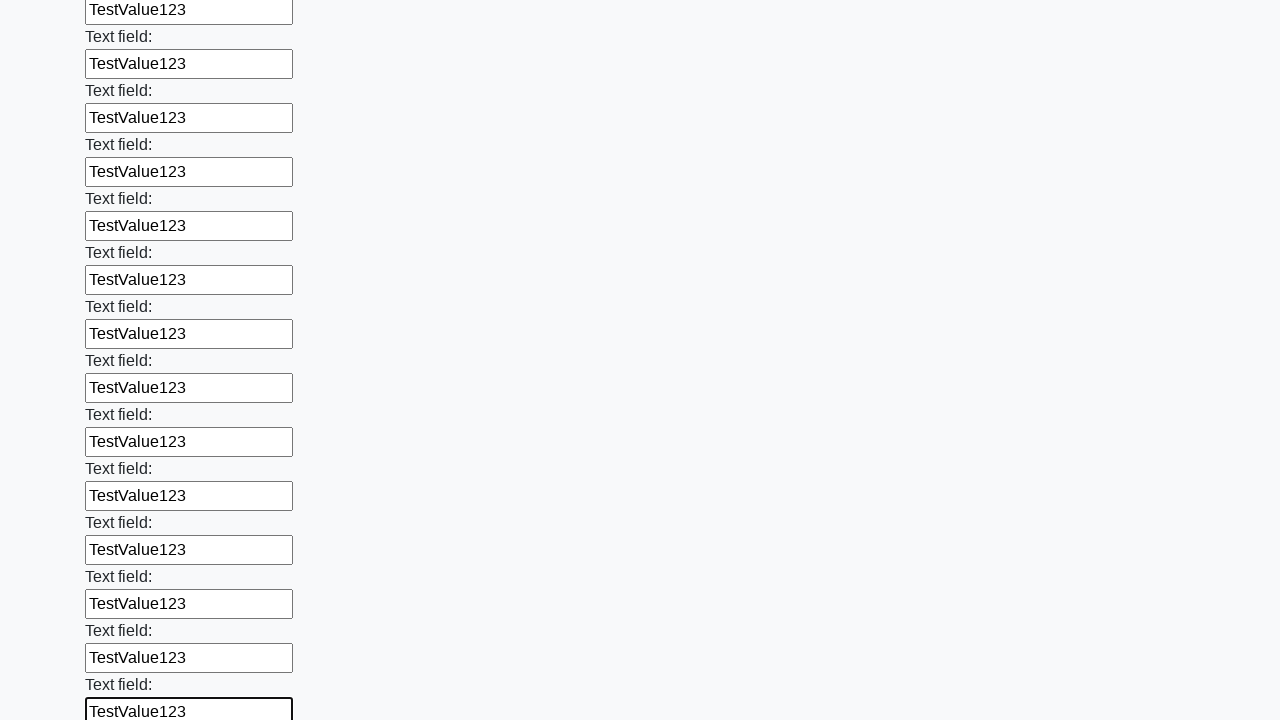

Filled input field with 'TestValue123' on input >> nth=77
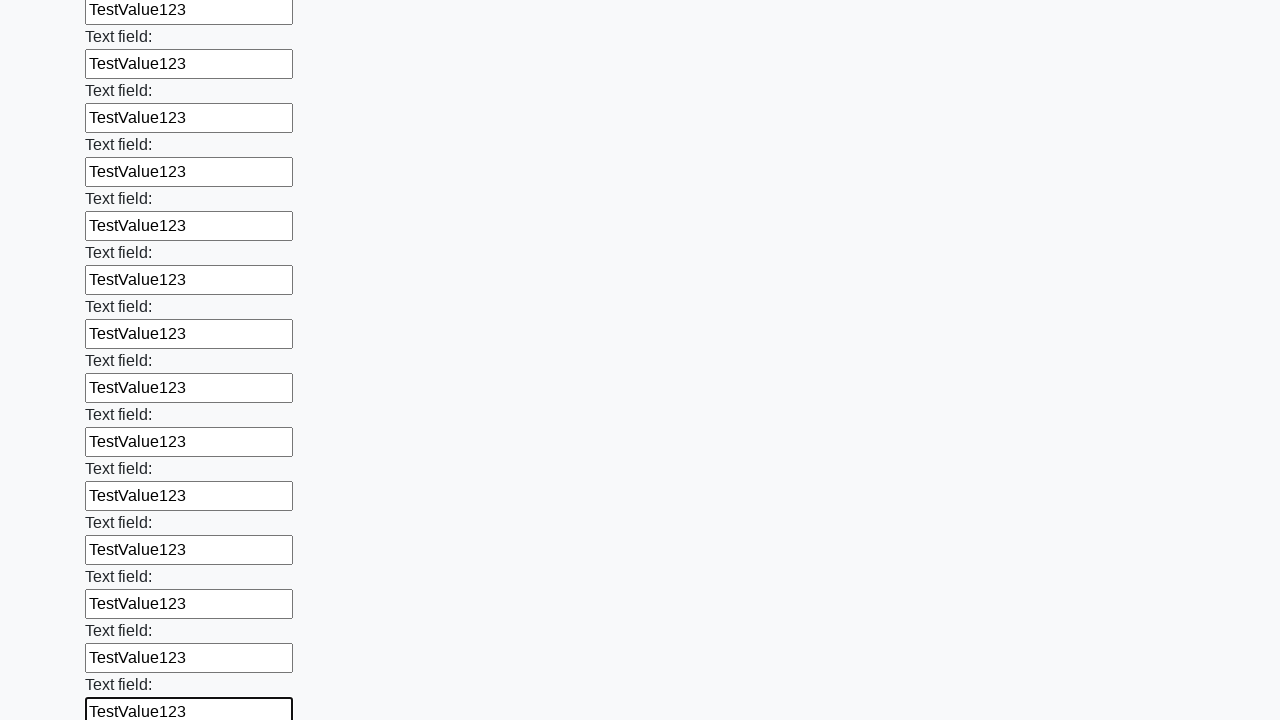

Filled input field with 'TestValue123' on input >> nth=78
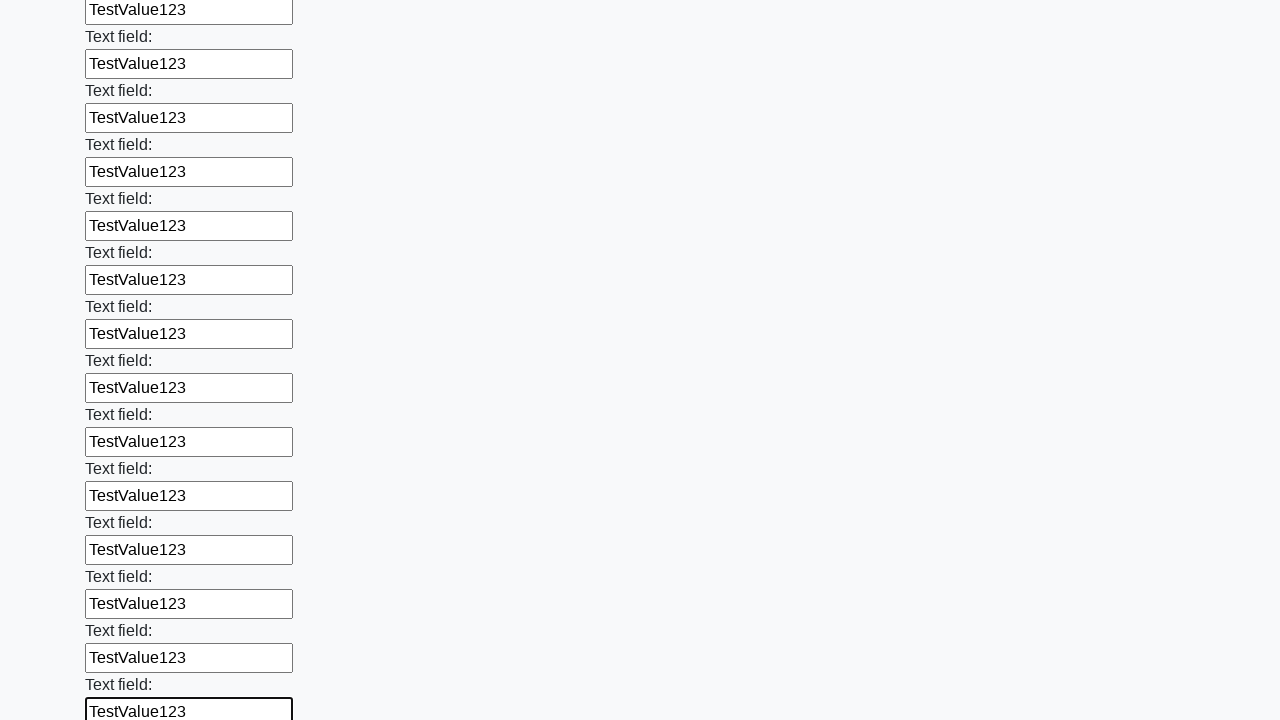

Filled input field with 'TestValue123' on input >> nth=79
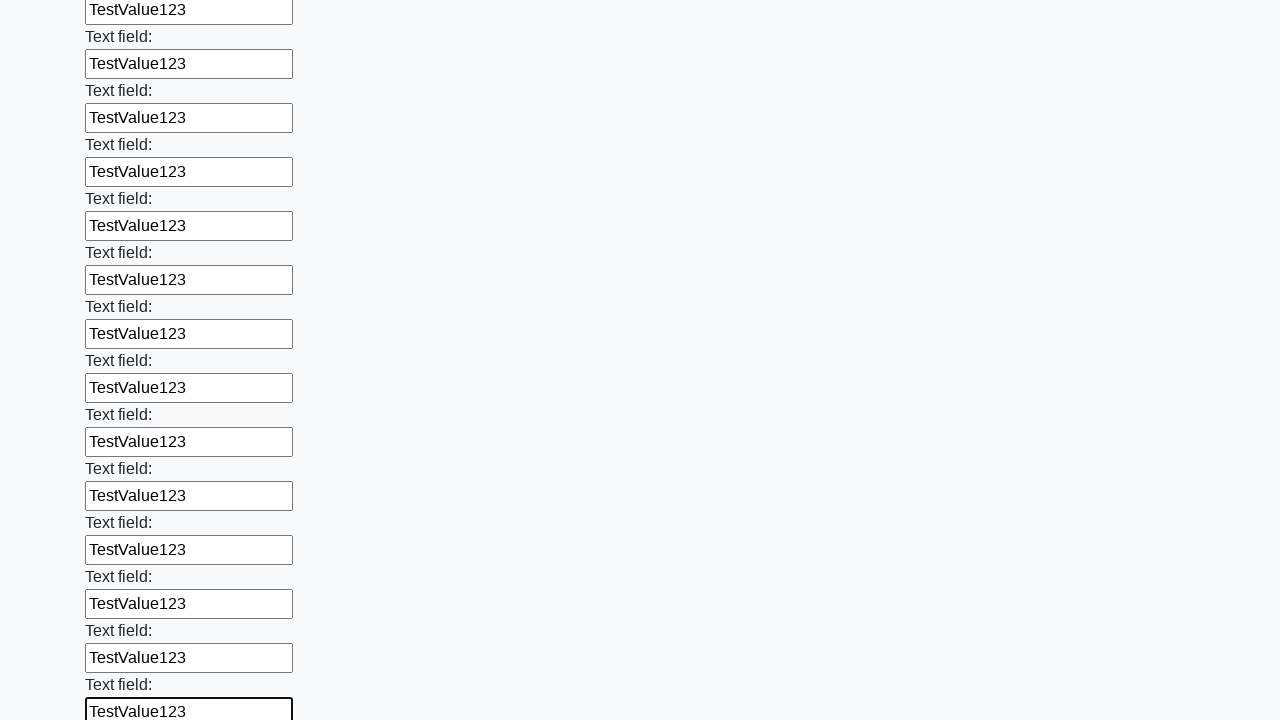

Filled input field with 'TestValue123' on input >> nth=80
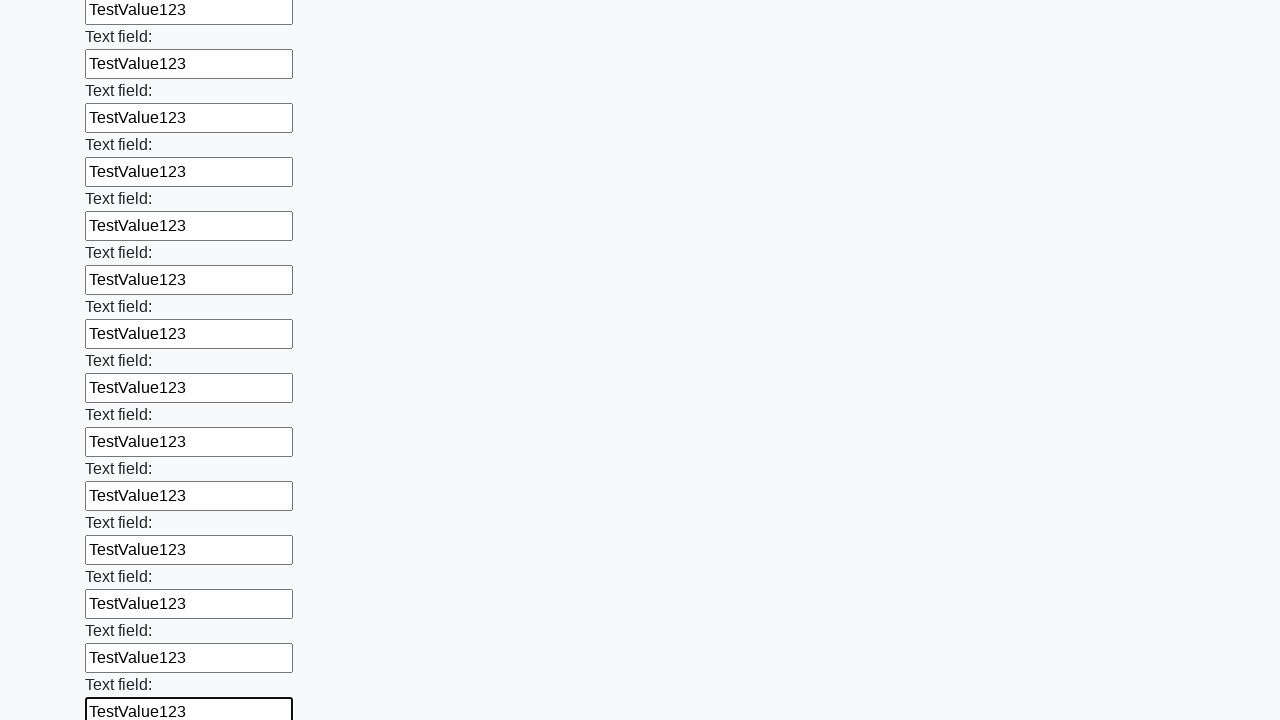

Filled input field with 'TestValue123' on input >> nth=81
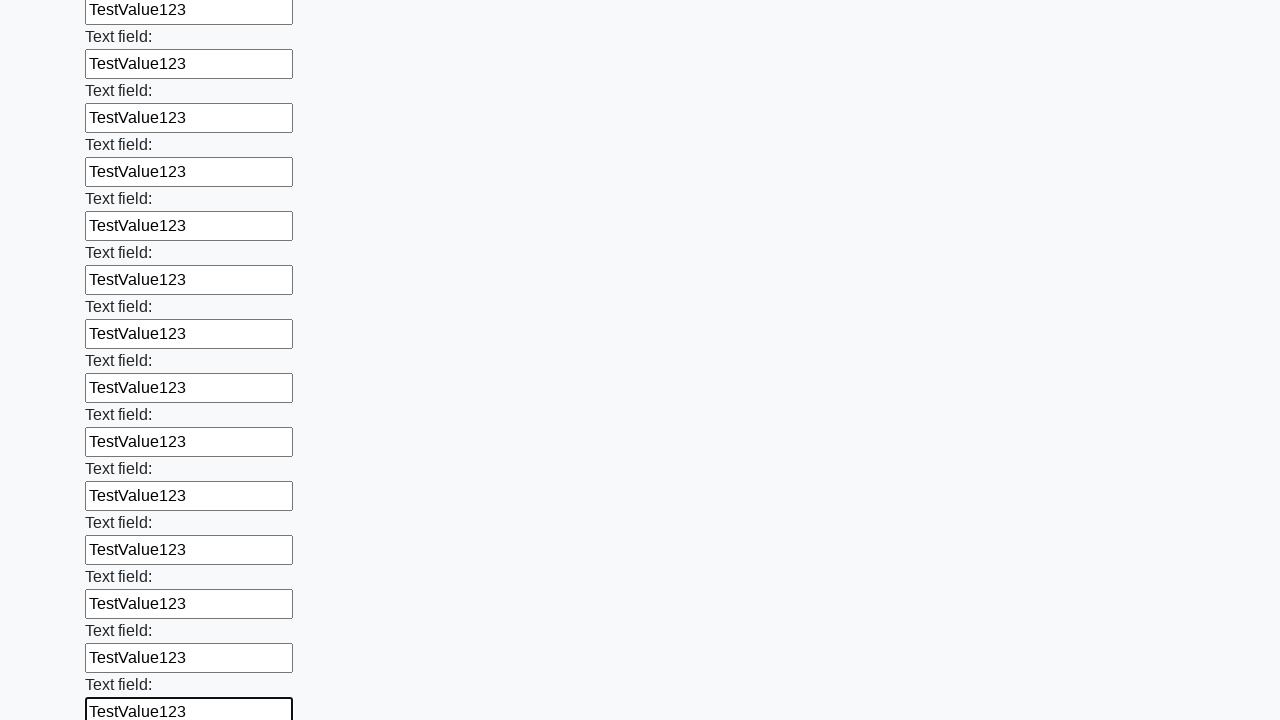

Filled input field with 'TestValue123' on input >> nth=82
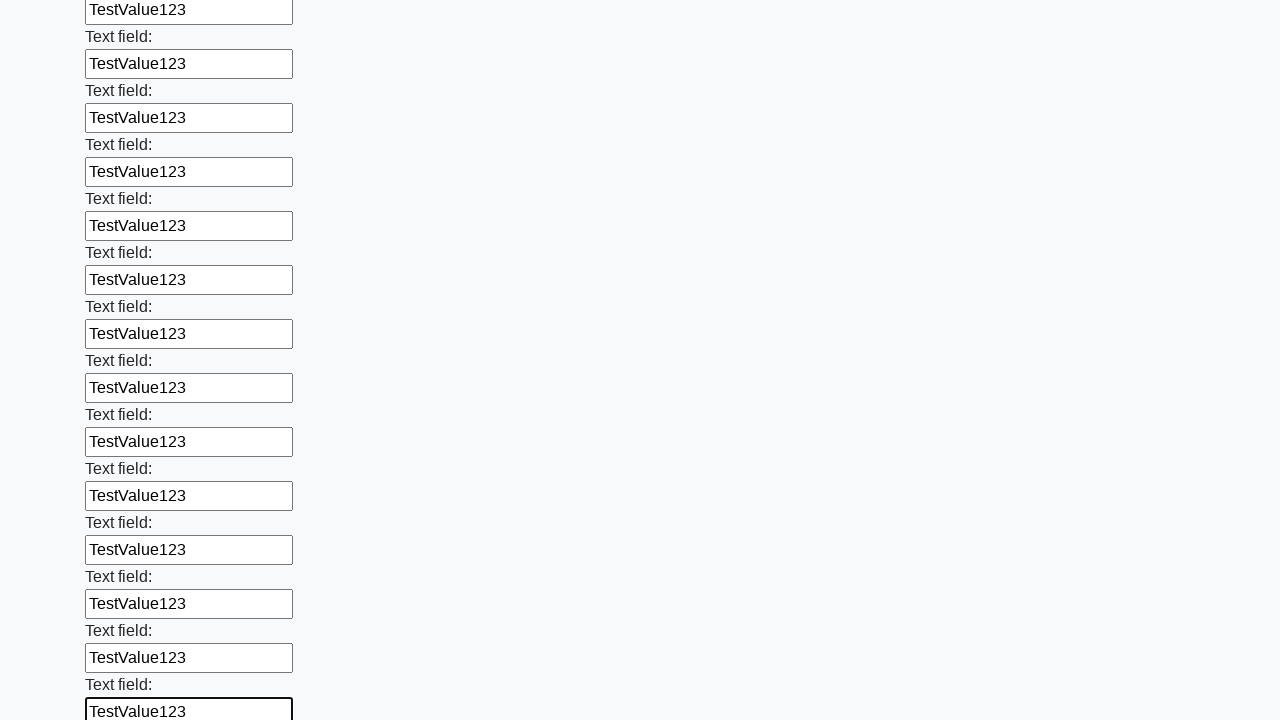

Filled input field with 'TestValue123' on input >> nth=83
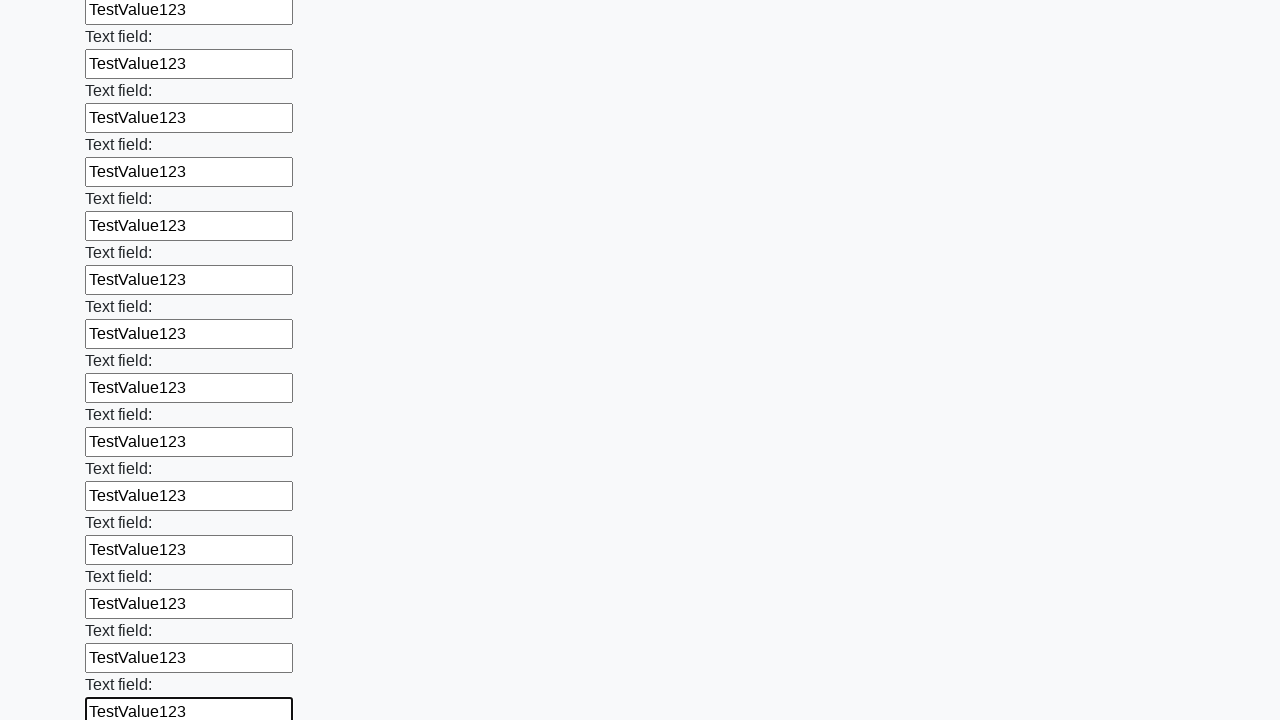

Filled input field with 'TestValue123' on input >> nth=84
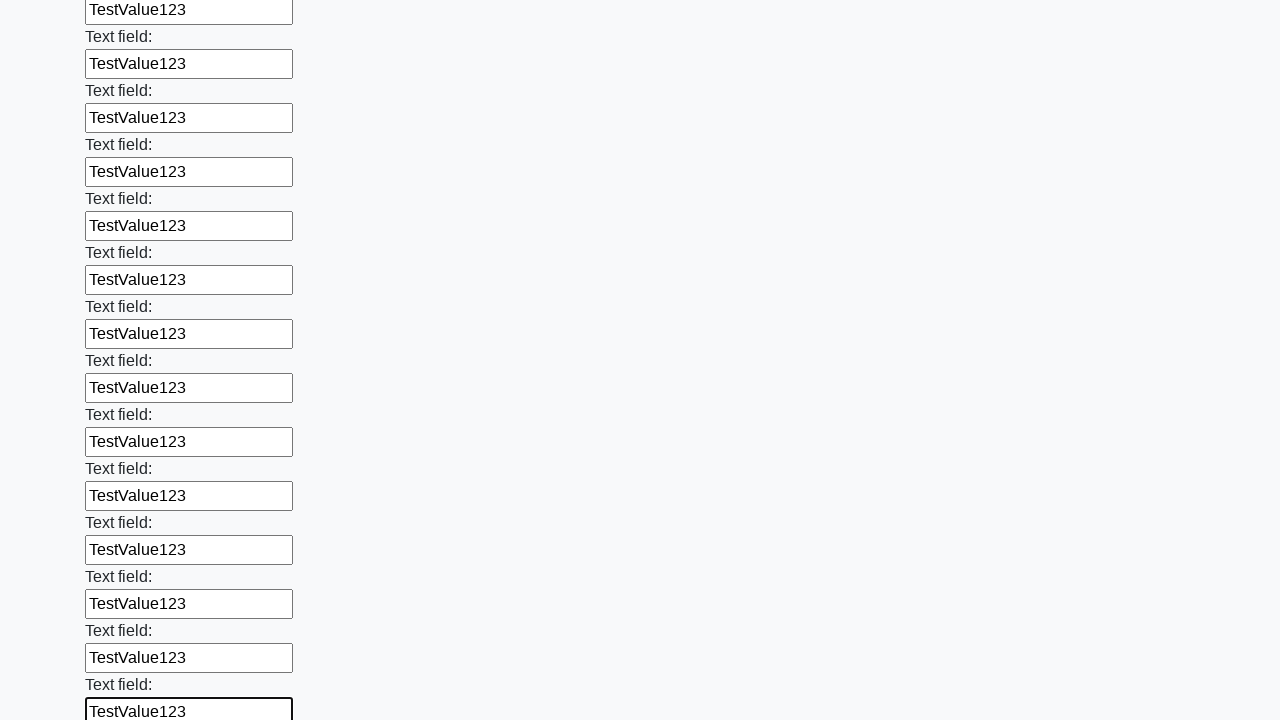

Filled input field with 'TestValue123' on input >> nth=85
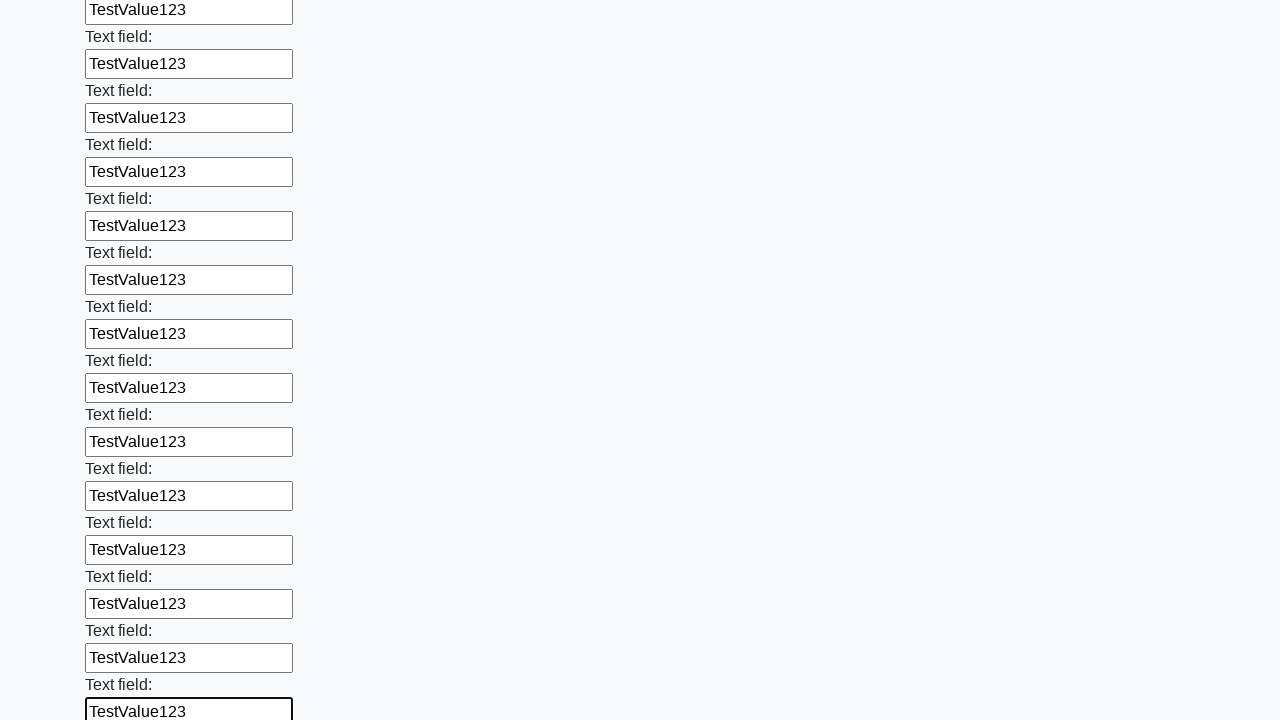

Filled input field with 'TestValue123' on input >> nth=86
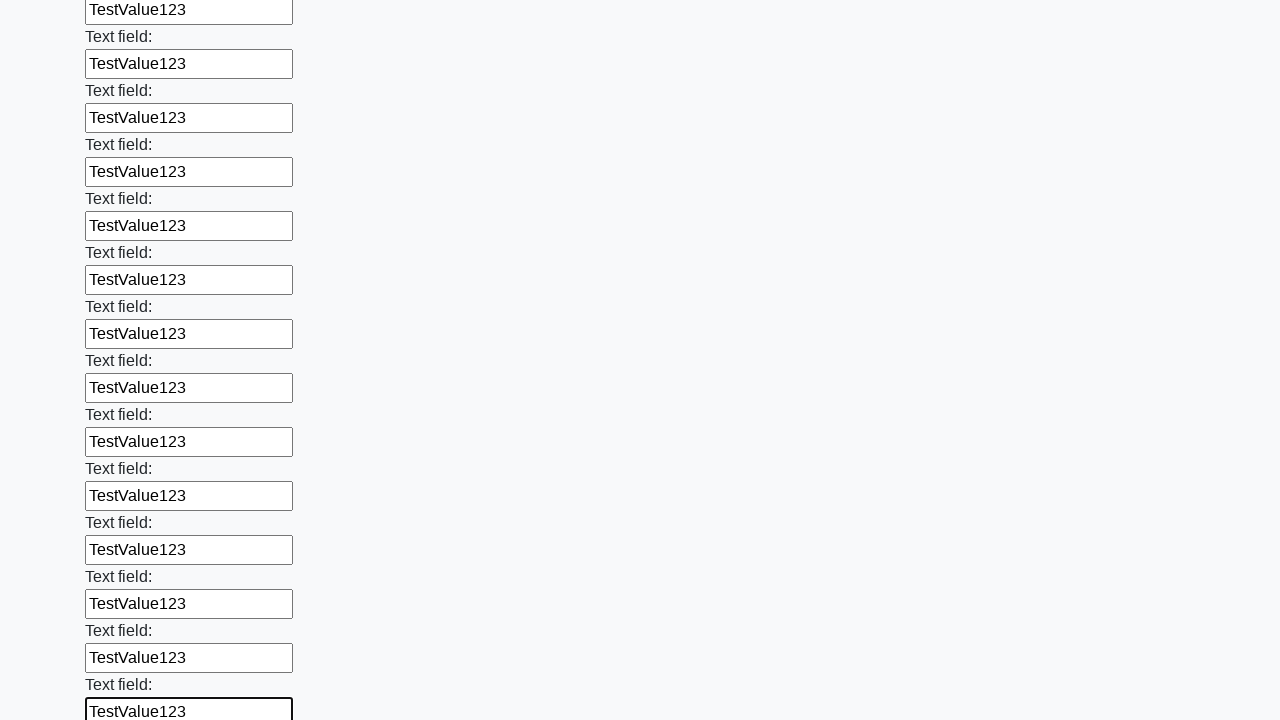

Filled input field with 'TestValue123' on input >> nth=87
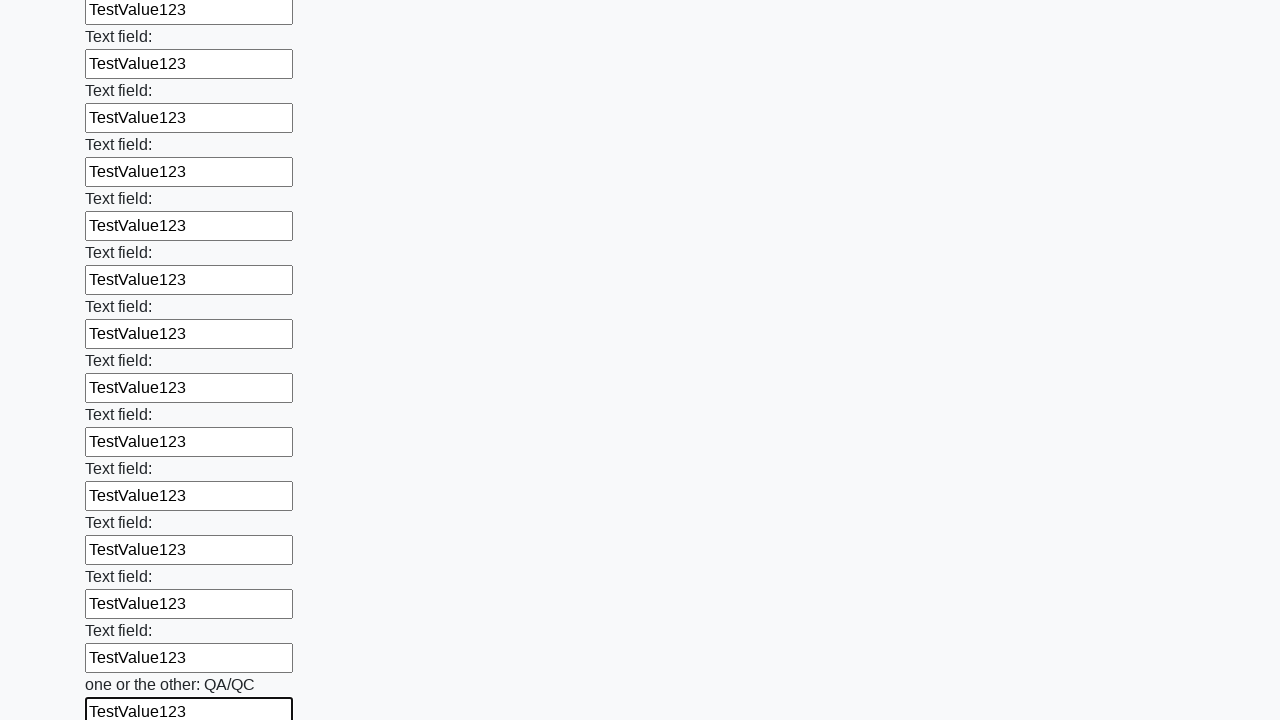

Filled input field with 'TestValue123' on input >> nth=88
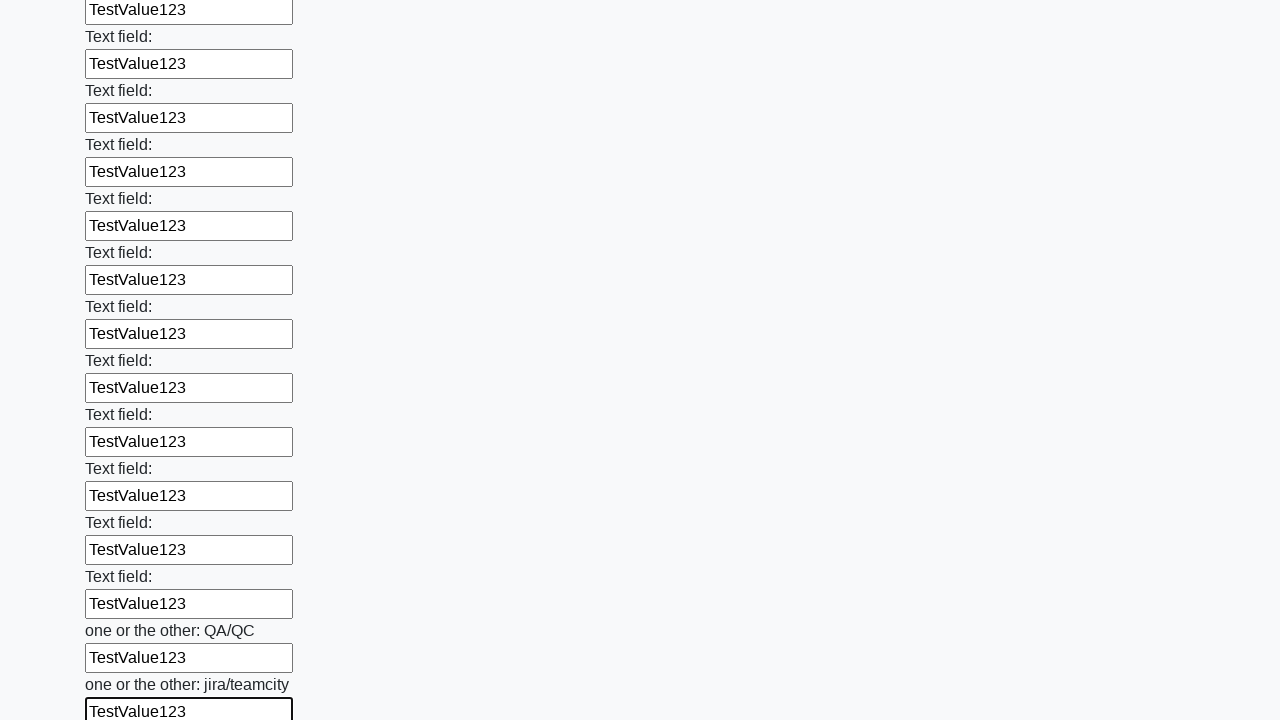

Filled input field with 'TestValue123' on input >> nth=89
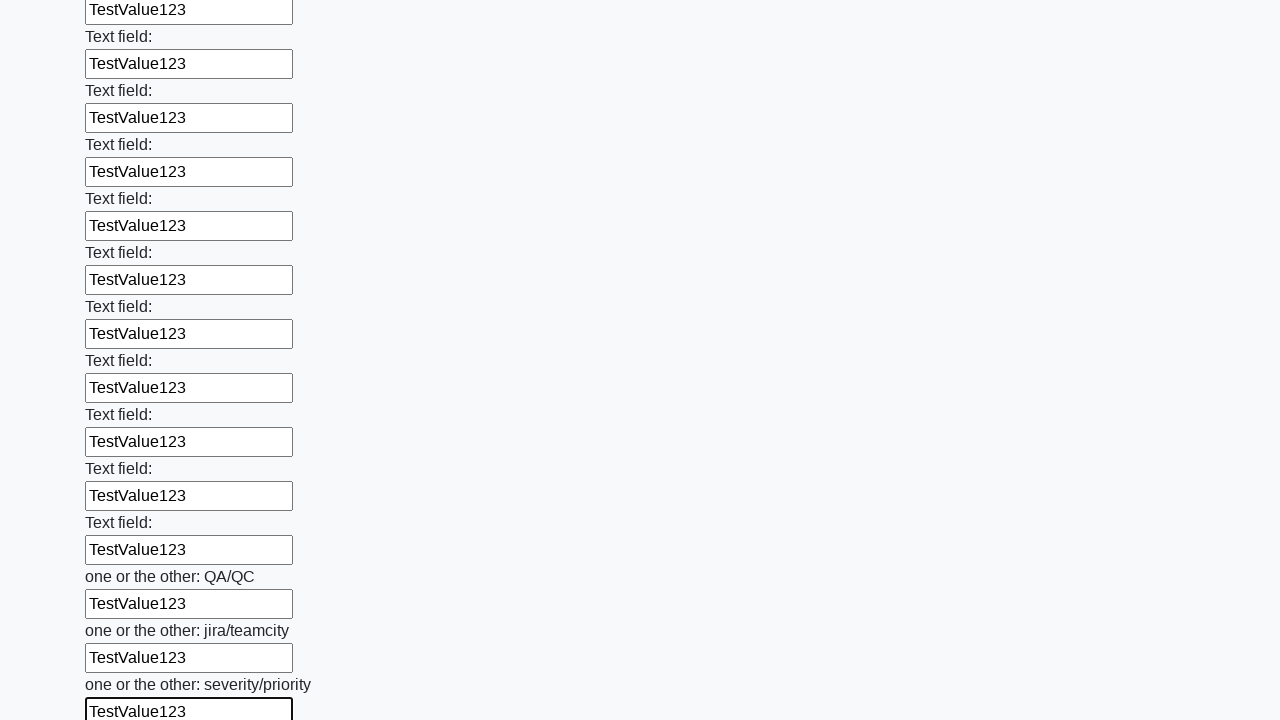

Filled input field with 'TestValue123' on input >> nth=90
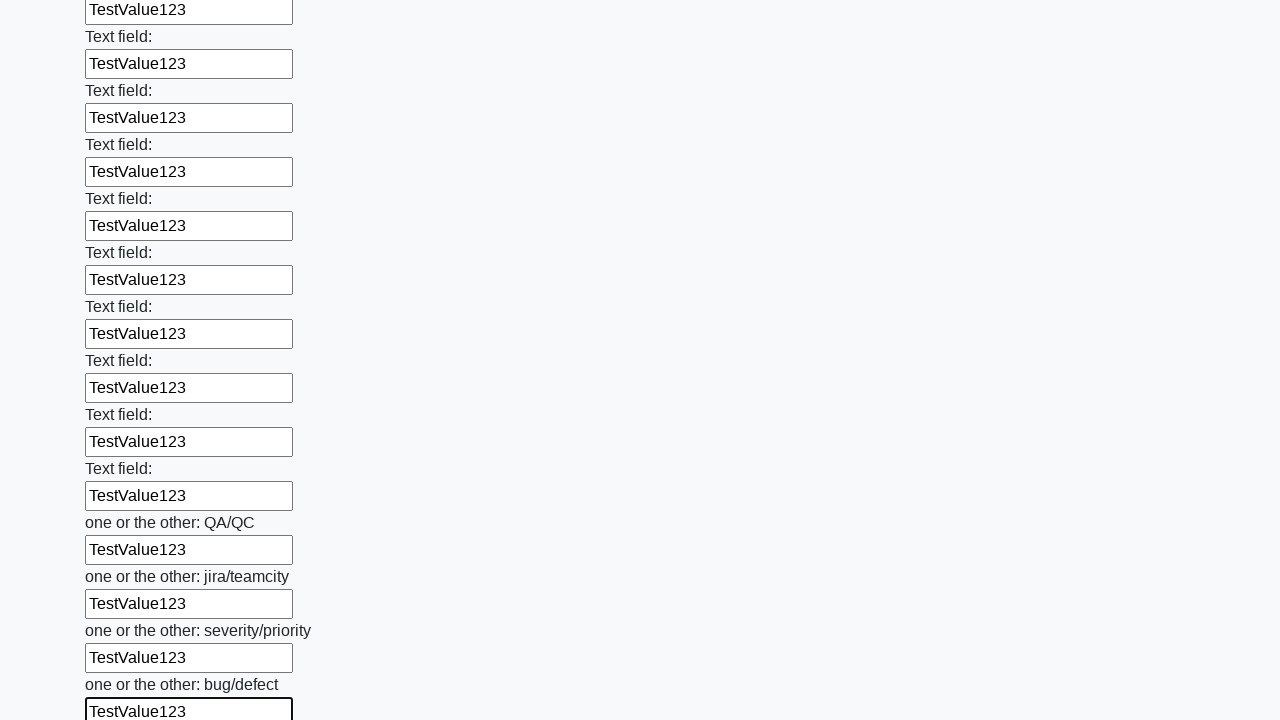

Filled input field with 'TestValue123' on input >> nth=91
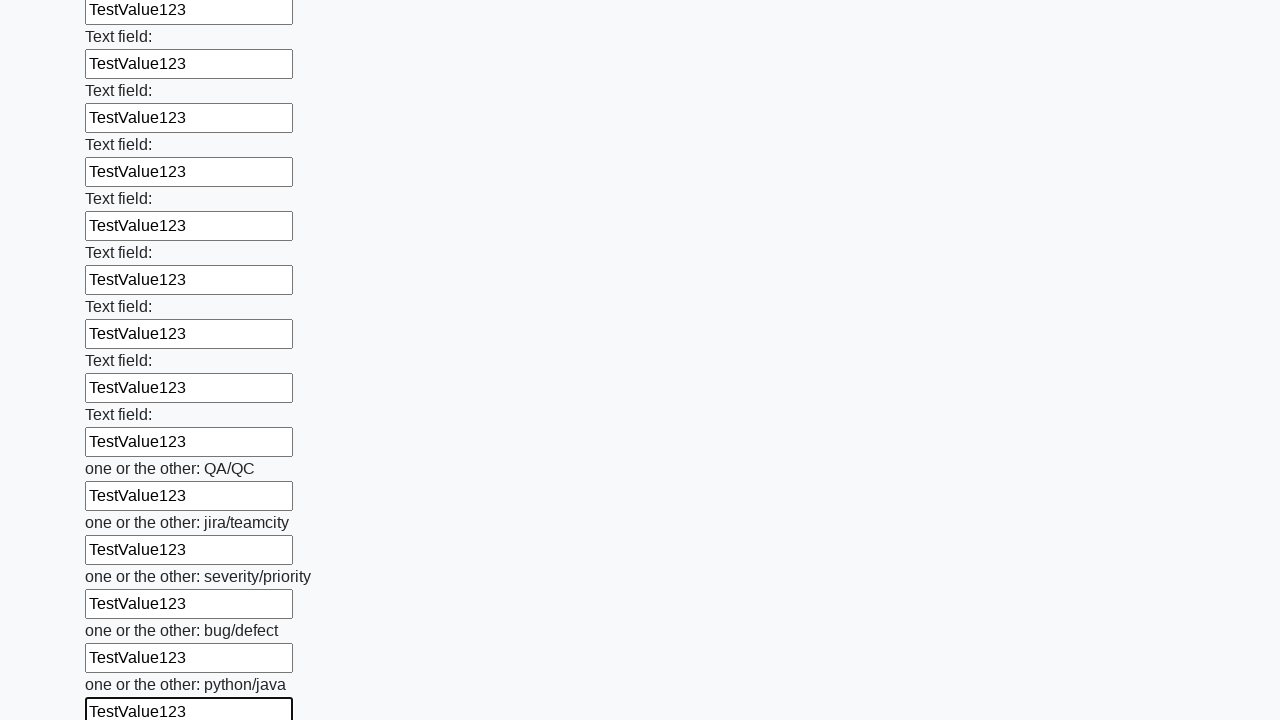

Filled input field with 'TestValue123' on input >> nth=92
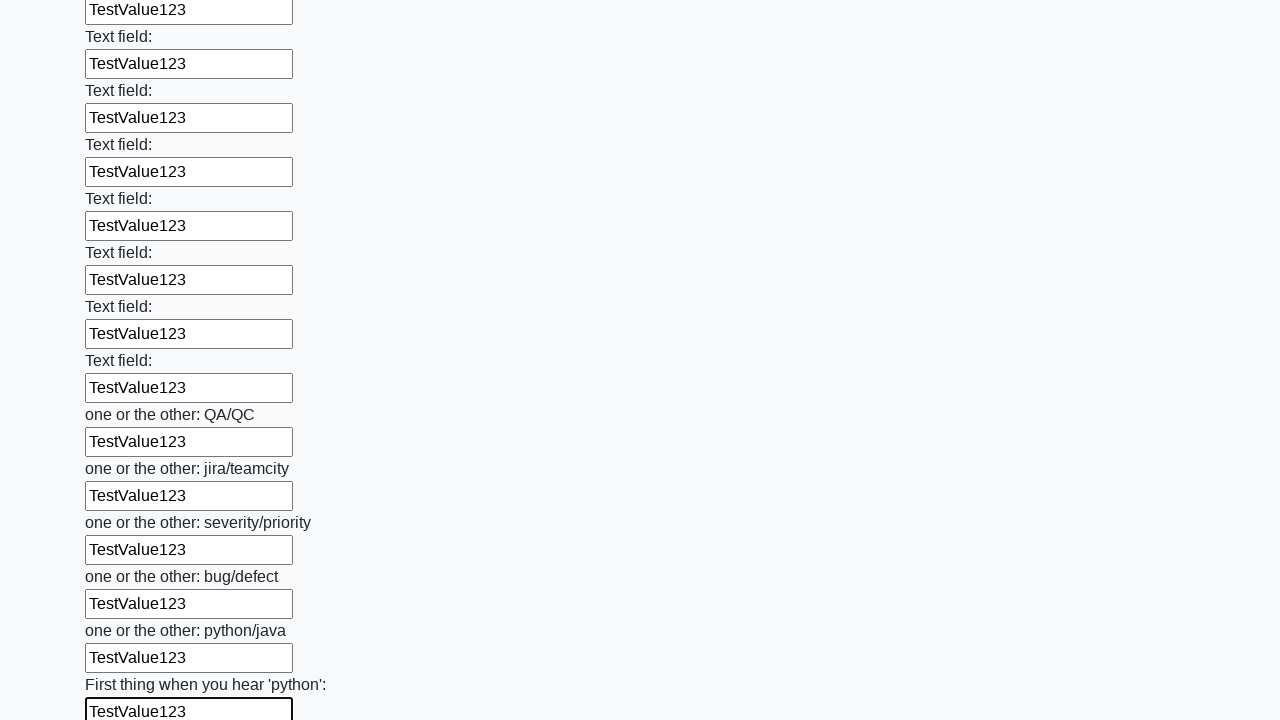

Filled input field with 'TestValue123' on input >> nth=93
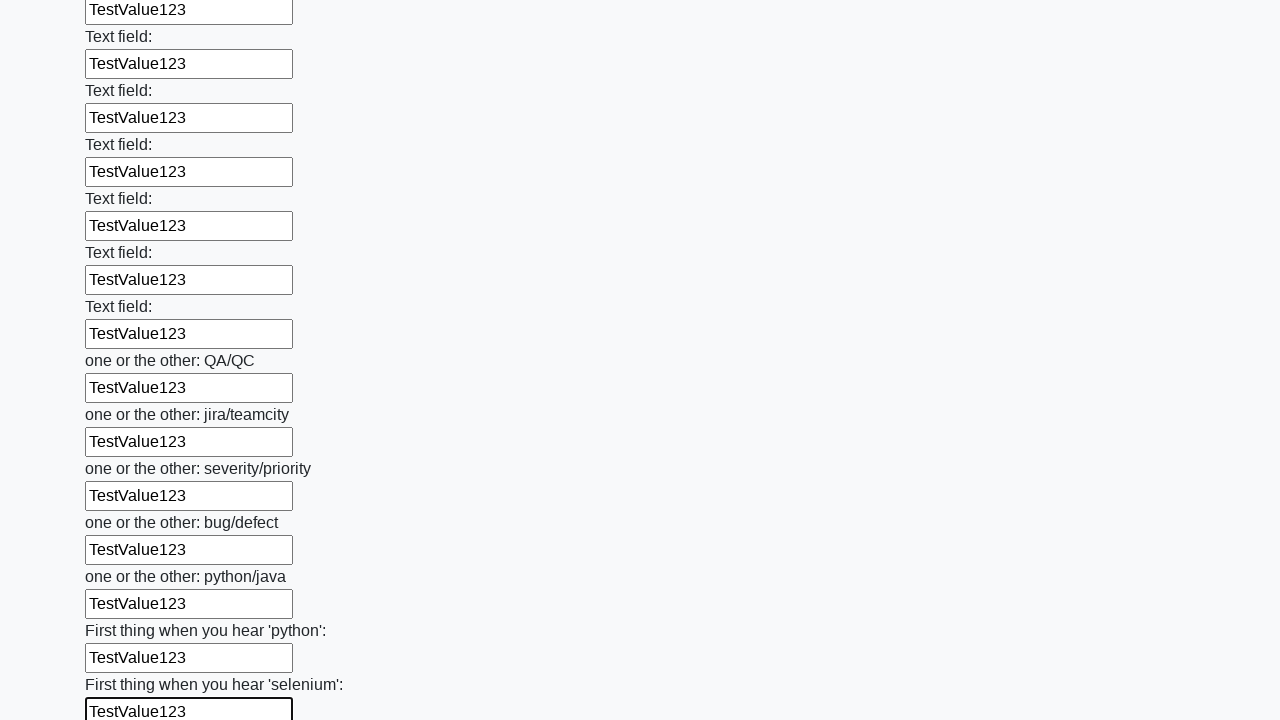

Filled input field with 'TestValue123' on input >> nth=94
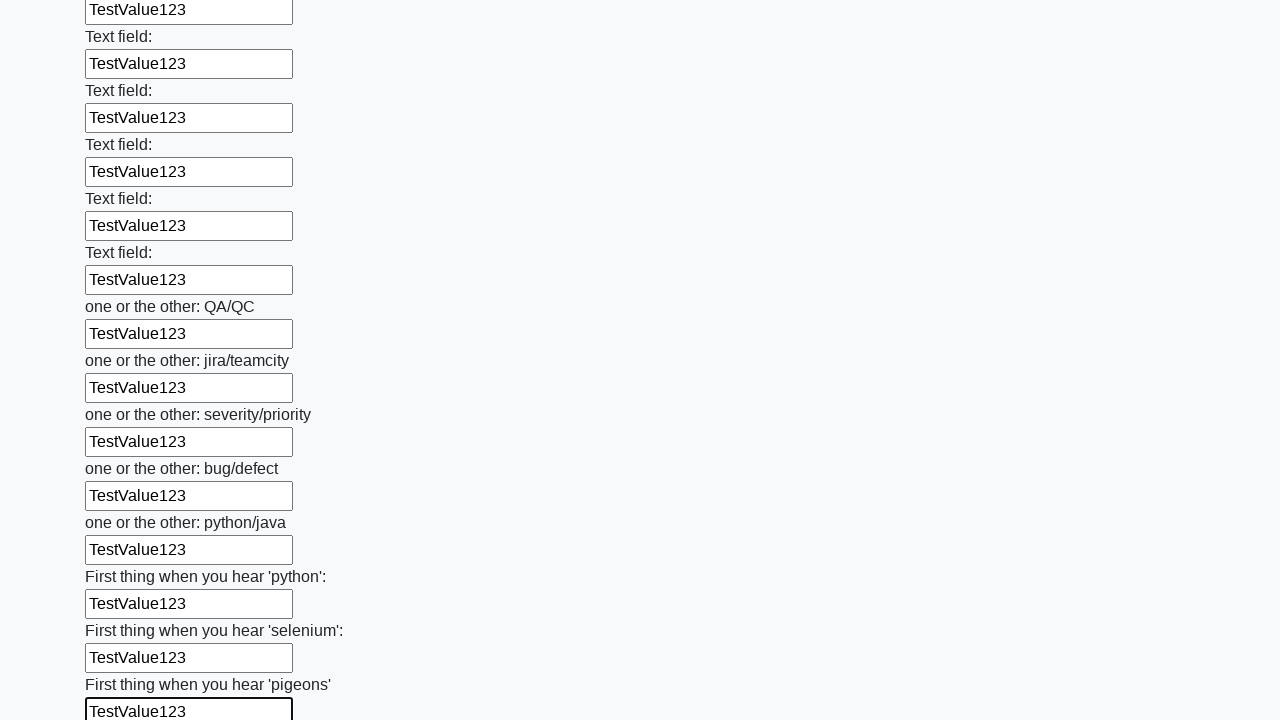

Filled input field with 'TestValue123' on input >> nth=95
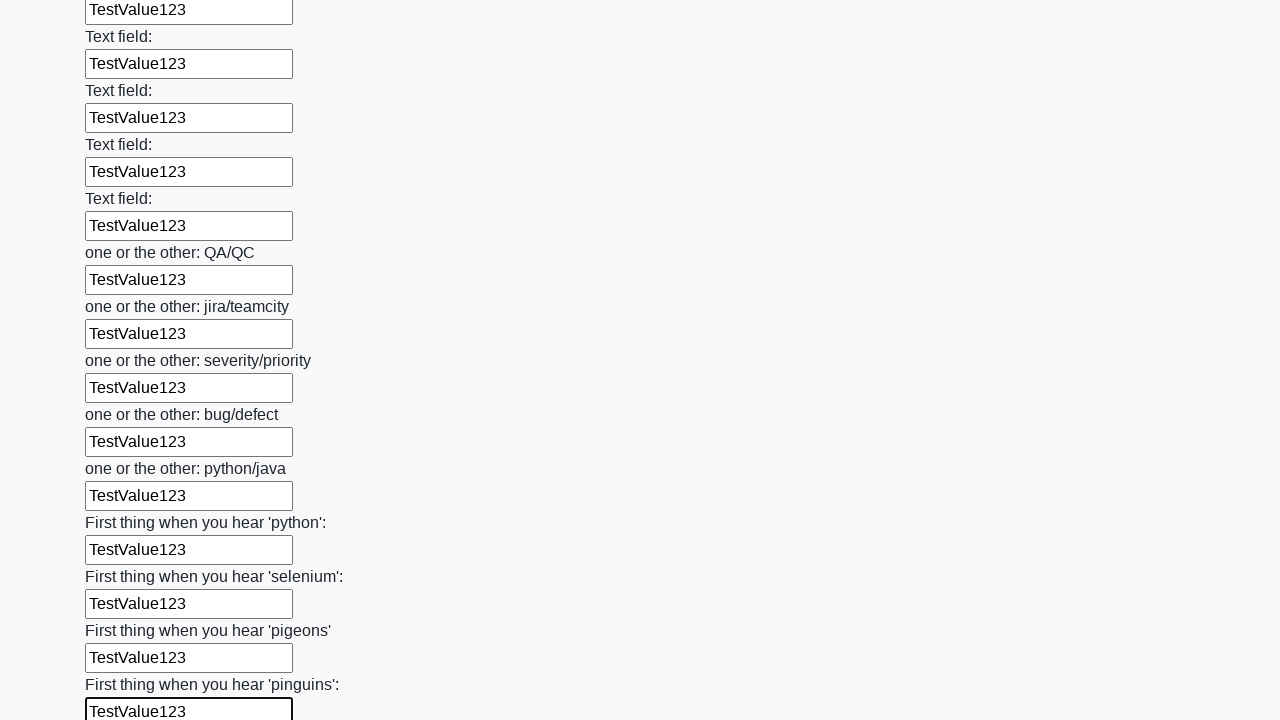

Filled input field with 'TestValue123' on input >> nth=96
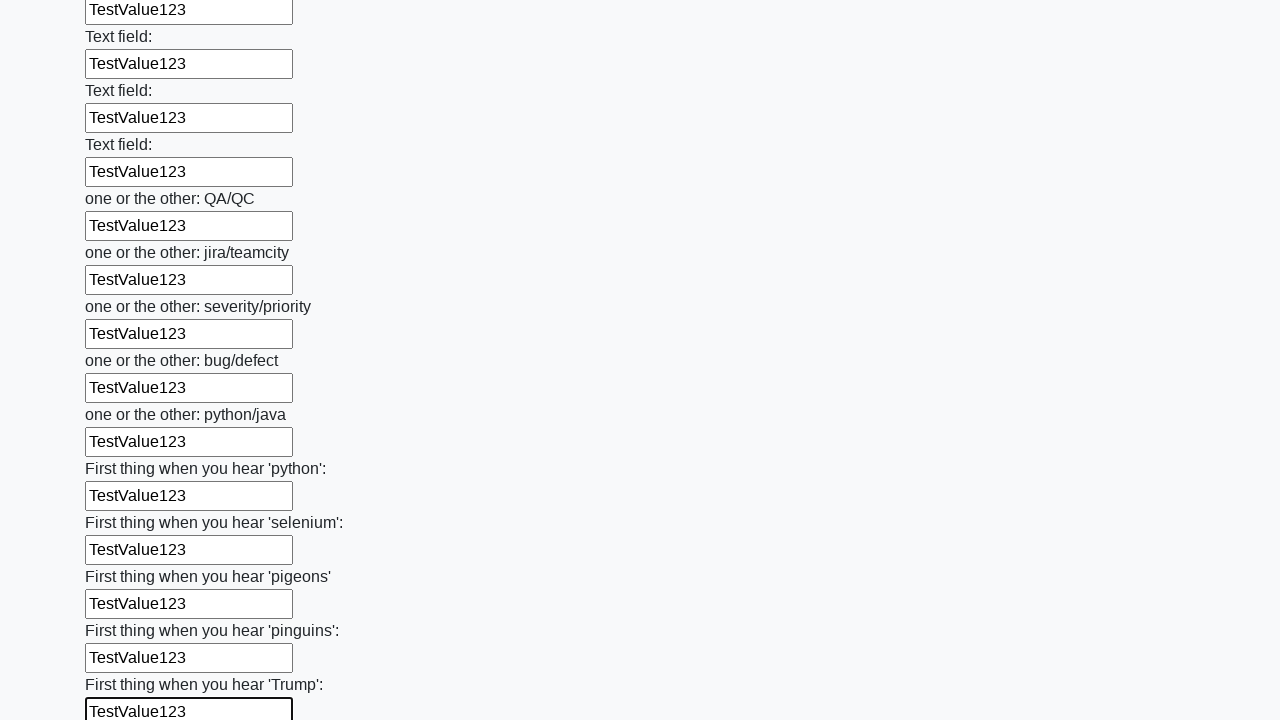

Filled input field with 'TestValue123' on input >> nth=97
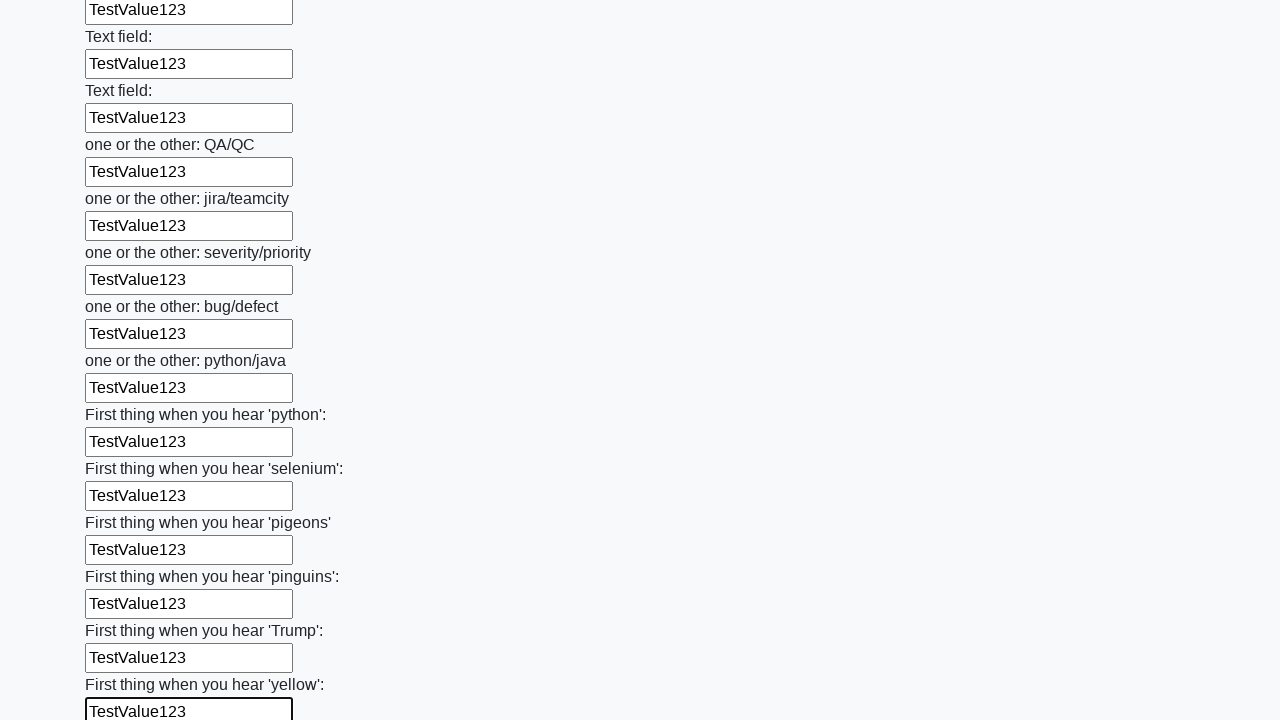

Filled input field with 'TestValue123' on input >> nth=98
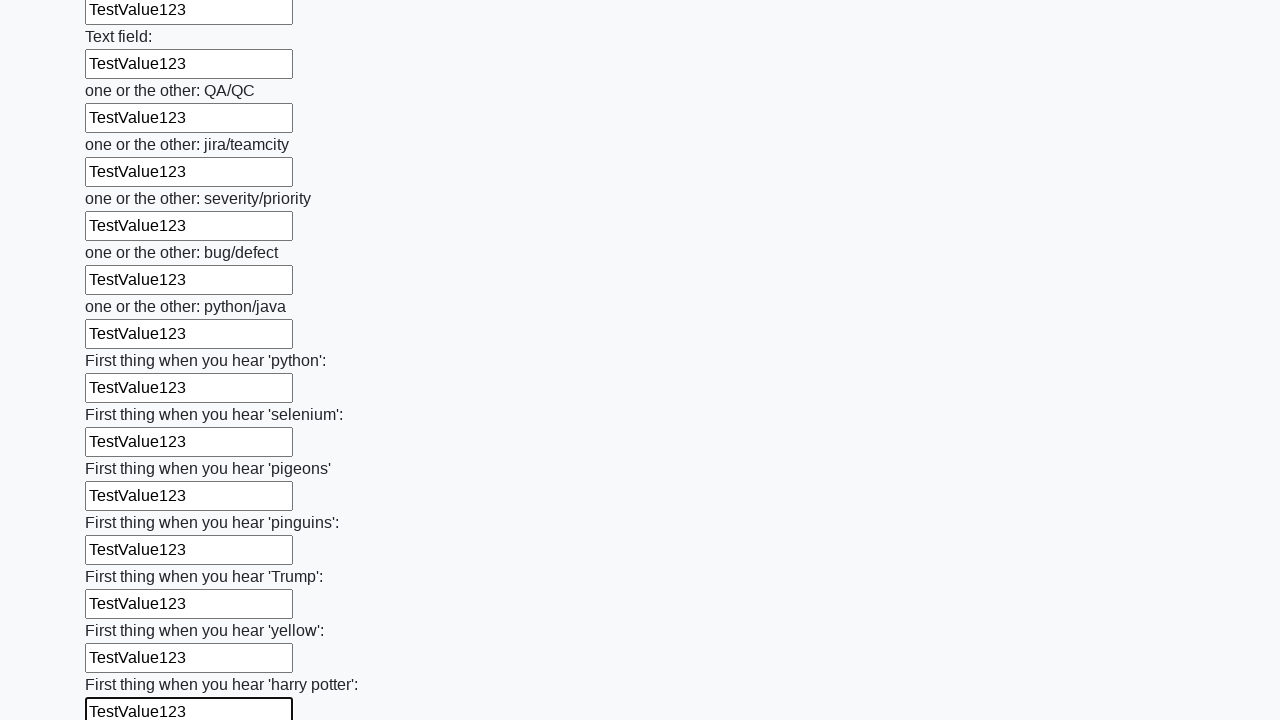

Filled input field with 'TestValue123' on input >> nth=99
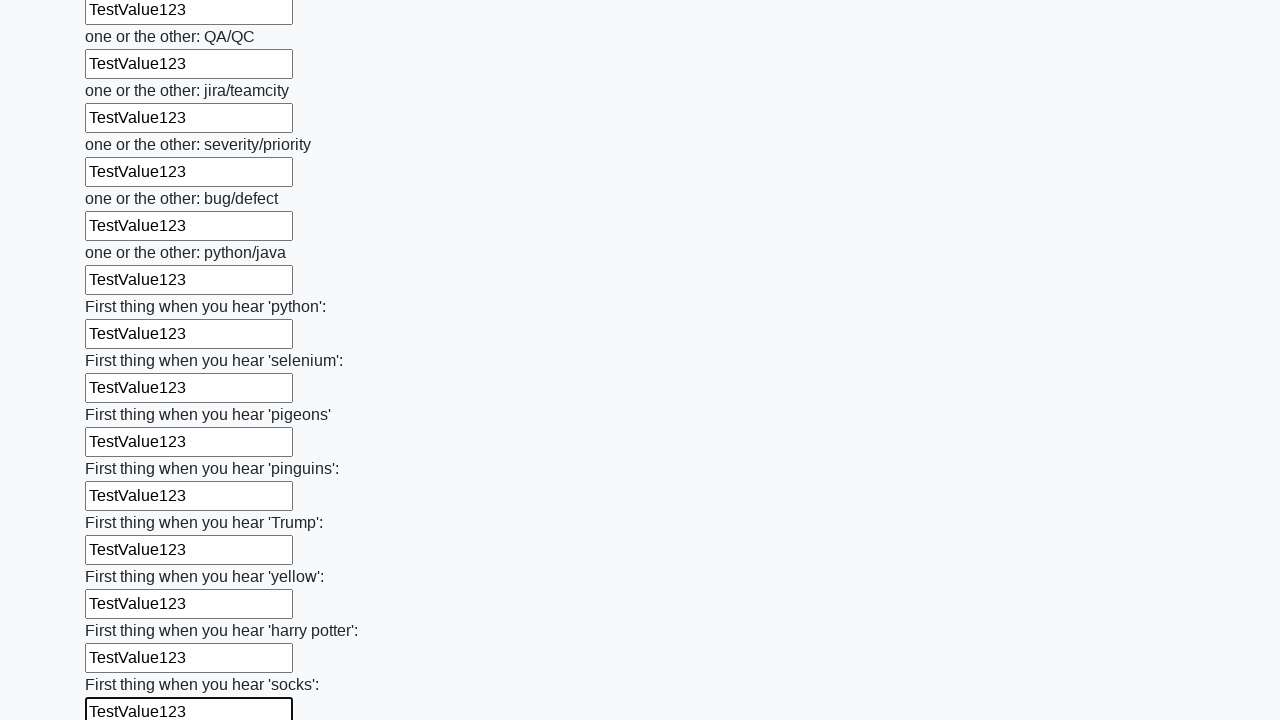

Clicked the submit button to submit the form at (123, 611) on button.btn
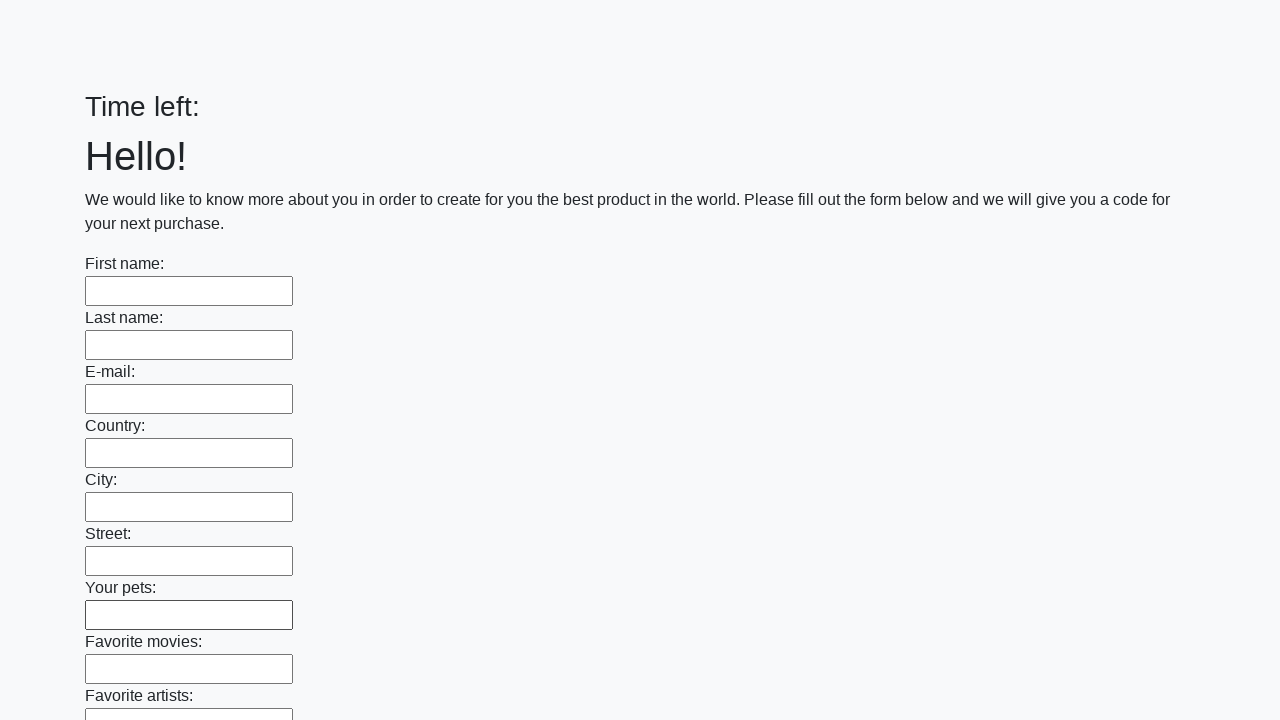

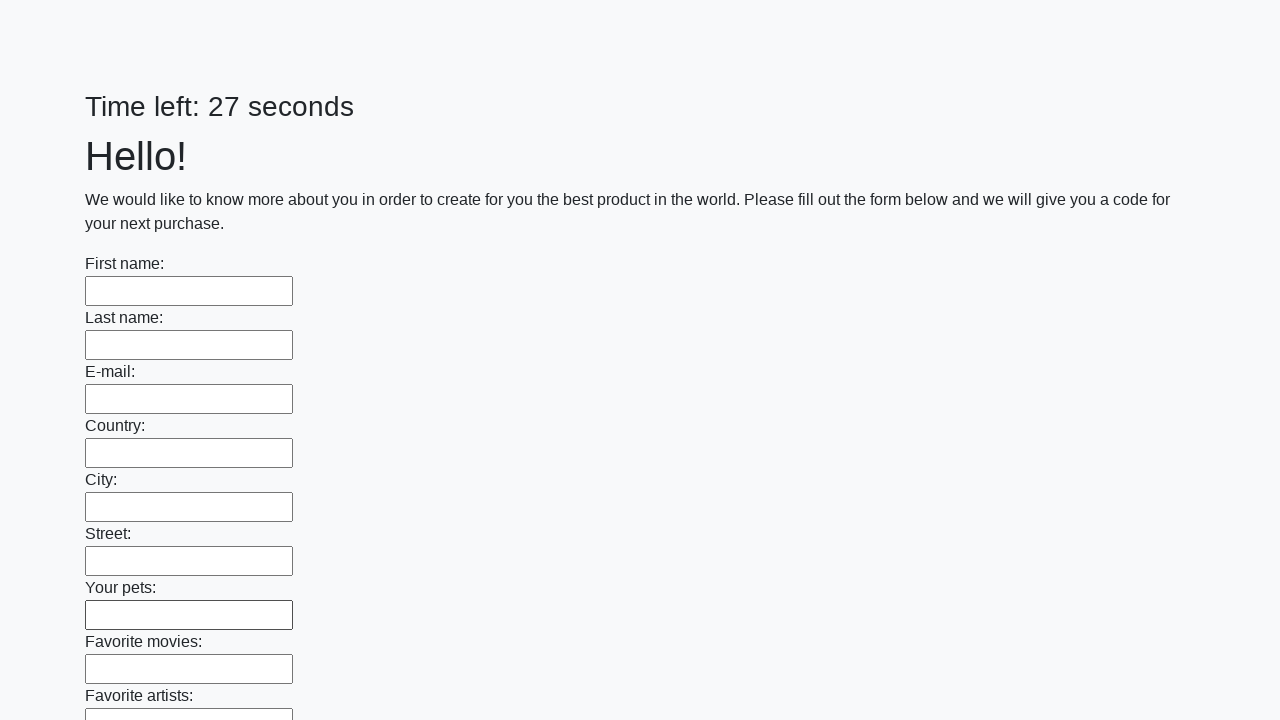